Tests the add/remove elements functionality by clicking the "Add Element" button multiple times and verifying that the correct number of "Delete" buttons are displayed.

Starting URL: http://the-internet.herokuapp.com/add_remove_elements/

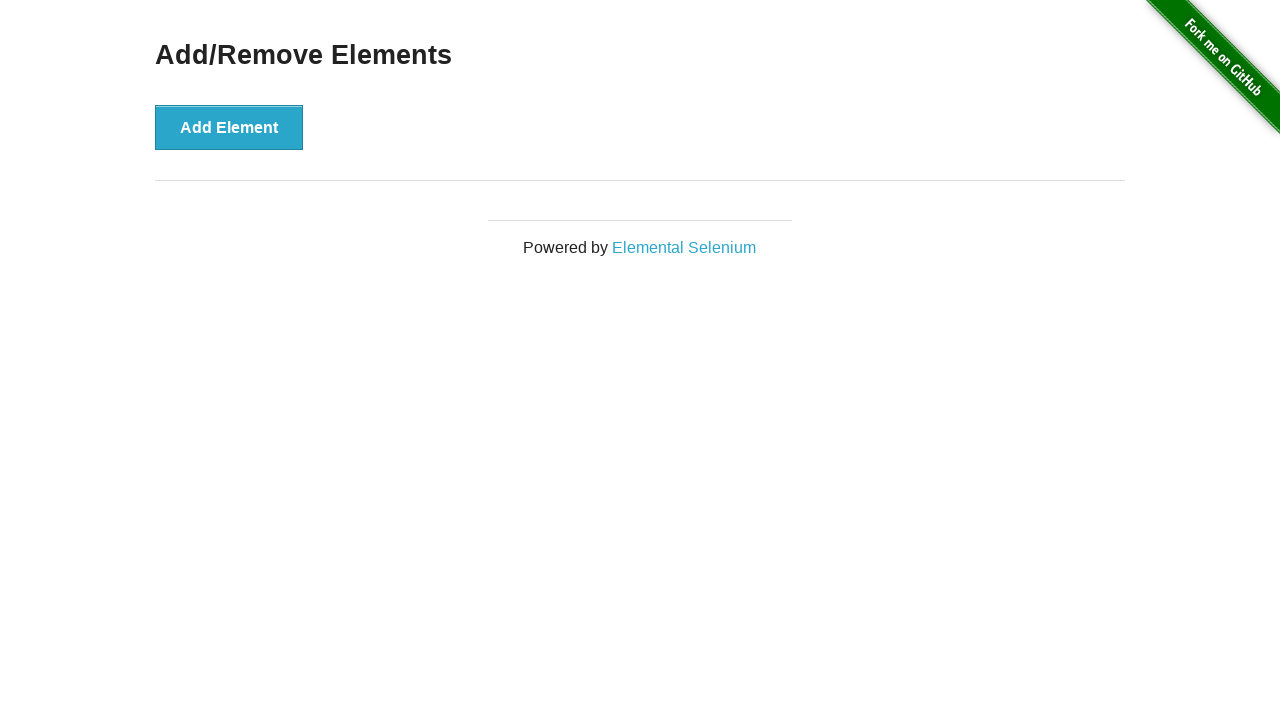

Navigated to add/remove elements page
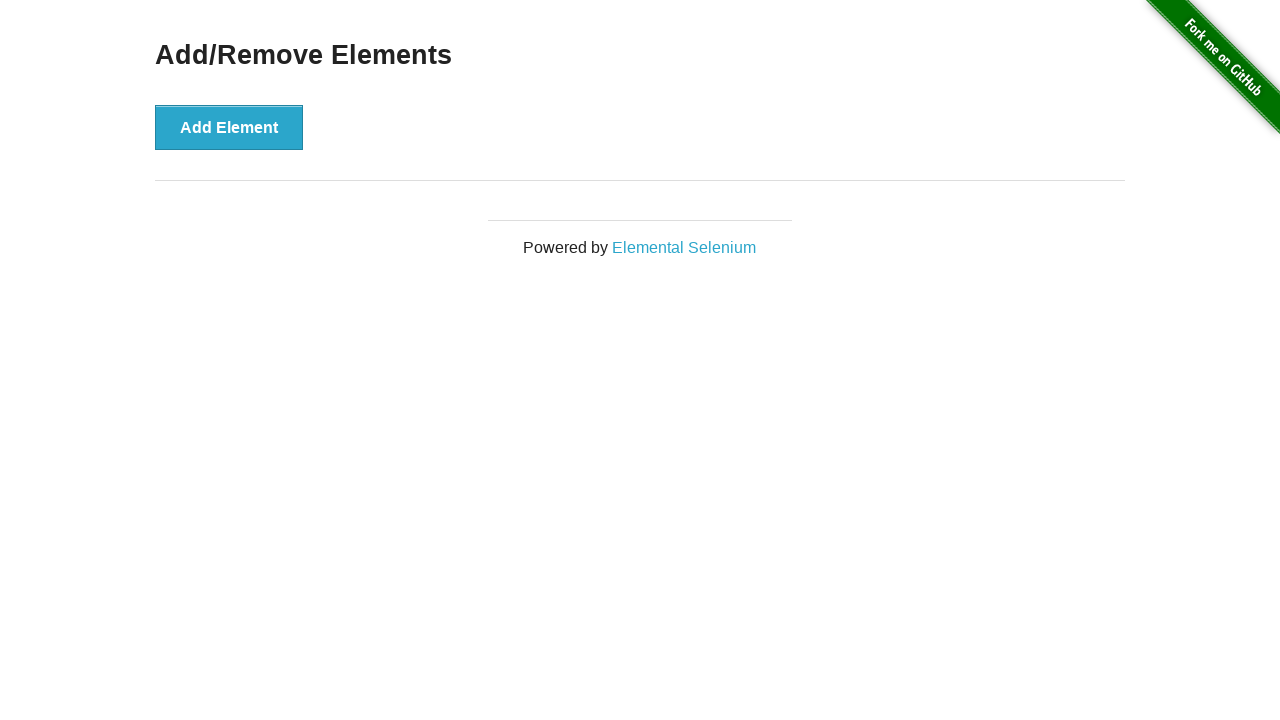

Clicked 'Add Element' button (click 1 of 100) at (229, 127) on button[onclick='addElement()']
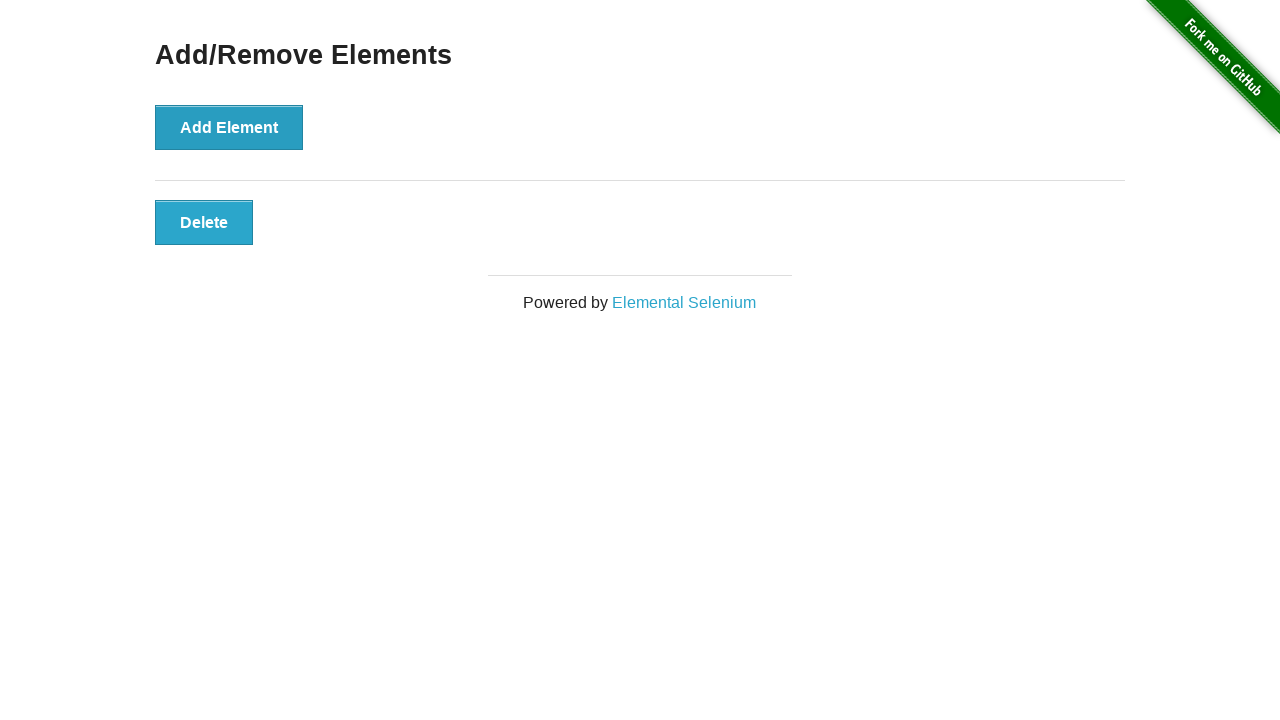

Clicked 'Add Element' button (click 2 of 100) at (229, 127) on button[onclick='addElement()']
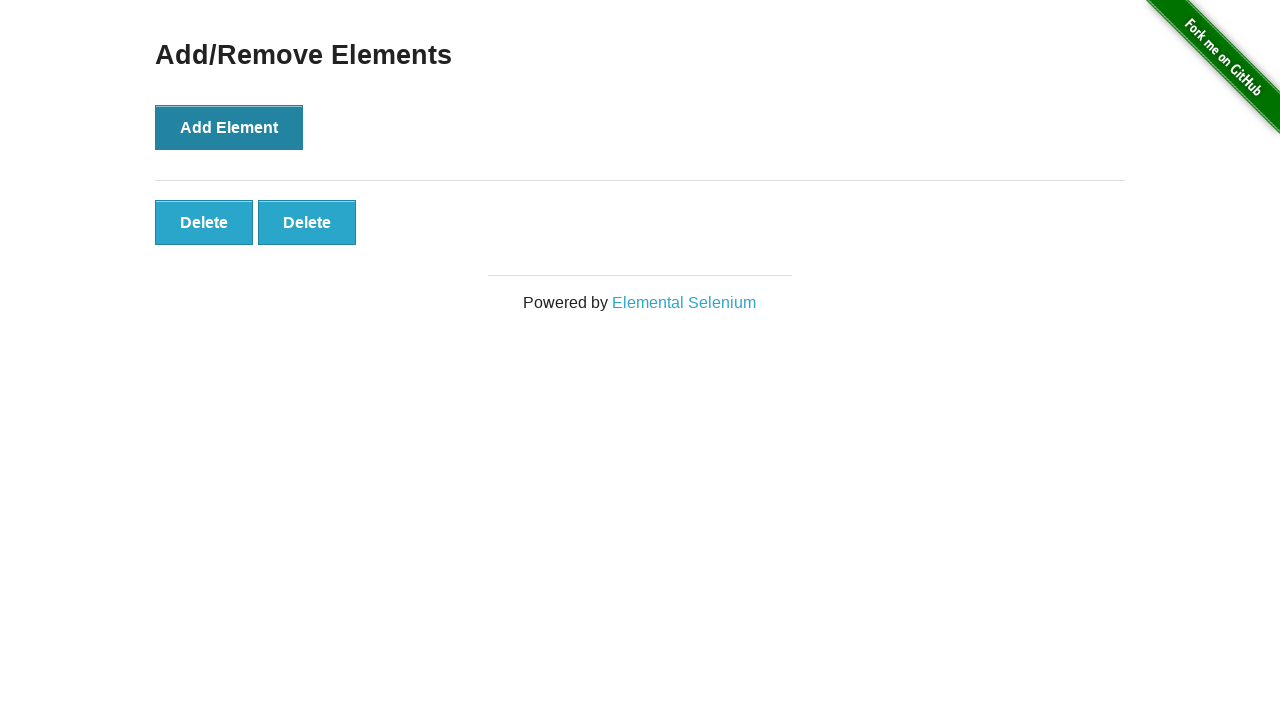

Clicked 'Add Element' button (click 3 of 100) at (229, 127) on button[onclick='addElement()']
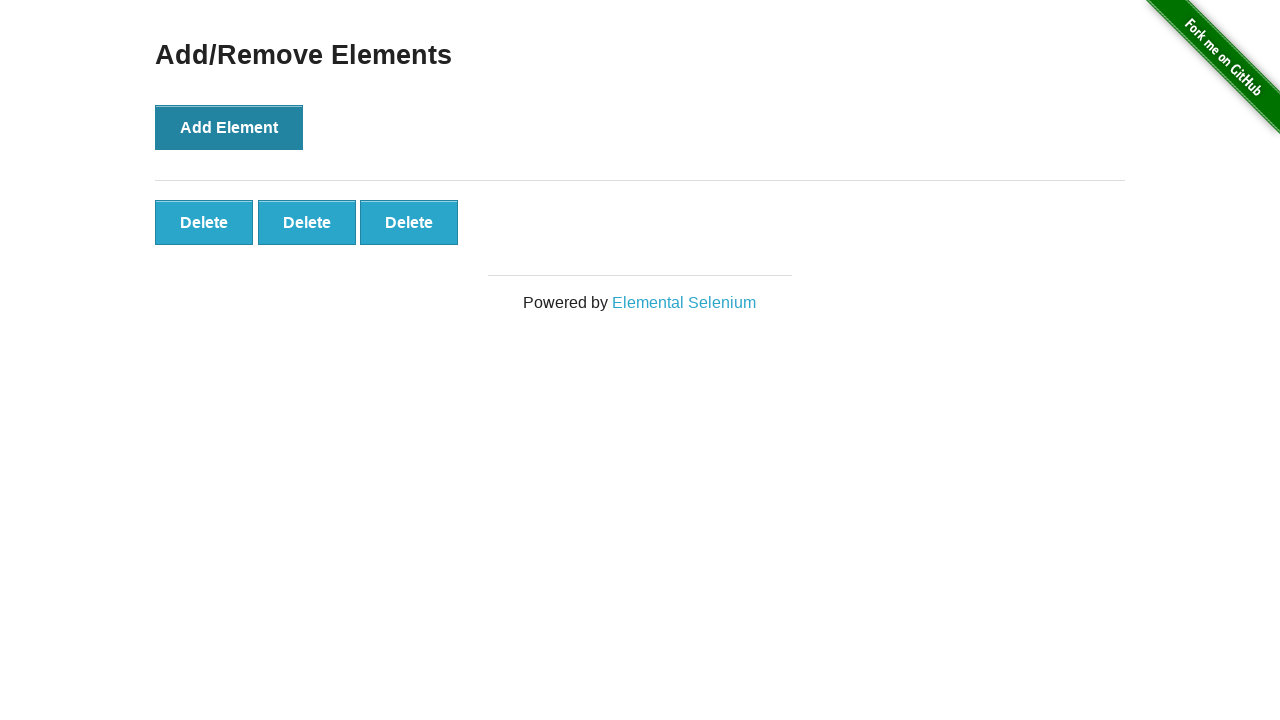

Clicked 'Add Element' button (click 4 of 100) at (229, 127) on button[onclick='addElement()']
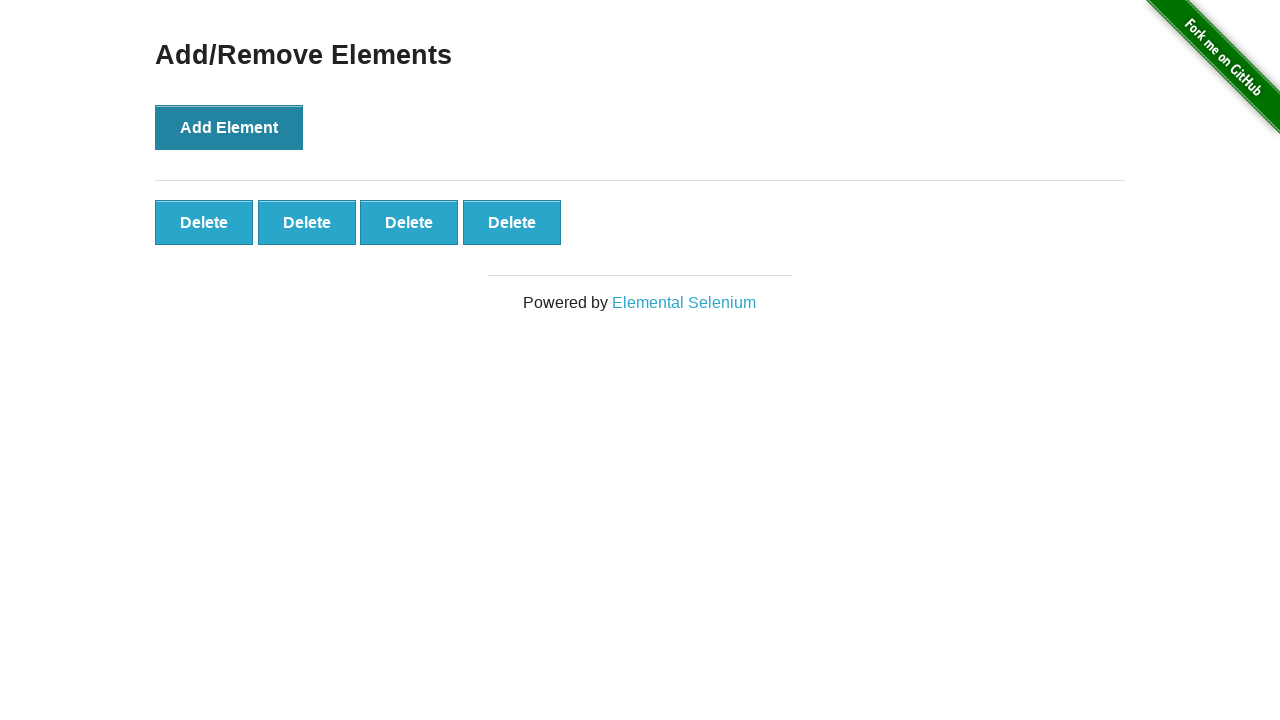

Clicked 'Add Element' button (click 5 of 100) at (229, 127) on button[onclick='addElement()']
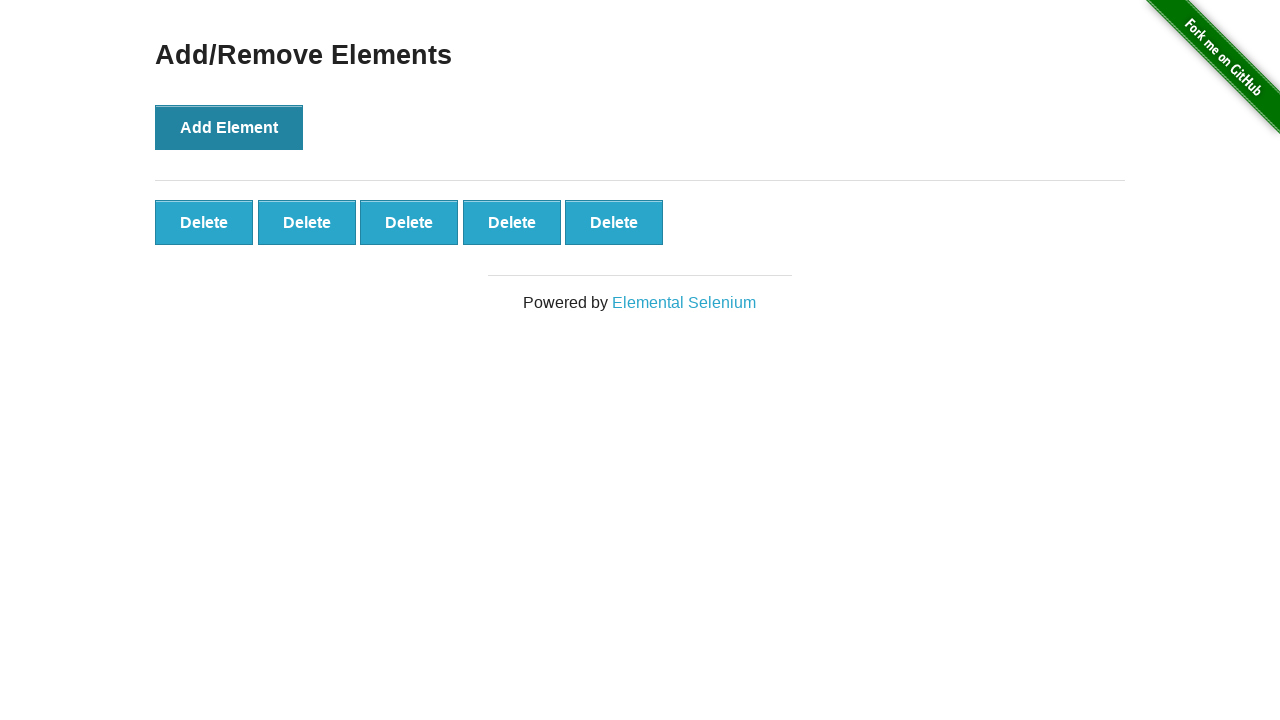

Clicked 'Add Element' button (click 6 of 100) at (229, 127) on button[onclick='addElement()']
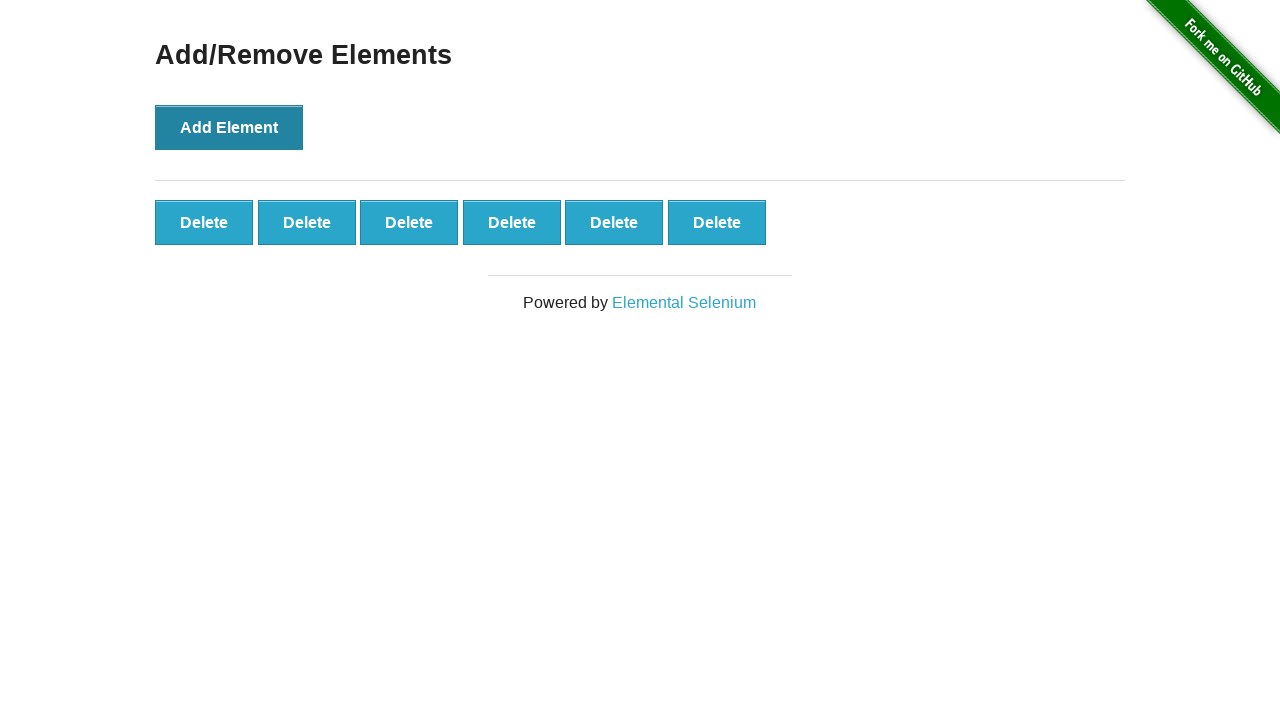

Clicked 'Add Element' button (click 7 of 100) at (229, 127) on button[onclick='addElement()']
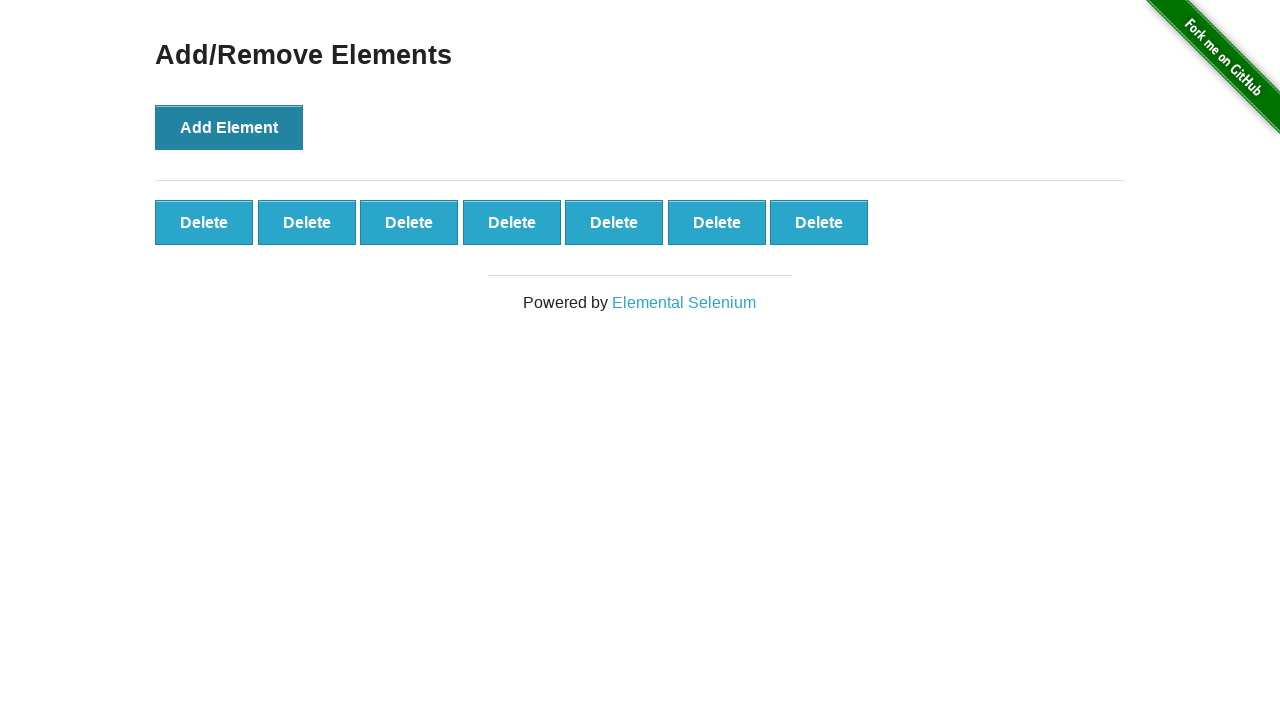

Clicked 'Add Element' button (click 8 of 100) at (229, 127) on button[onclick='addElement()']
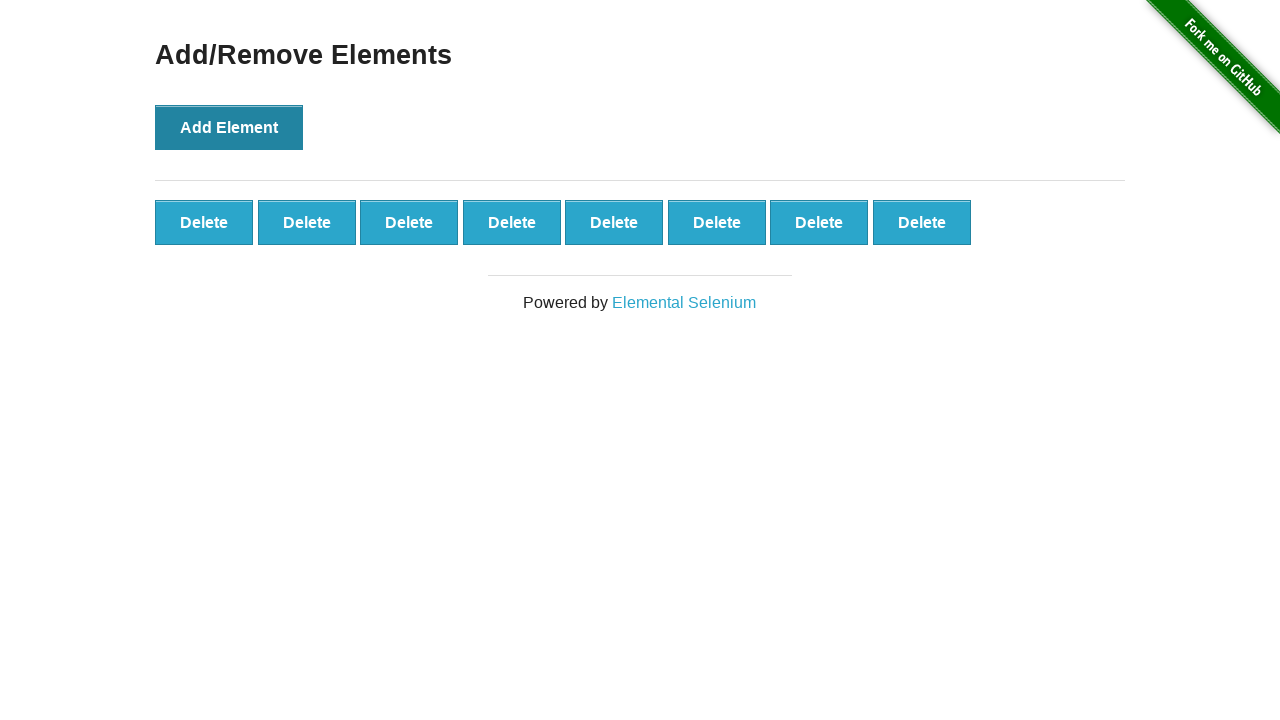

Clicked 'Add Element' button (click 9 of 100) at (229, 127) on button[onclick='addElement()']
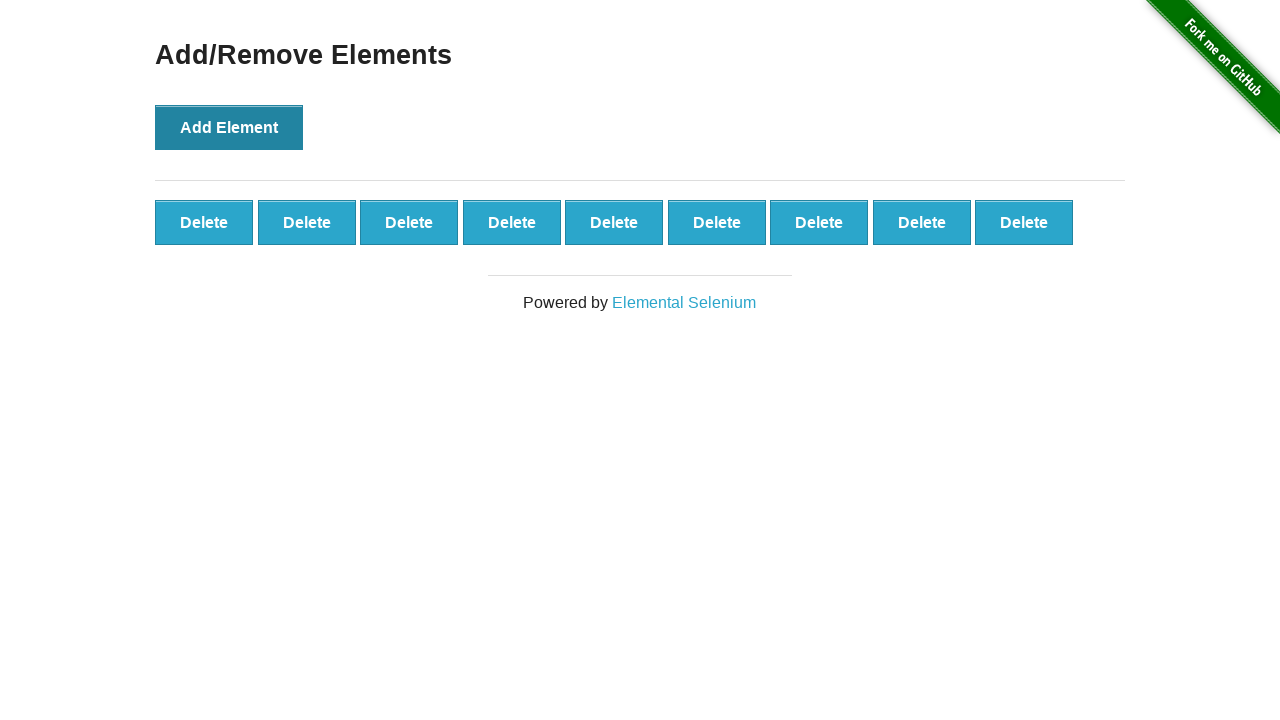

Clicked 'Add Element' button (click 10 of 100) at (229, 127) on button[onclick='addElement()']
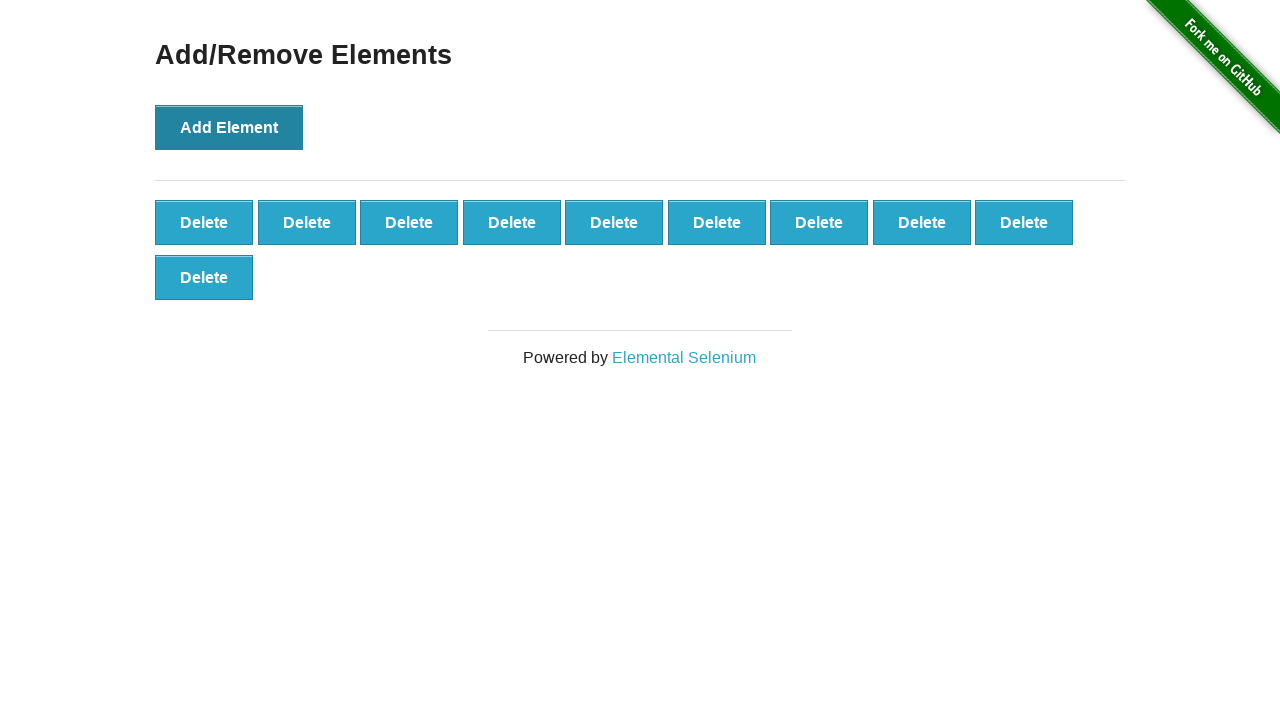

Clicked 'Add Element' button (click 11 of 100) at (229, 127) on button[onclick='addElement()']
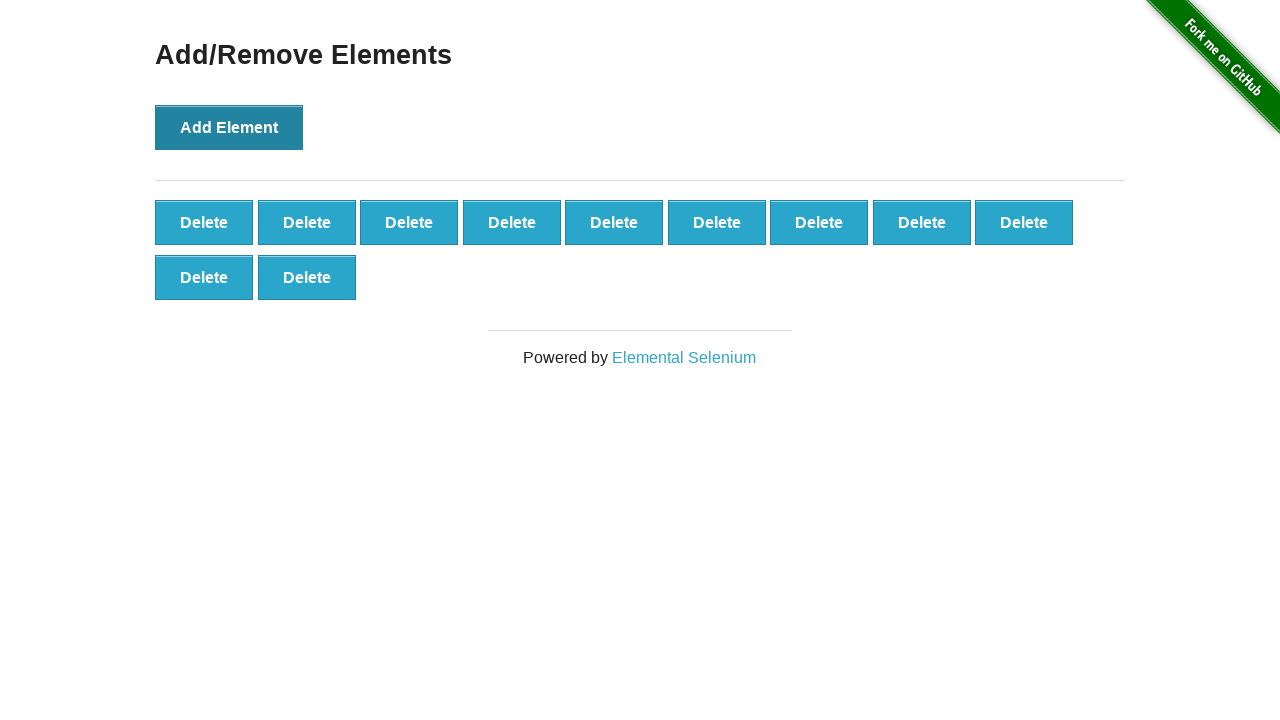

Clicked 'Add Element' button (click 12 of 100) at (229, 127) on button[onclick='addElement()']
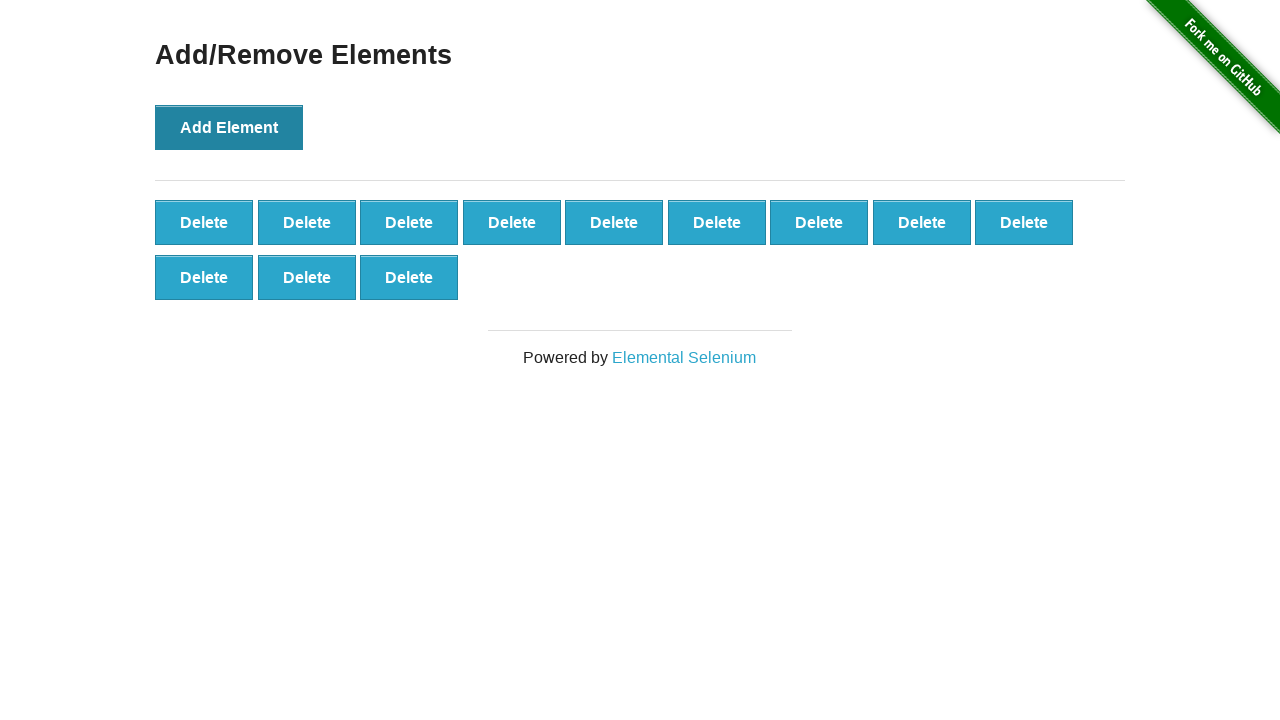

Clicked 'Add Element' button (click 13 of 100) at (229, 127) on button[onclick='addElement()']
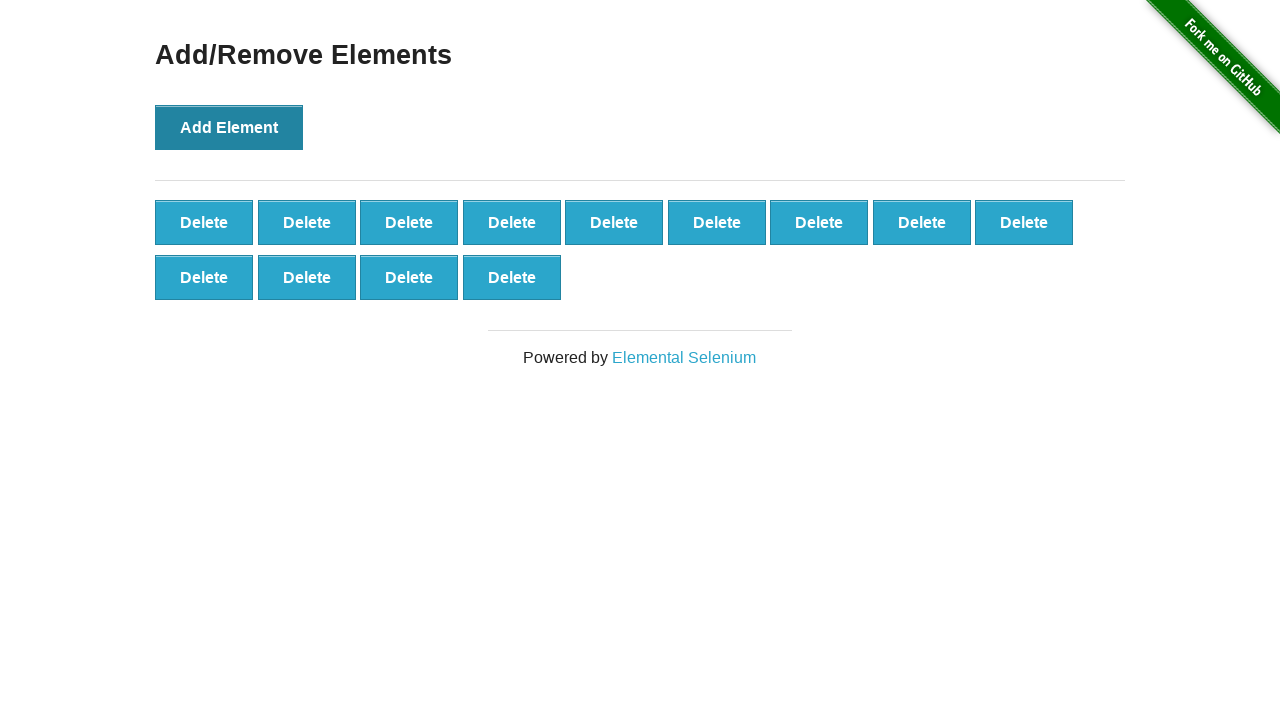

Clicked 'Add Element' button (click 14 of 100) at (229, 127) on button[onclick='addElement()']
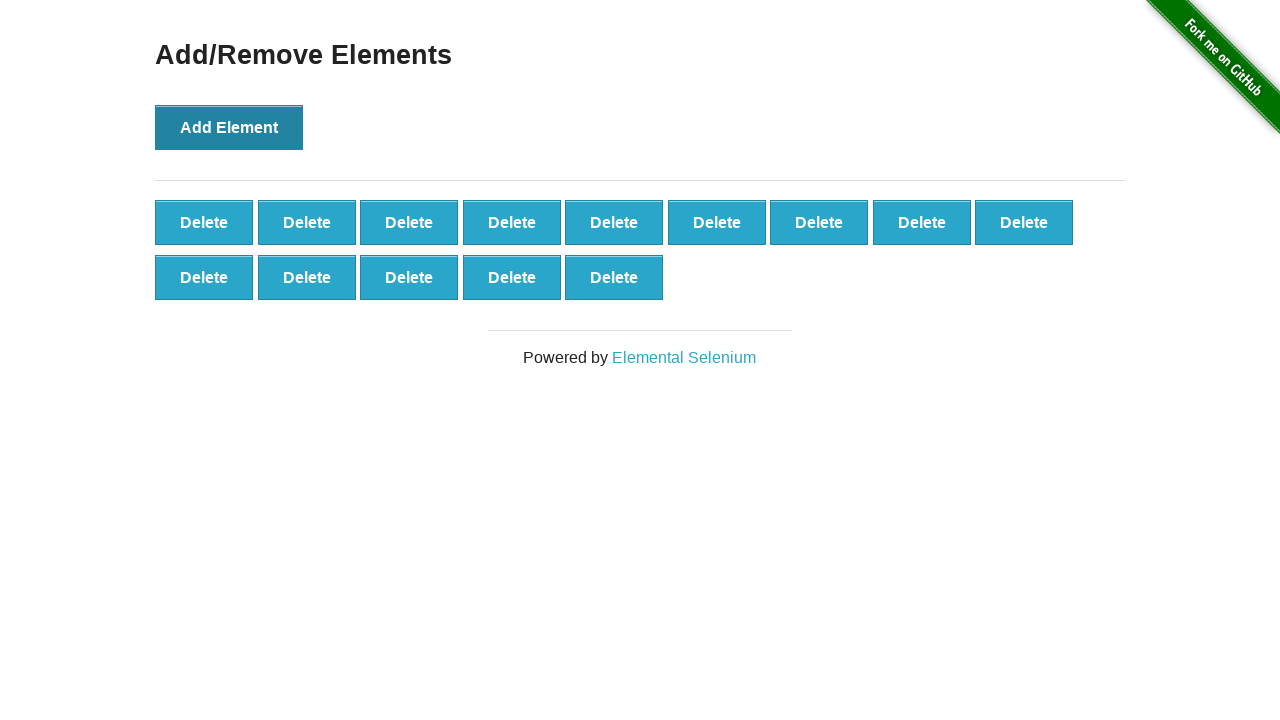

Clicked 'Add Element' button (click 15 of 100) at (229, 127) on button[onclick='addElement()']
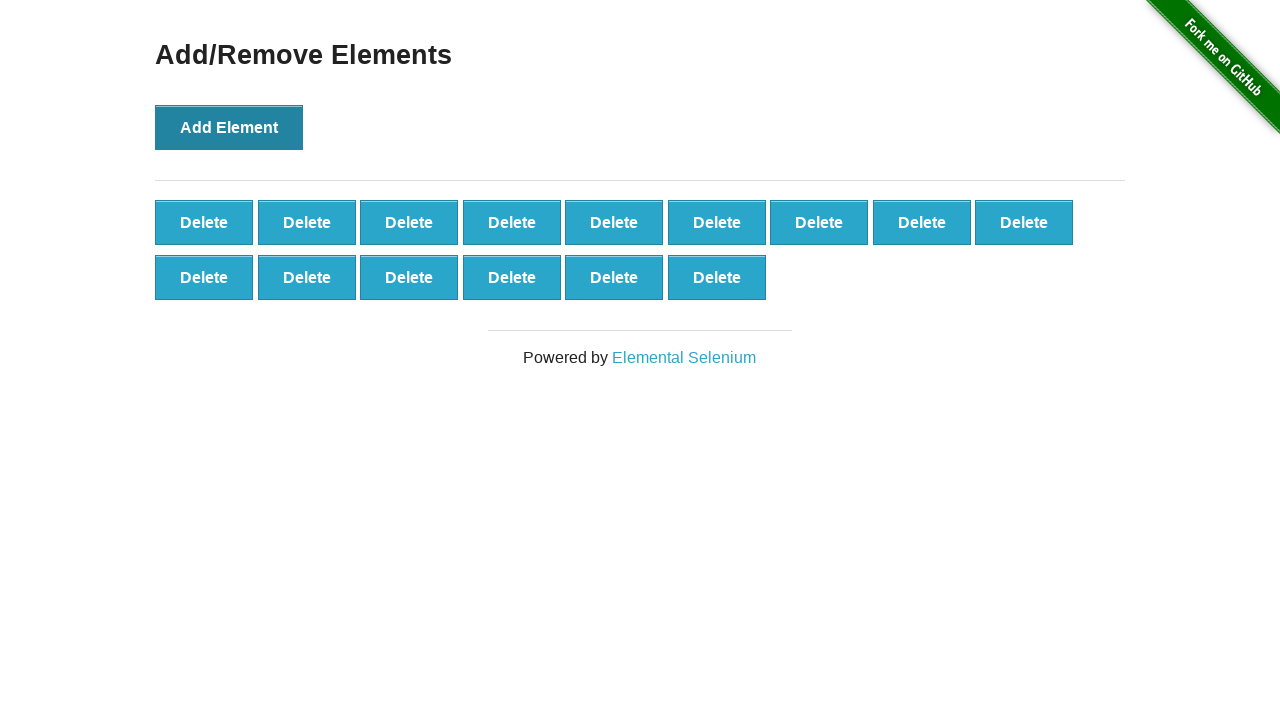

Clicked 'Add Element' button (click 16 of 100) at (229, 127) on button[onclick='addElement()']
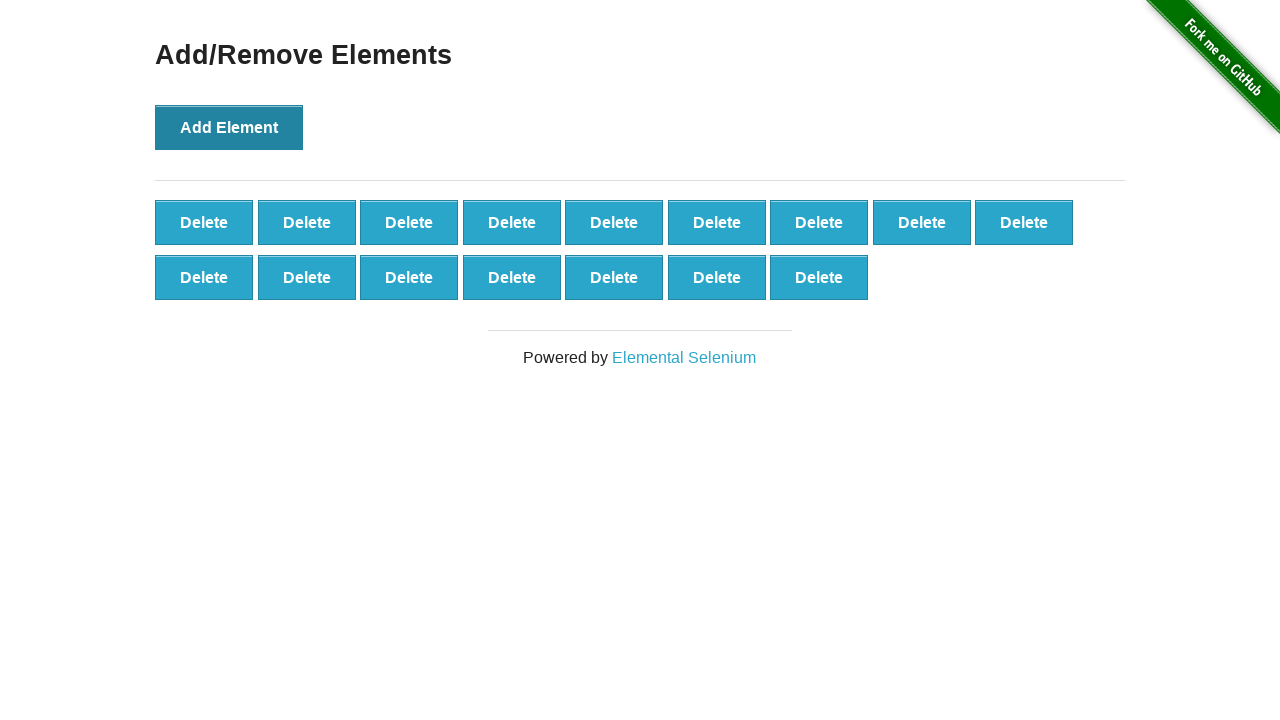

Clicked 'Add Element' button (click 17 of 100) at (229, 127) on button[onclick='addElement()']
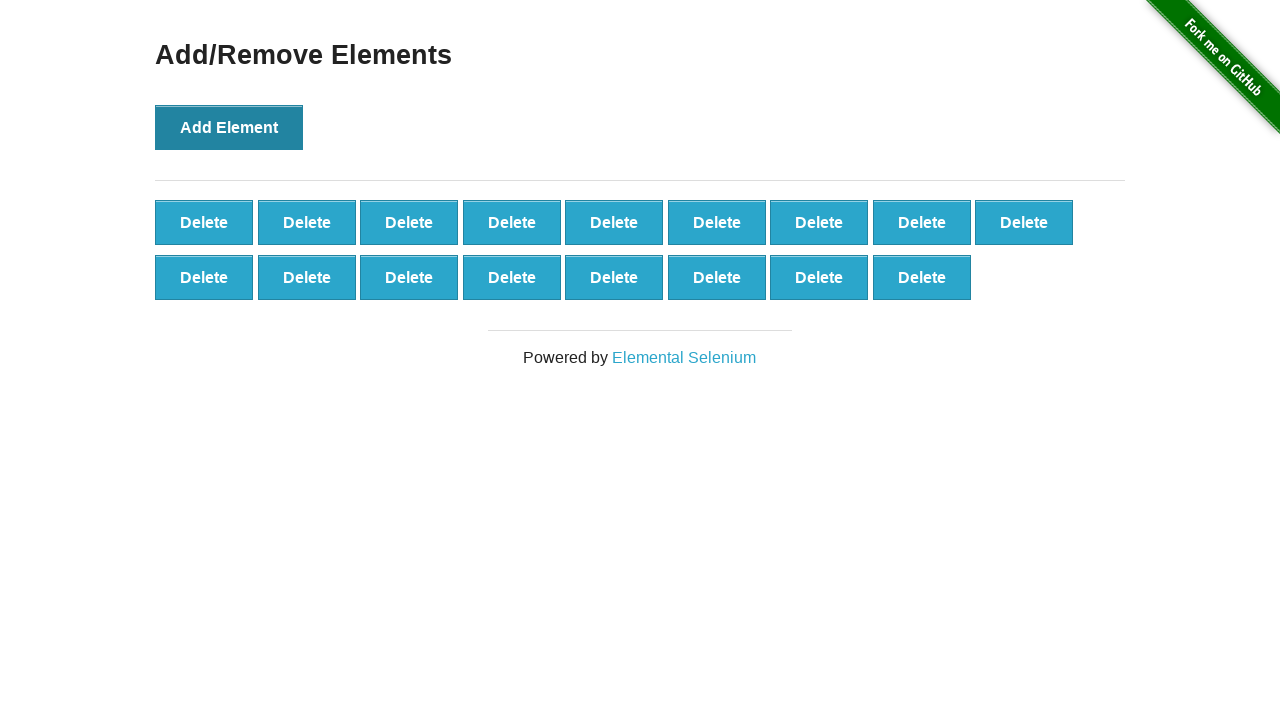

Clicked 'Add Element' button (click 18 of 100) at (229, 127) on button[onclick='addElement()']
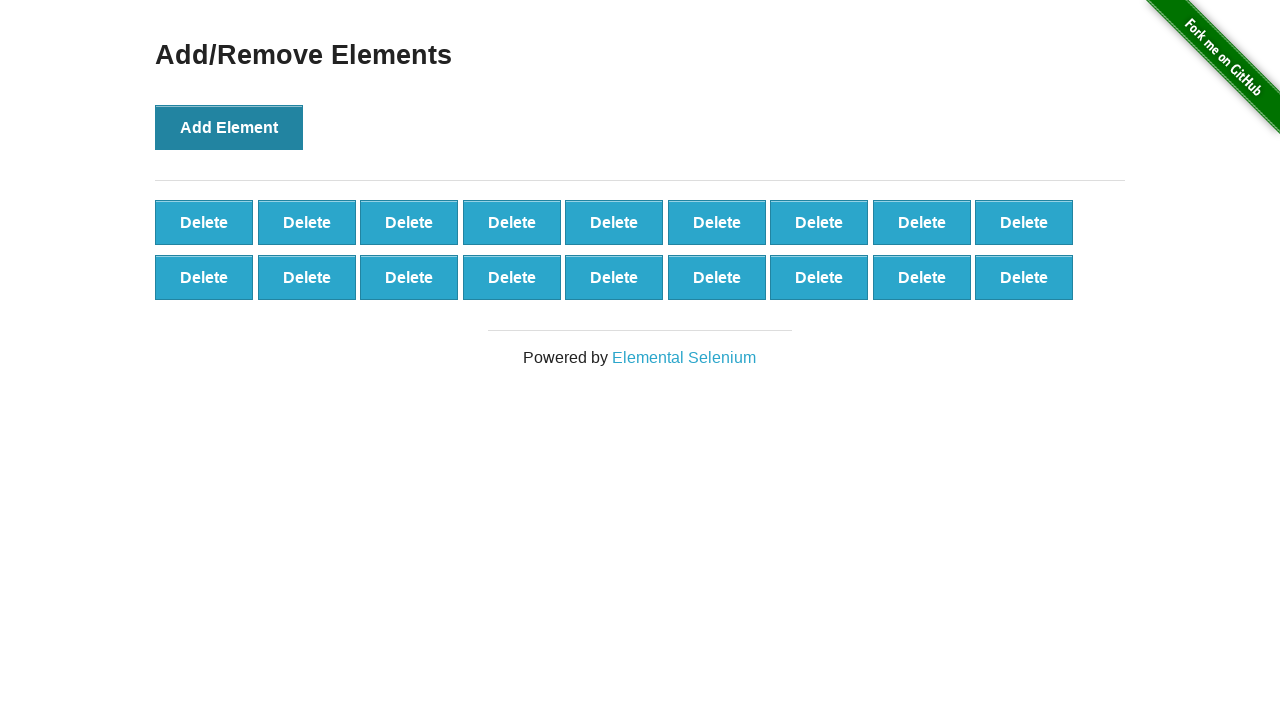

Clicked 'Add Element' button (click 19 of 100) at (229, 127) on button[onclick='addElement()']
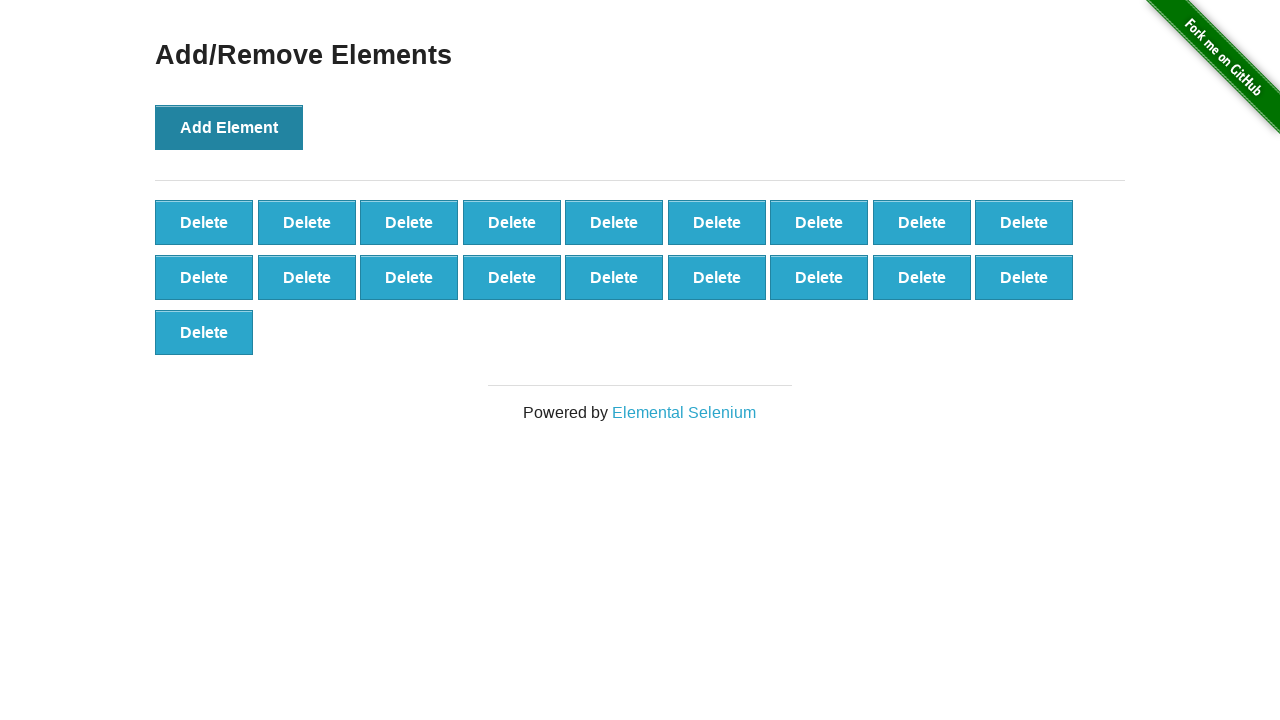

Clicked 'Add Element' button (click 20 of 100) at (229, 127) on button[onclick='addElement()']
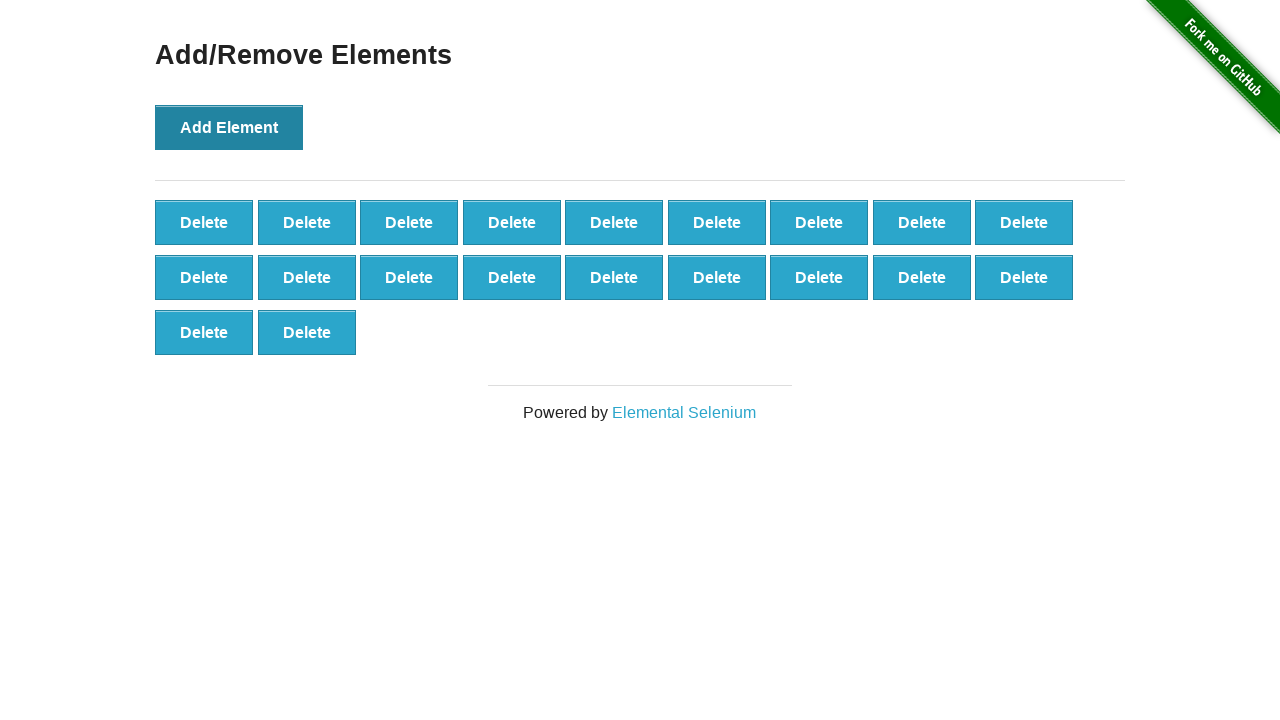

Clicked 'Add Element' button (click 21 of 100) at (229, 127) on button[onclick='addElement()']
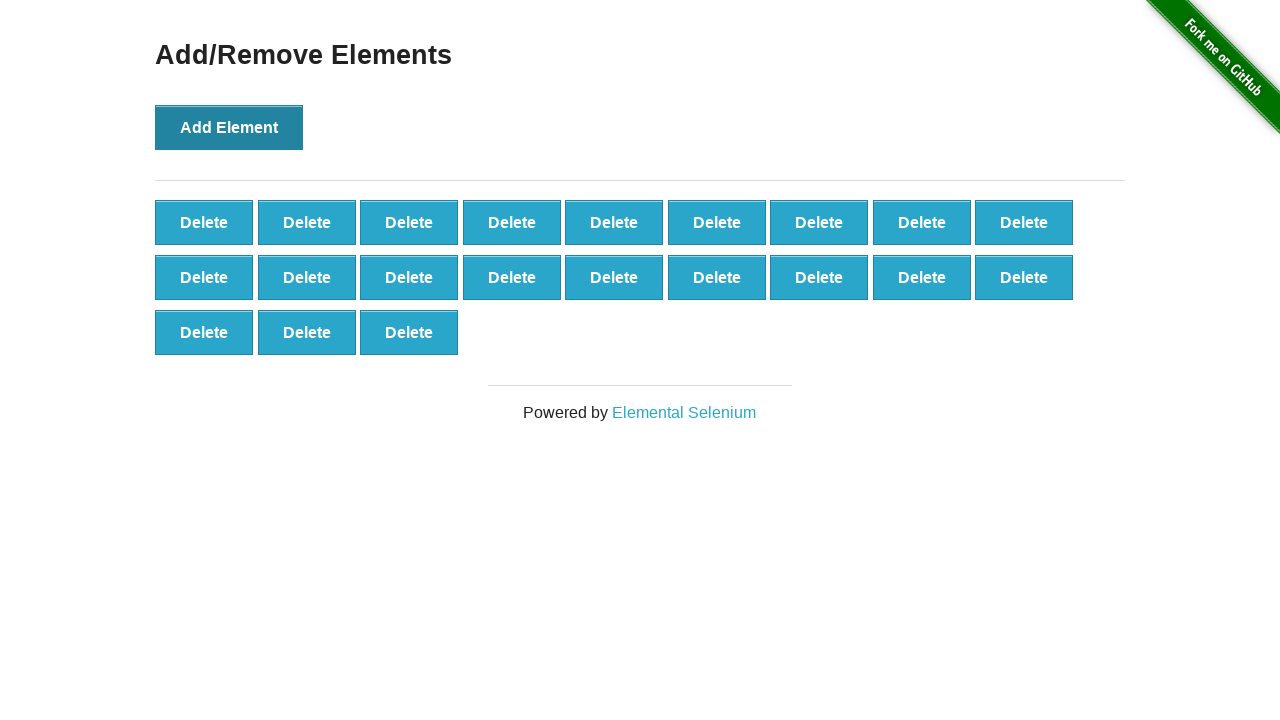

Clicked 'Add Element' button (click 22 of 100) at (229, 127) on button[onclick='addElement()']
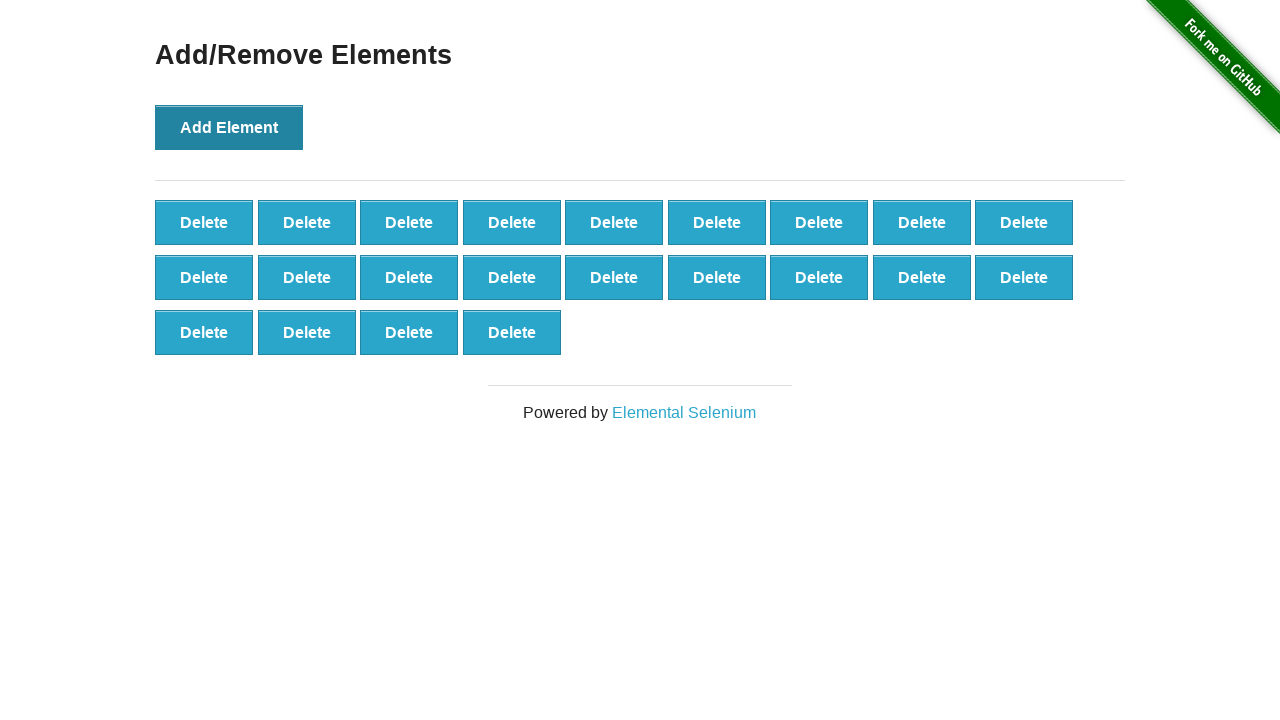

Clicked 'Add Element' button (click 23 of 100) at (229, 127) on button[onclick='addElement()']
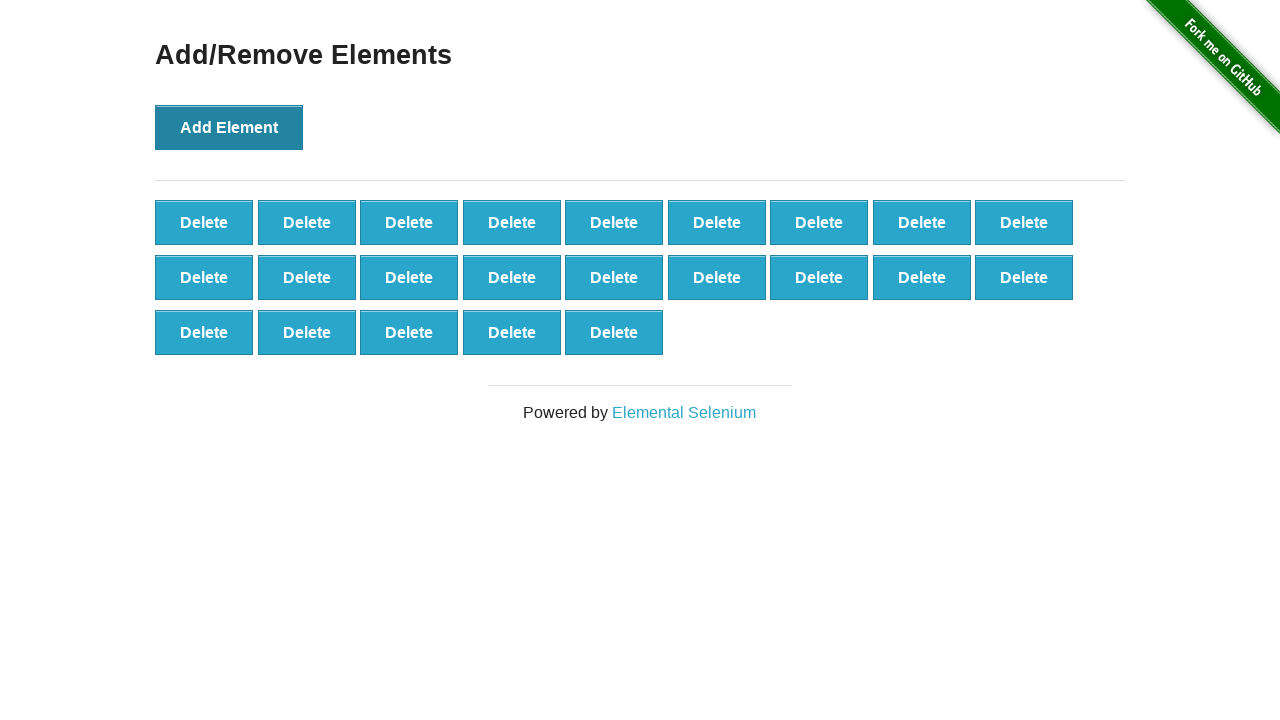

Clicked 'Add Element' button (click 24 of 100) at (229, 127) on button[onclick='addElement()']
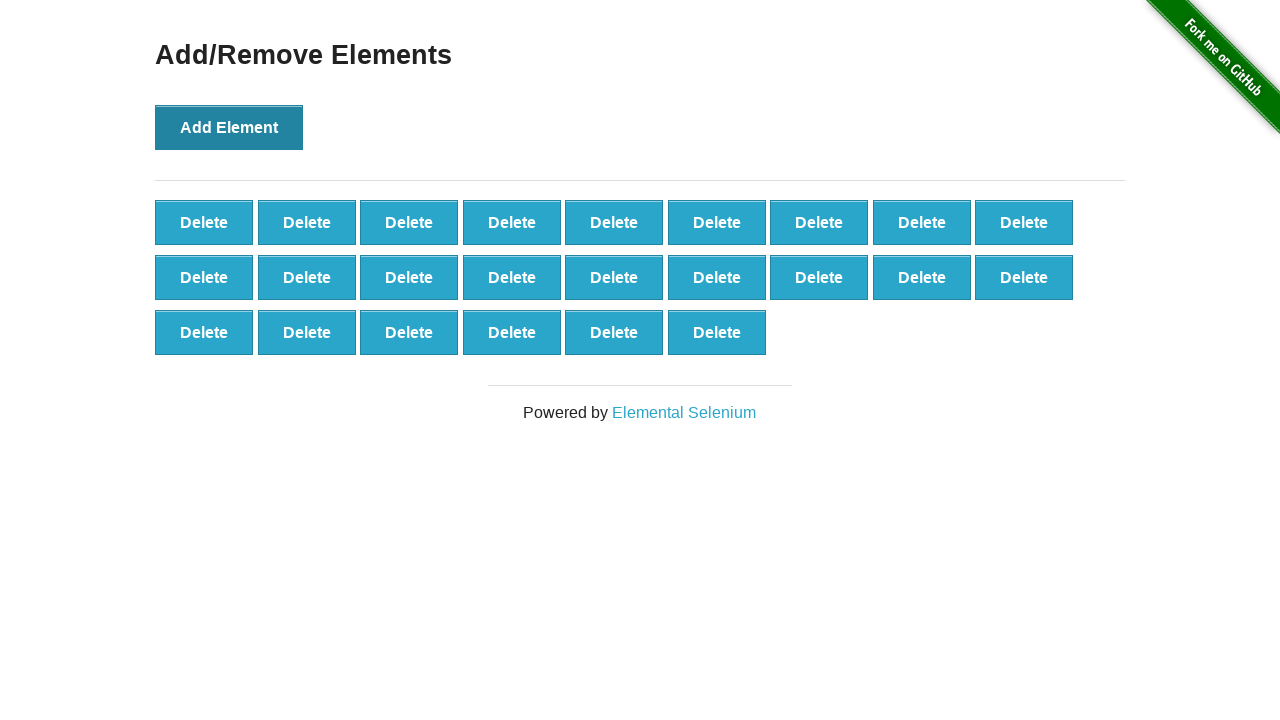

Clicked 'Add Element' button (click 25 of 100) at (229, 127) on button[onclick='addElement()']
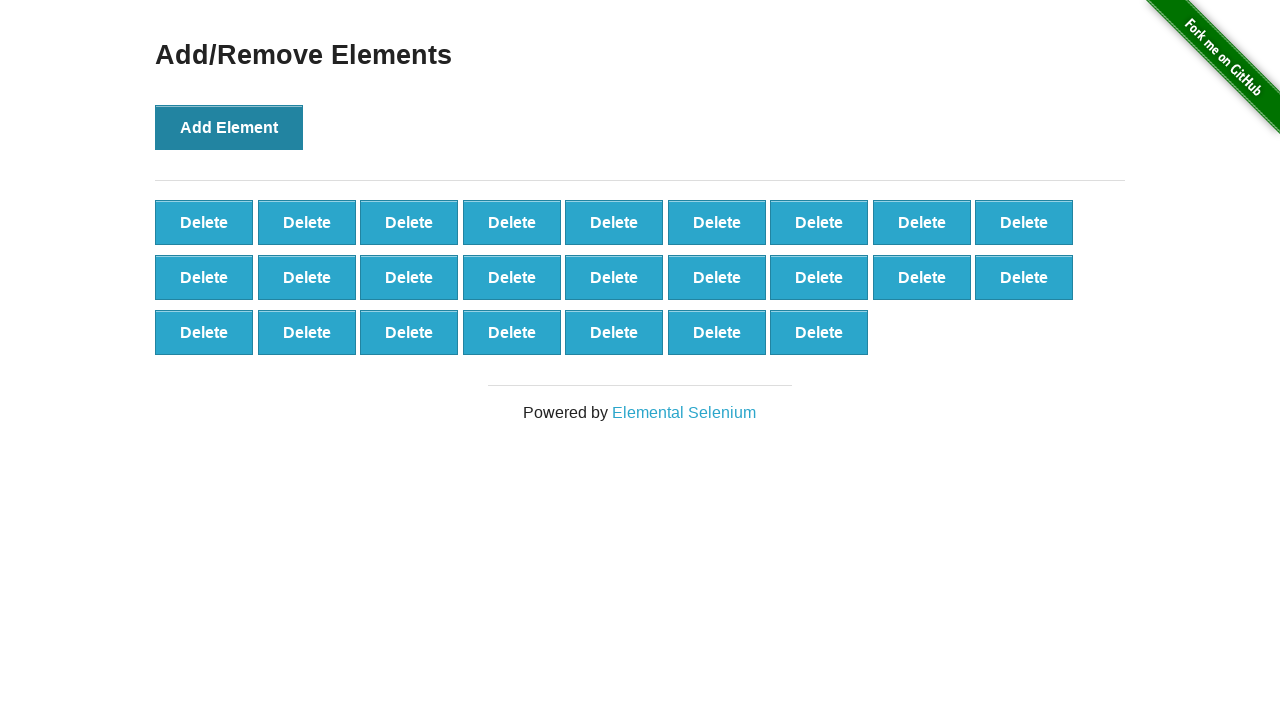

Clicked 'Add Element' button (click 26 of 100) at (229, 127) on button[onclick='addElement()']
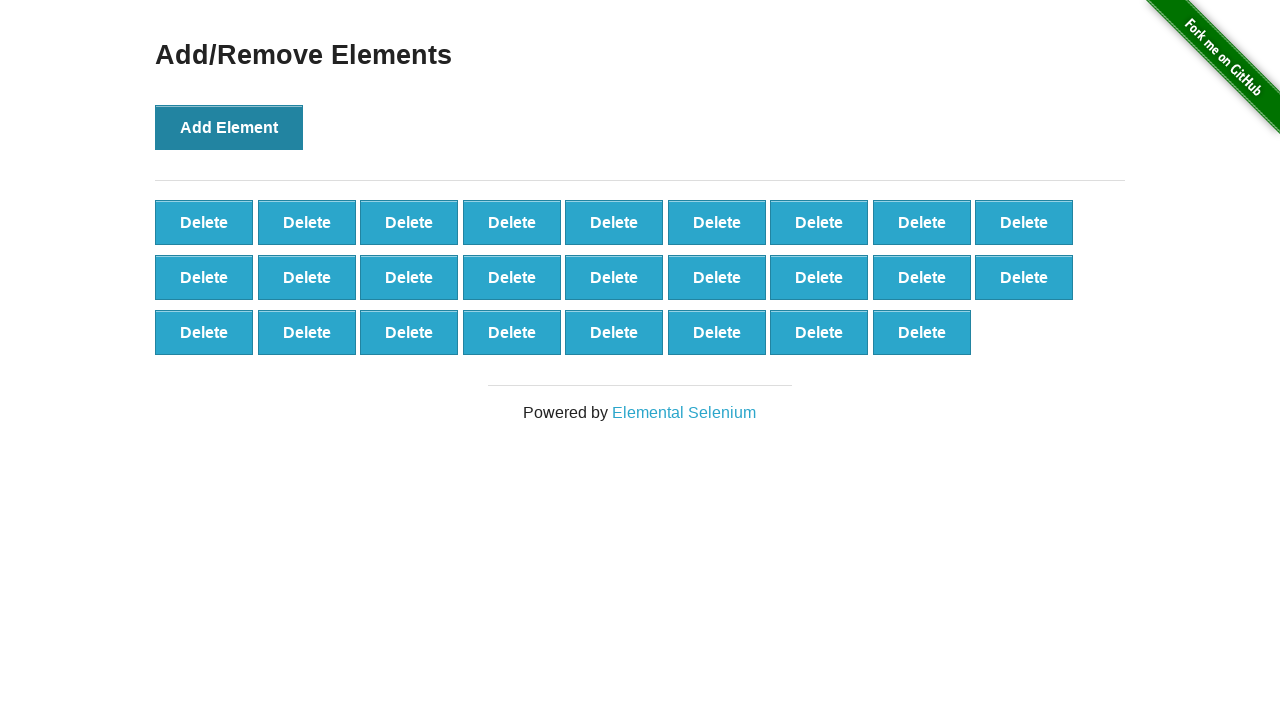

Clicked 'Add Element' button (click 27 of 100) at (229, 127) on button[onclick='addElement()']
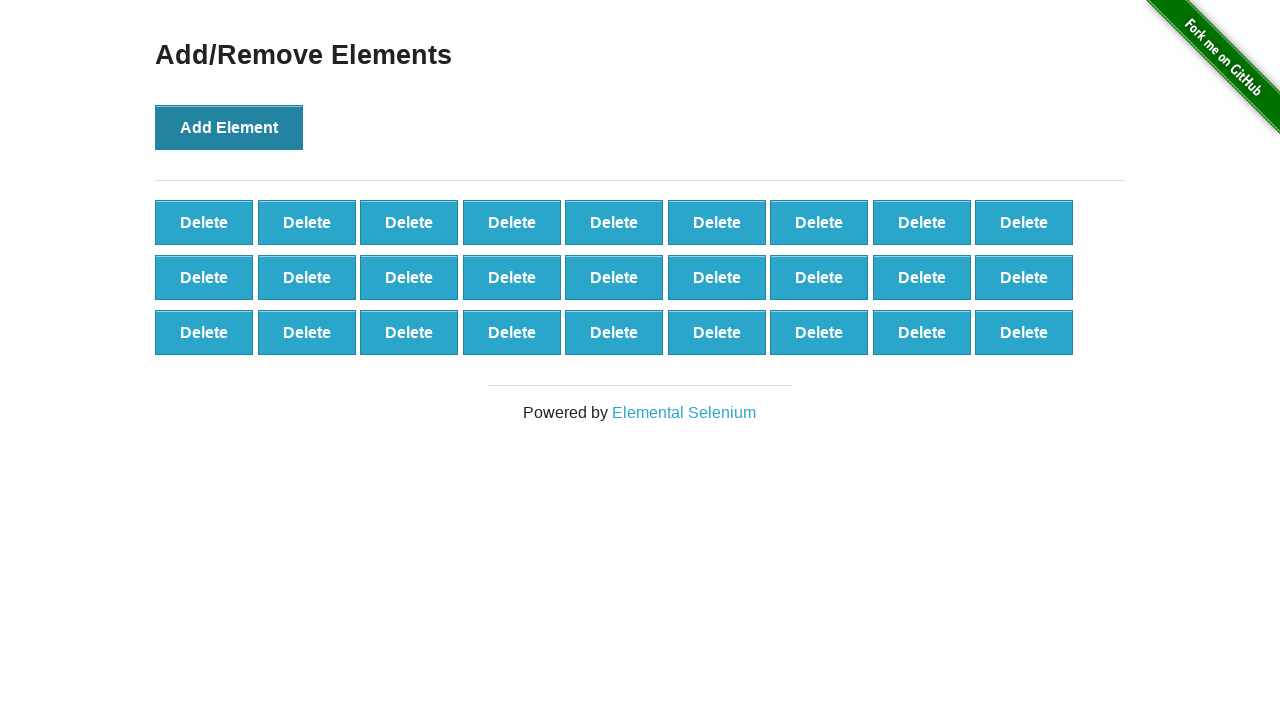

Clicked 'Add Element' button (click 28 of 100) at (229, 127) on button[onclick='addElement()']
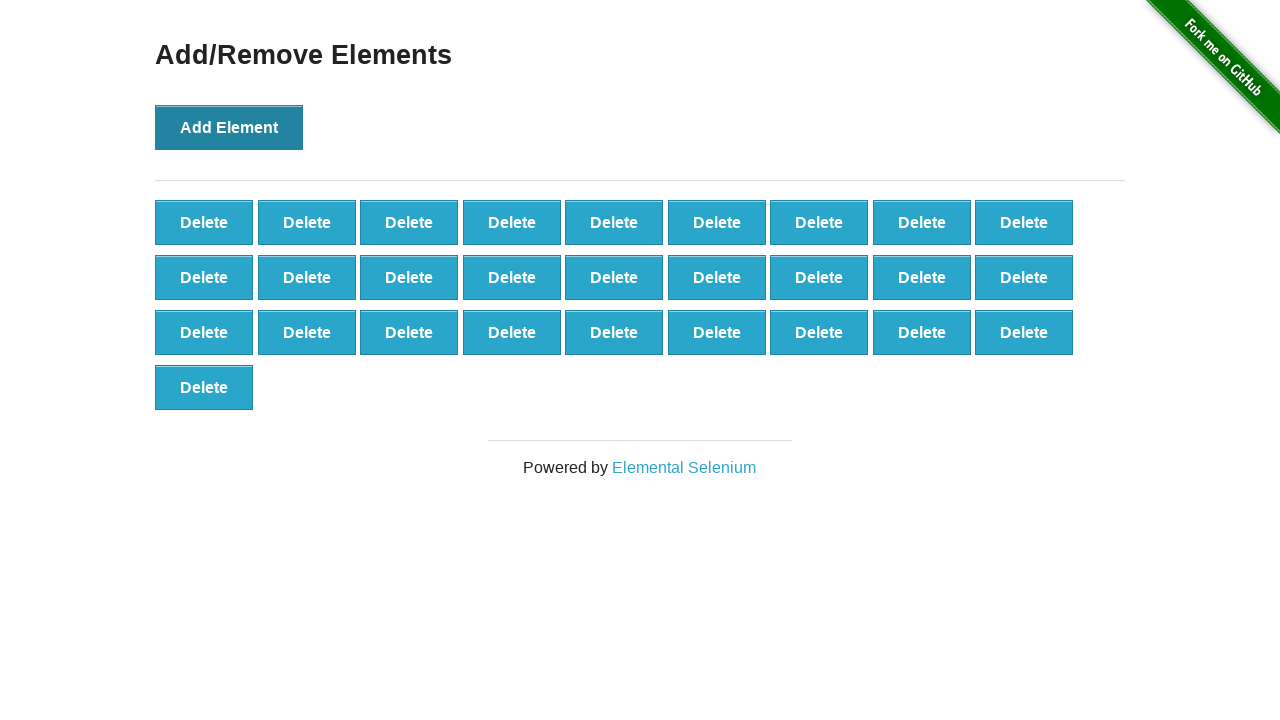

Clicked 'Add Element' button (click 29 of 100) at (229, 127) on button[onclick='addElement()']
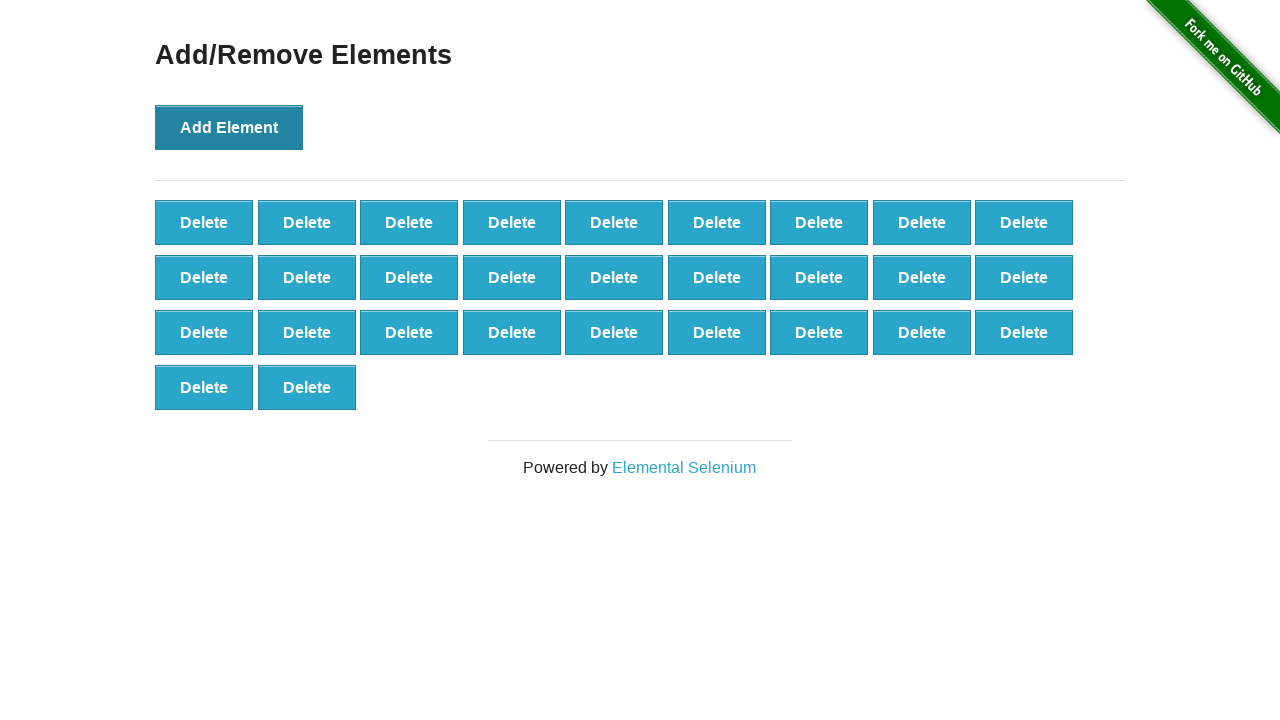

Clicked 'Add Element' button (click 30 of 100) at (229, 127) on button[onclick='addElement()']
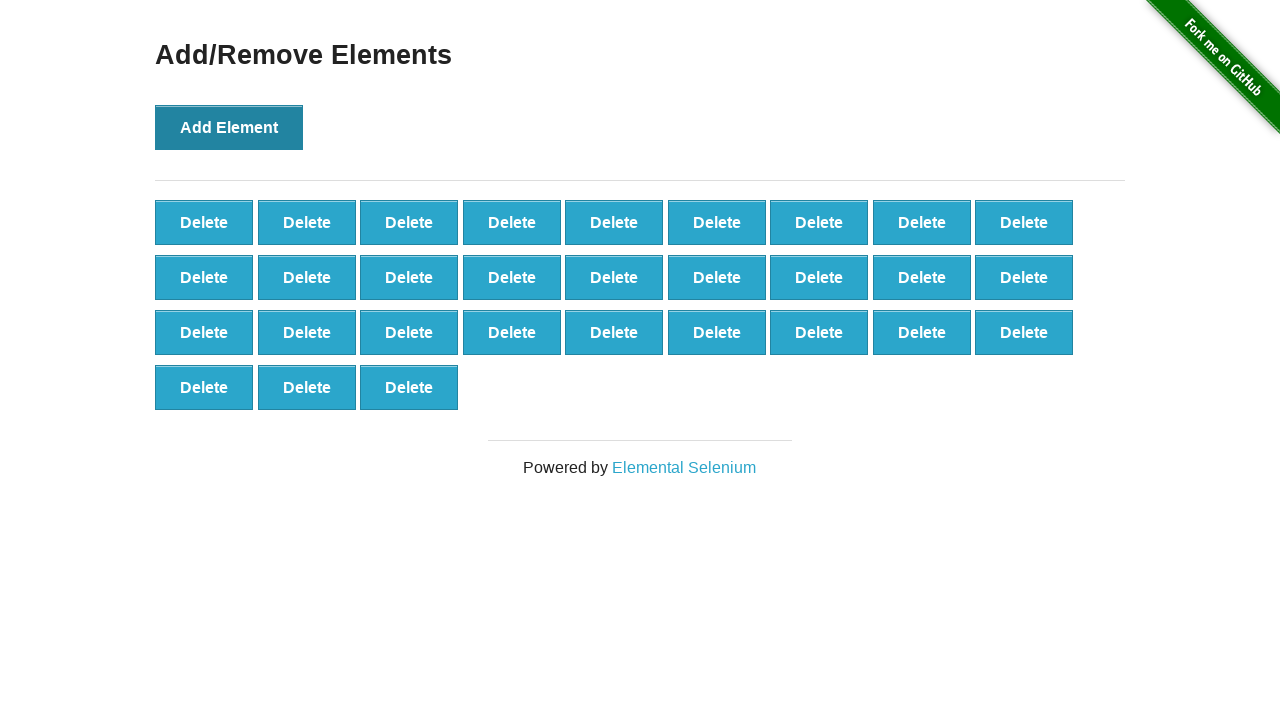

Clicked 'Add Element' button (click 31 of 100) at (229, 127) on button[onclick='addElement()']
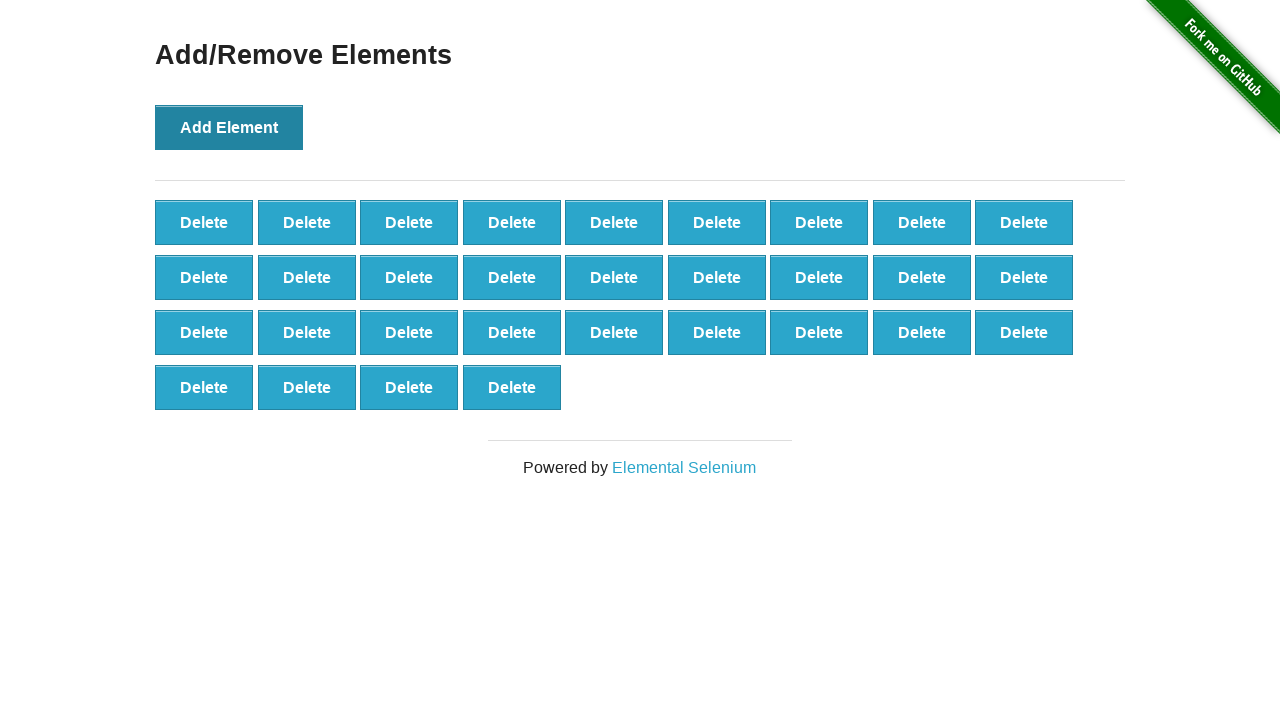

Clicked 'Add Element' button (click 32 of 100) at (229, 127) on button[onclick='addElement()']
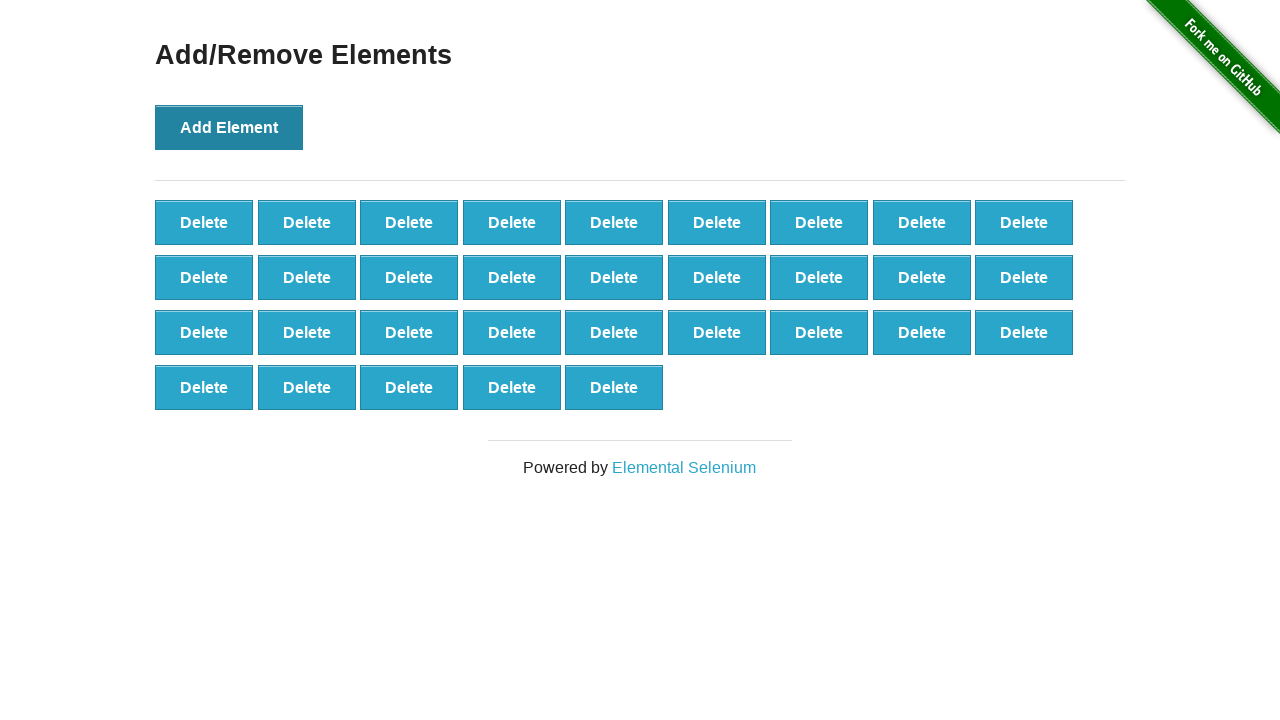

Clicked 'Add Element' button (click 33 of 100) at (229, 127) on button[onclick='addElement()']
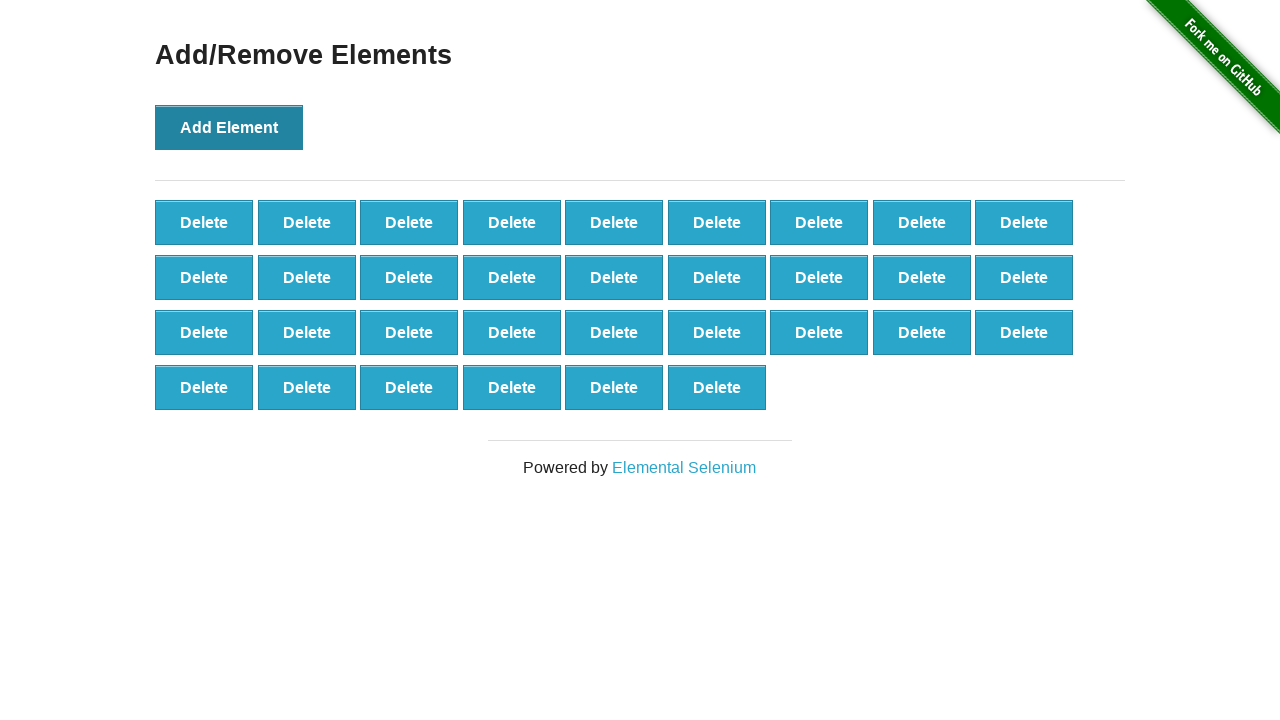

Clicked 'Add Element' button (click 34 of 100) at (229, 127) on button[onclick='addElement()']
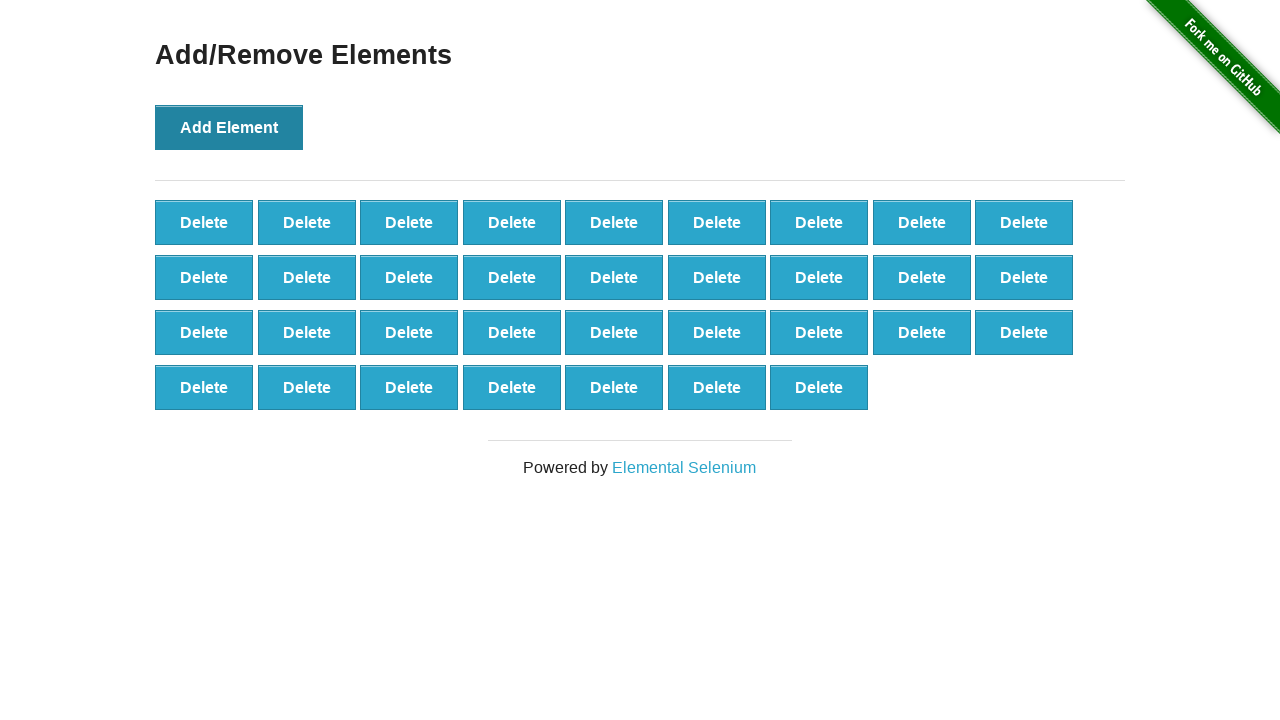

Clicked 'Add Element' button (click 35 of 100) at (229, 127) on button[onclick='addElement()']
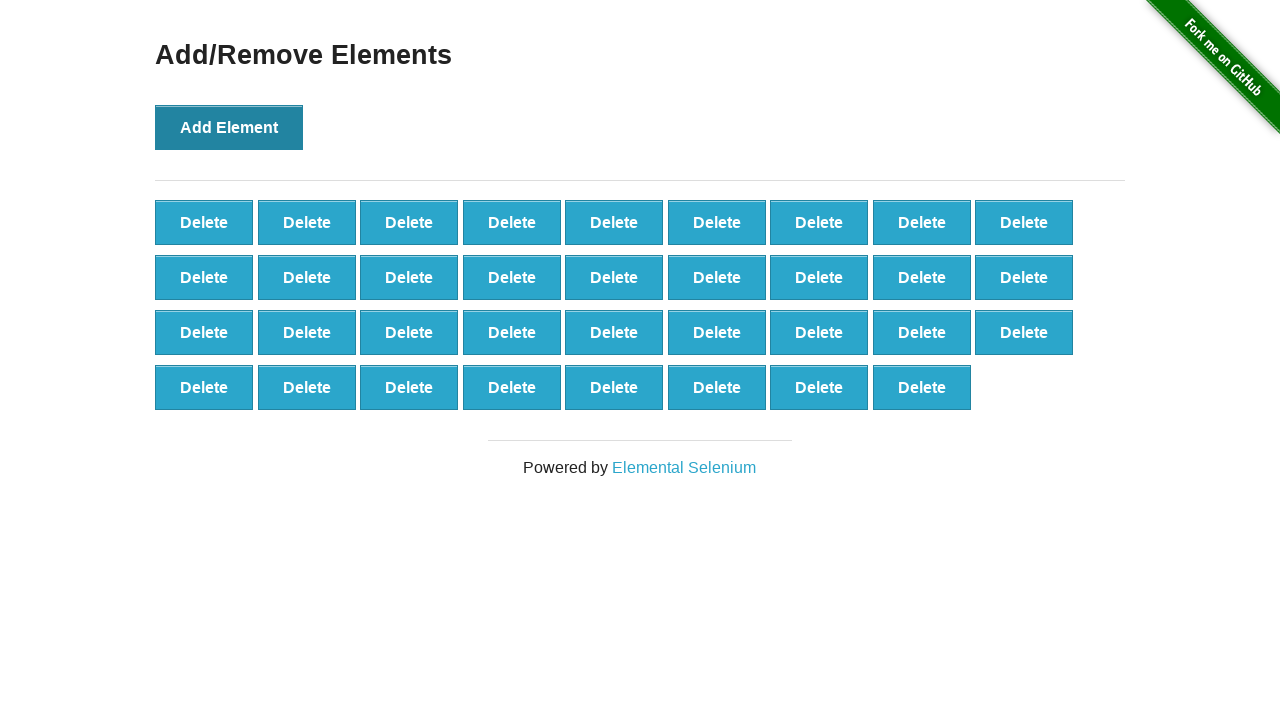

Clicked 'Add Element' button (click 36 of 100) at (229, 127) on button[onclick='addElement()']
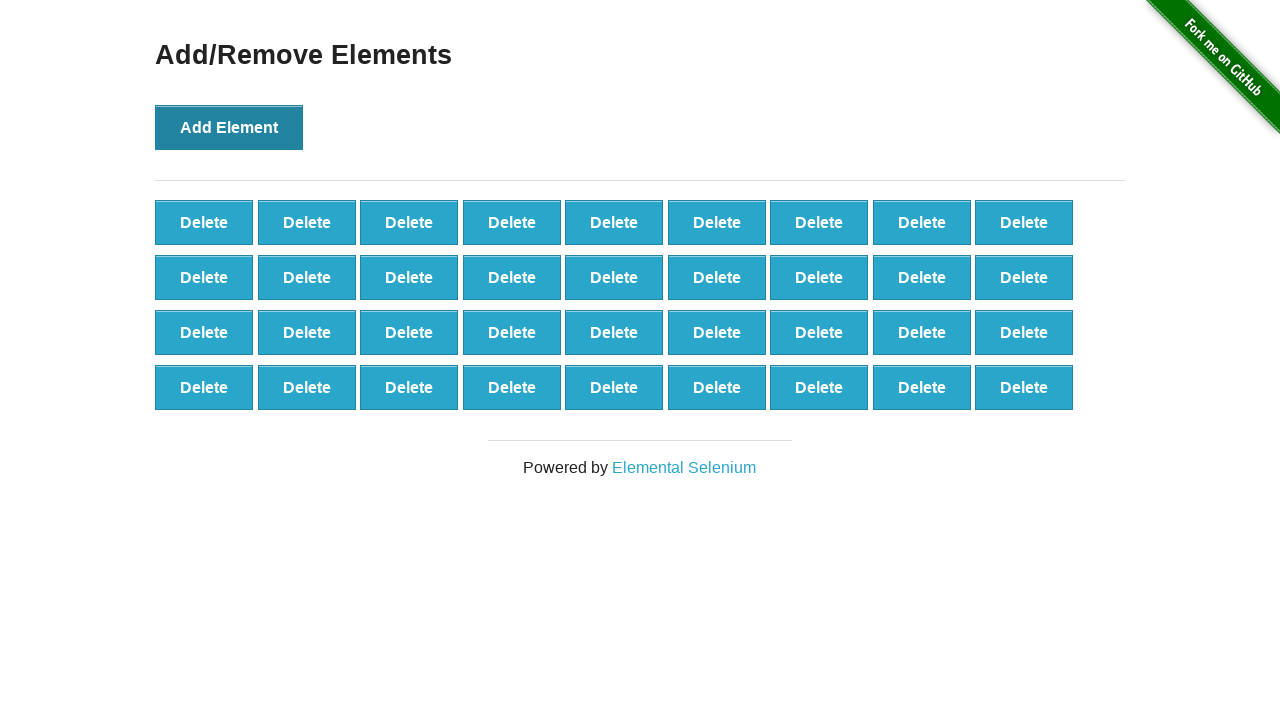

Clicked 'Add Element' button (click 37 of 100) at (229, 127) on button[onclick='addElement()']
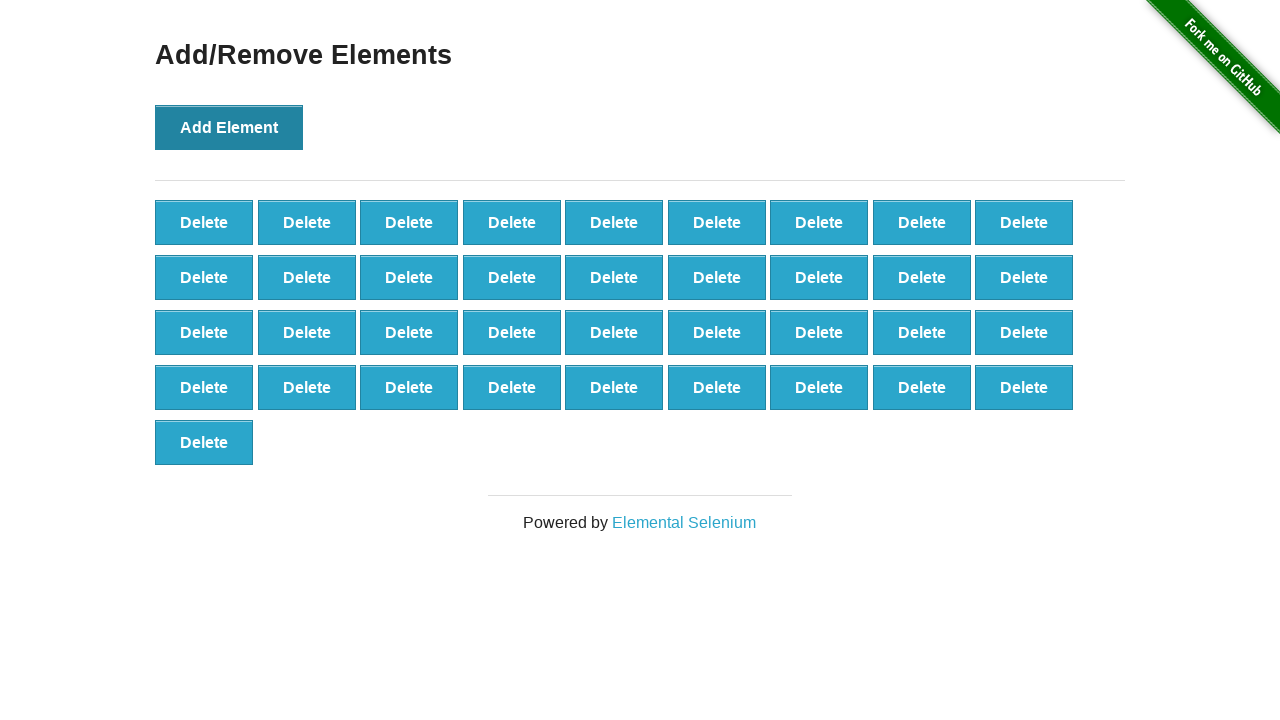

Clicked 'Add Element' button (click 38 of 100) at (229, 127) on button[onclick='addElement()']
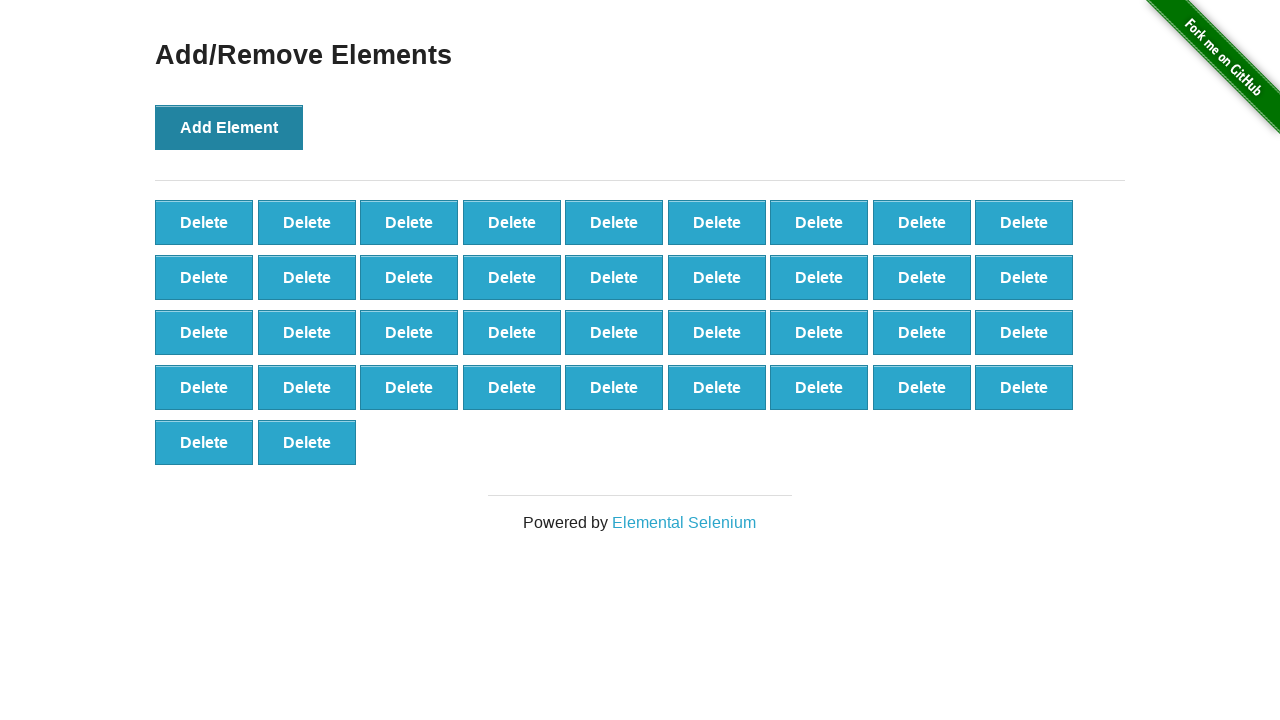

Clicked 'Add Element' button (click 39 of 100) at (229, 127) on button[onclick='addElement()']
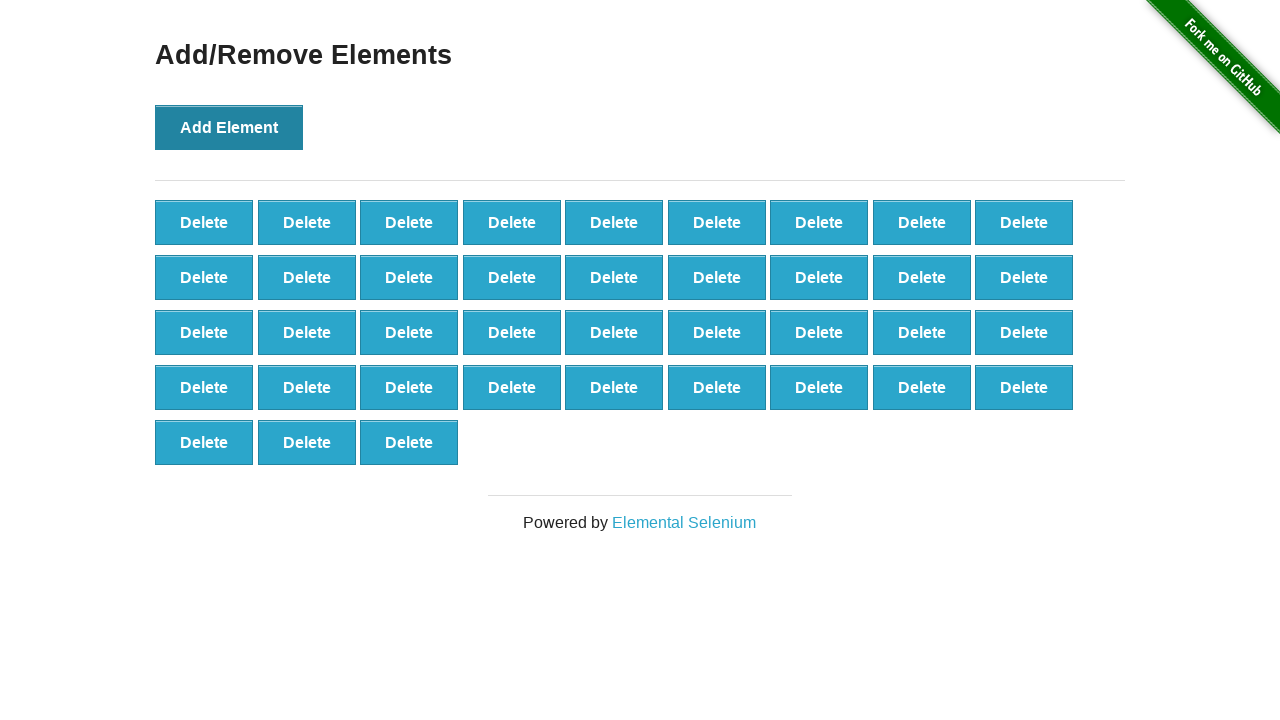

Clicked 'Add Element' button (click 40 of 100) at (229, 127) on button[onclick='addElement()']
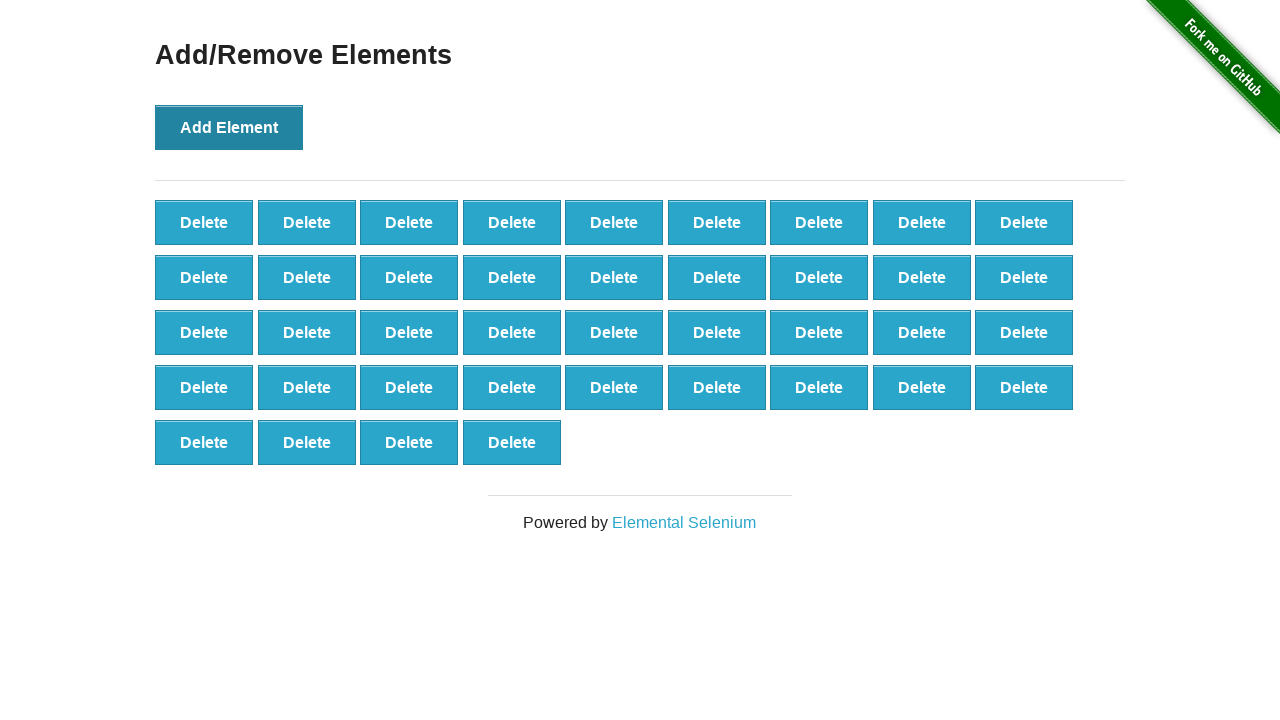

Clicked 'Add Element' button (click 41 of 100) at (229, 127) on button[onclick='addElement()']
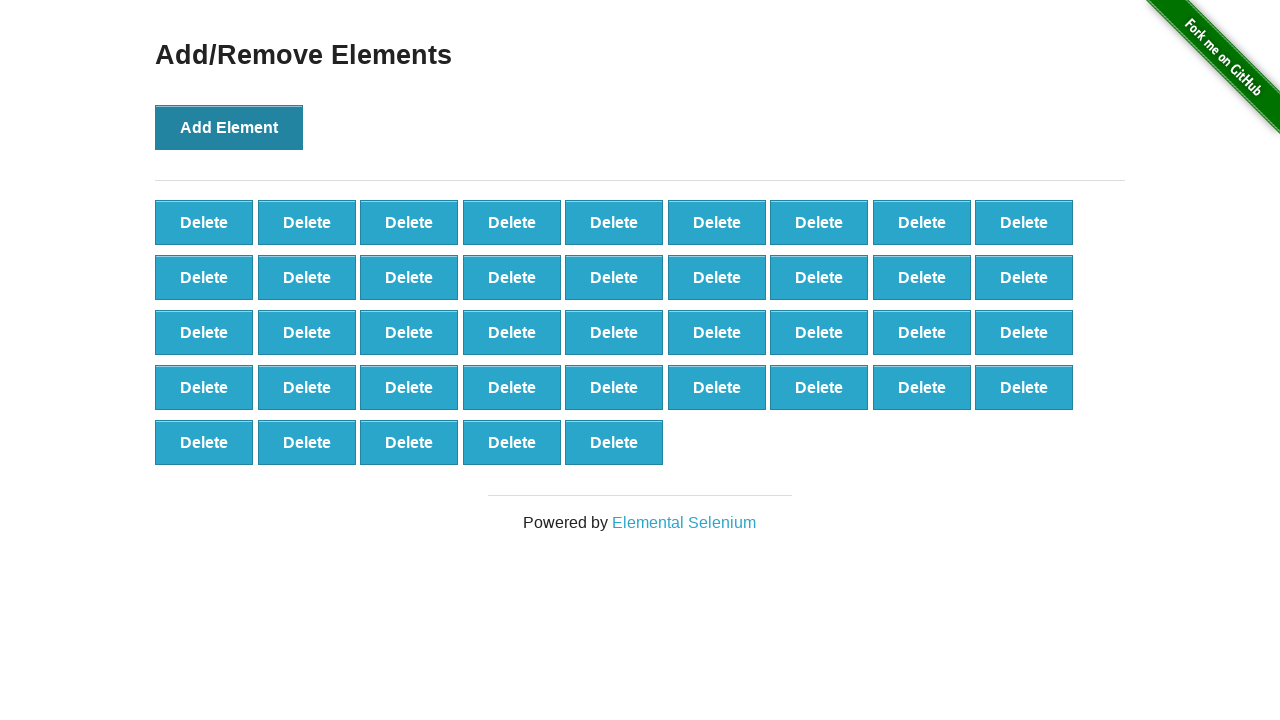

Clicked 'Add Element' button (click 42 of 100) at (229, 127) on button[onclick='addElement()']
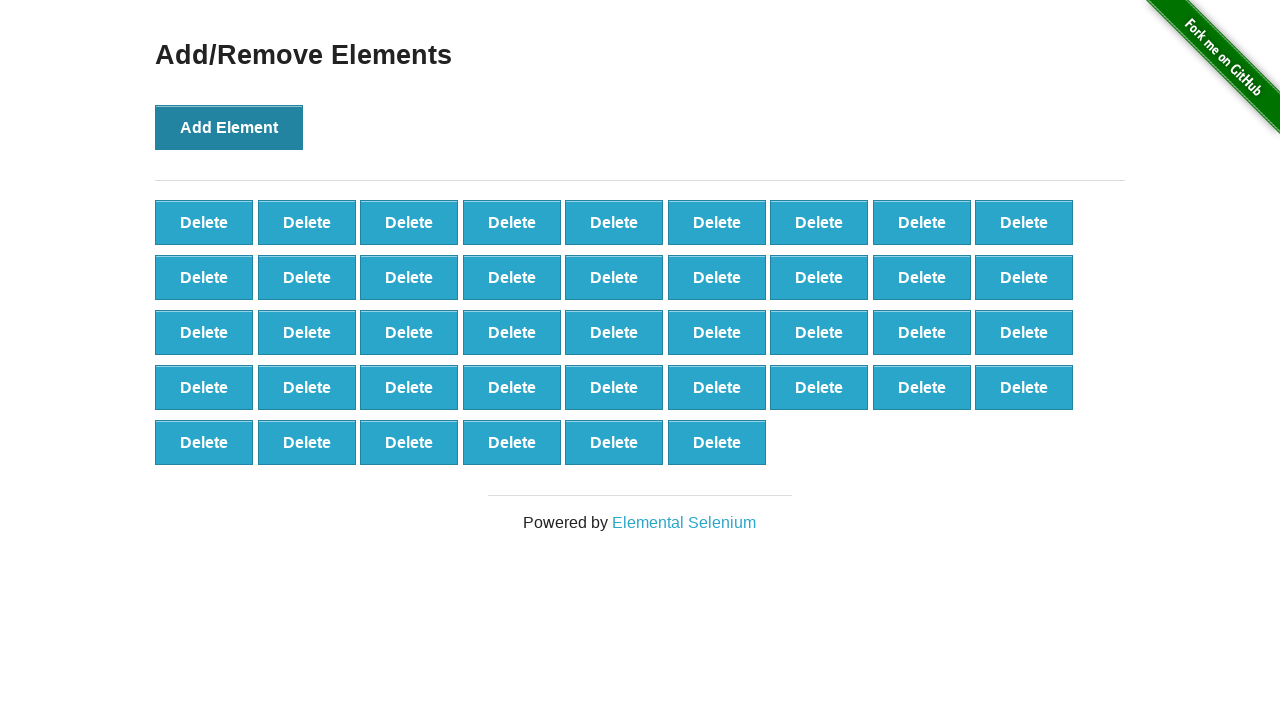

Clicked 'Add Element' button (click 43 of 100) at (229, 127) on button[onclick='addElement()']
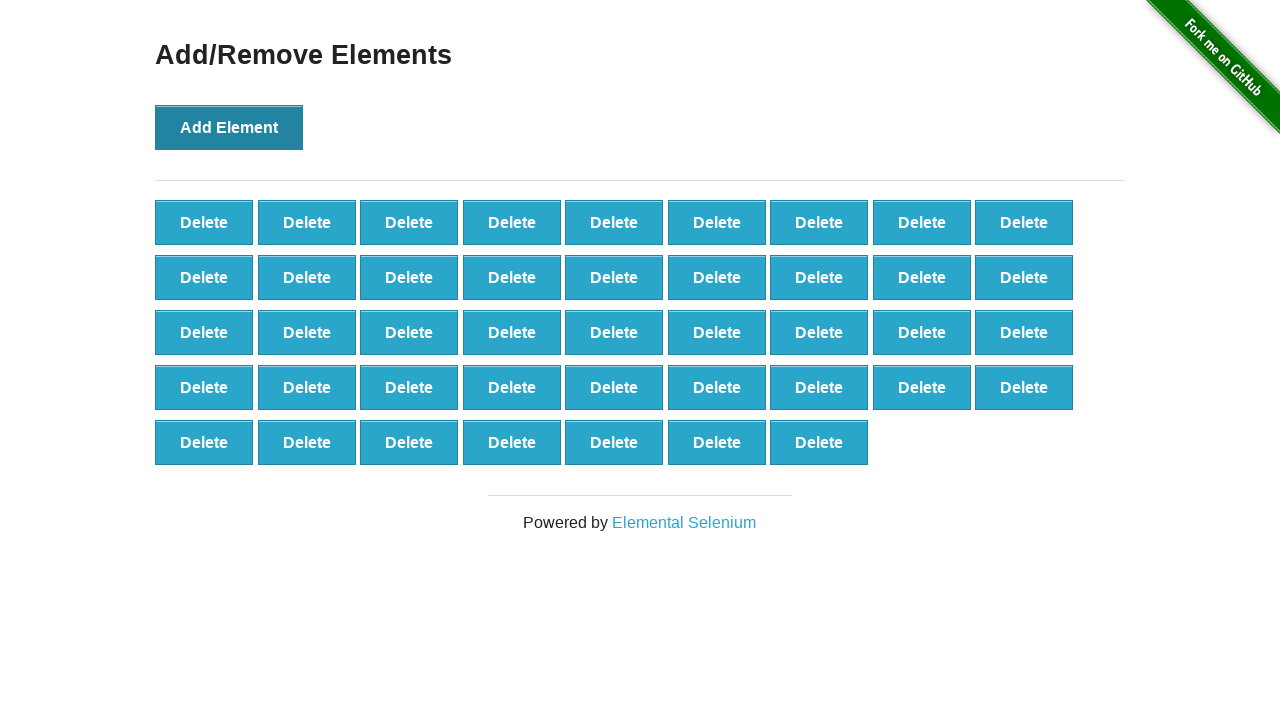

Clicked 'Add Element' button (click 44 of 100) at (229, 127) on button[onclick='addElement()']
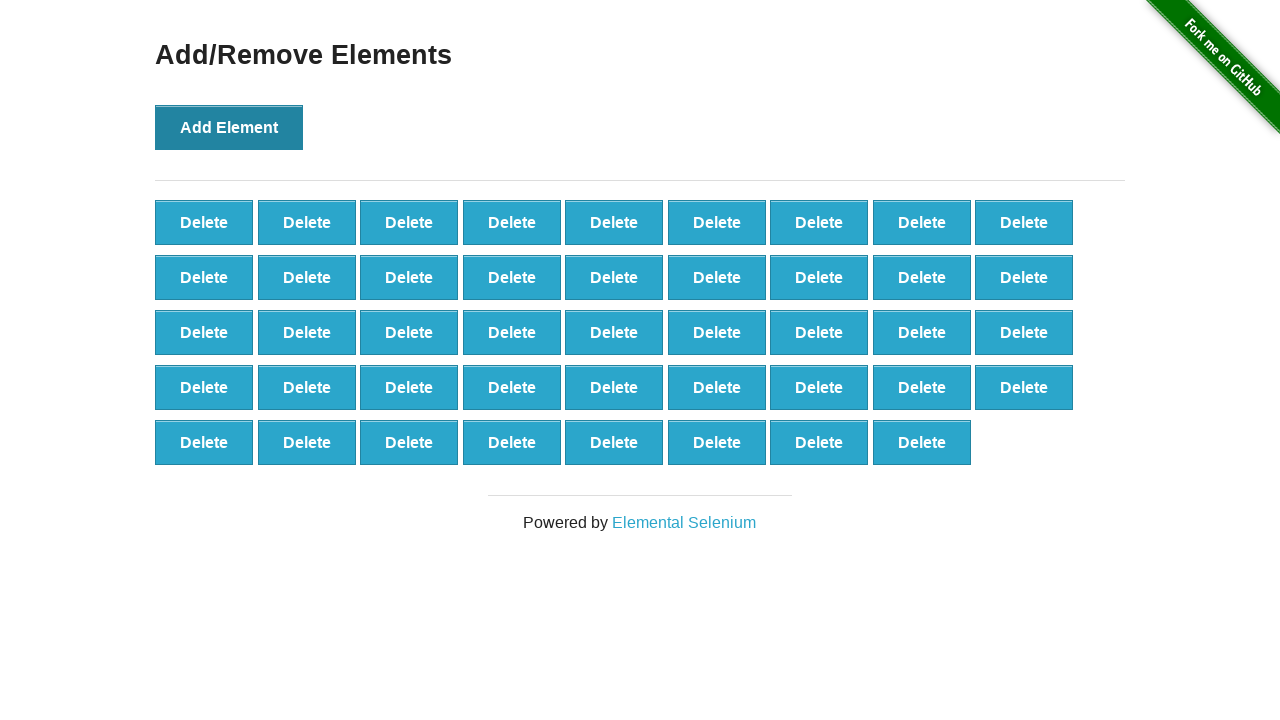

Clicked 'Add Element' button (click 45 of 100) at (229, 127) on button[onclick='addElement()']
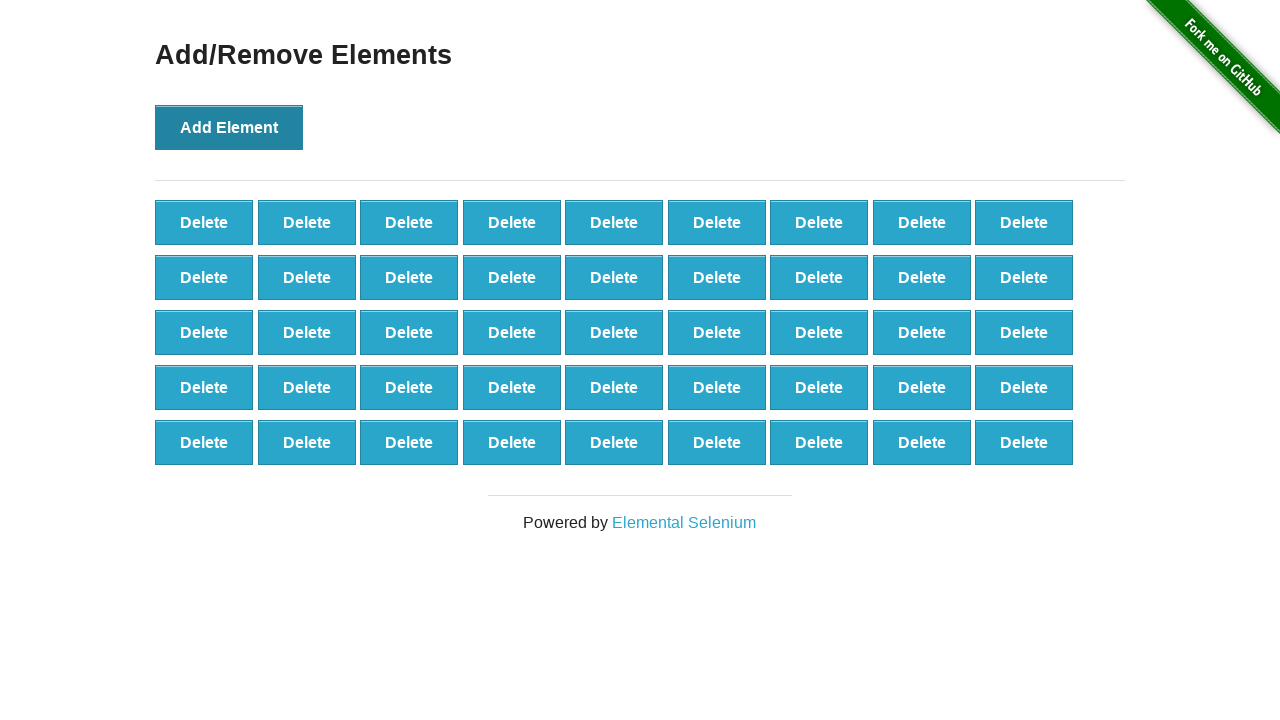

Clicked 'Add Element' button (click 46 of 100) at (229, 127) on button[onclick='addElement()']
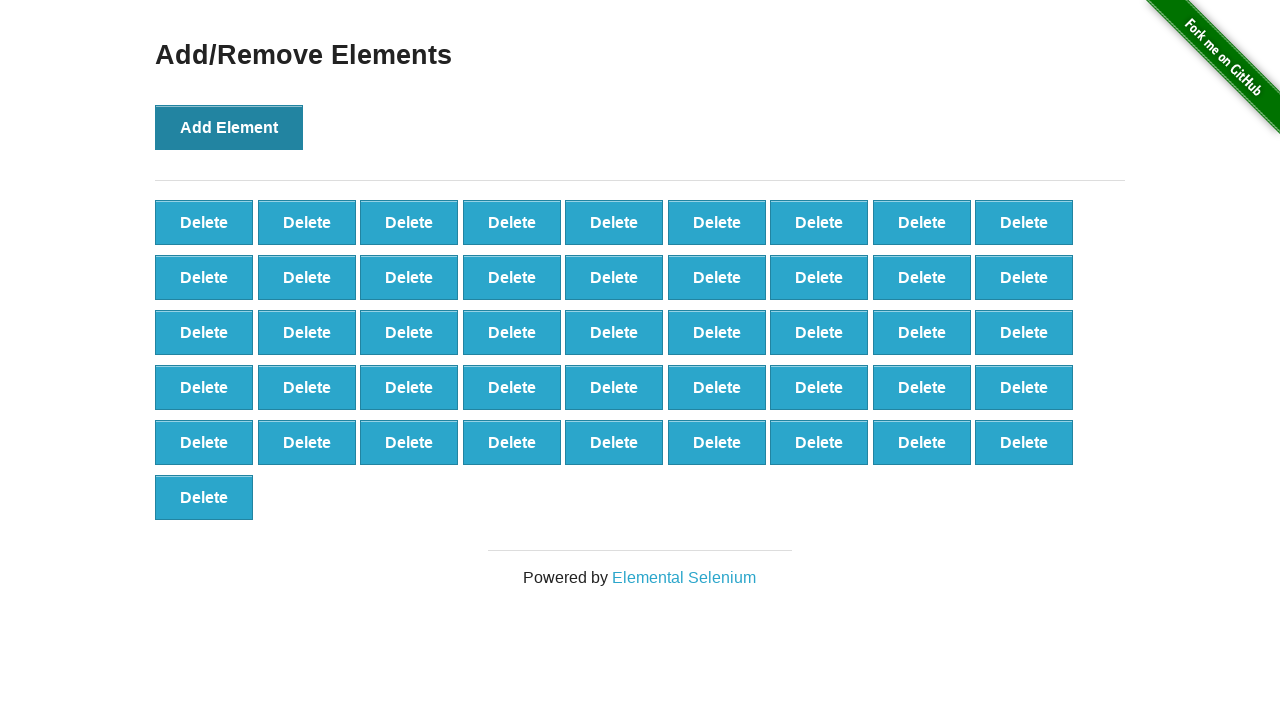

Clicked 'Add Element' button (click 47 of 100) at (229, 127) on button[onclick='addElement()']
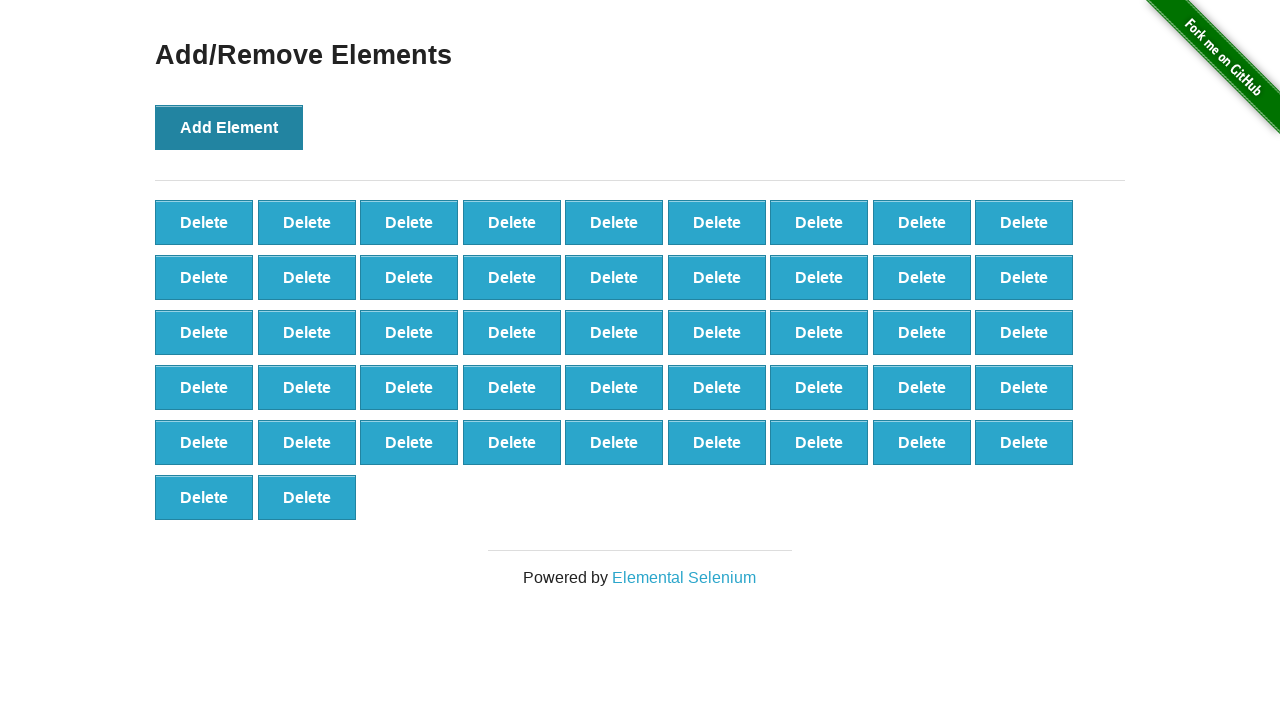

Clicked 'Add Element' button (click 48 of 100) at (229, 127) on button[onclick='addElement()']
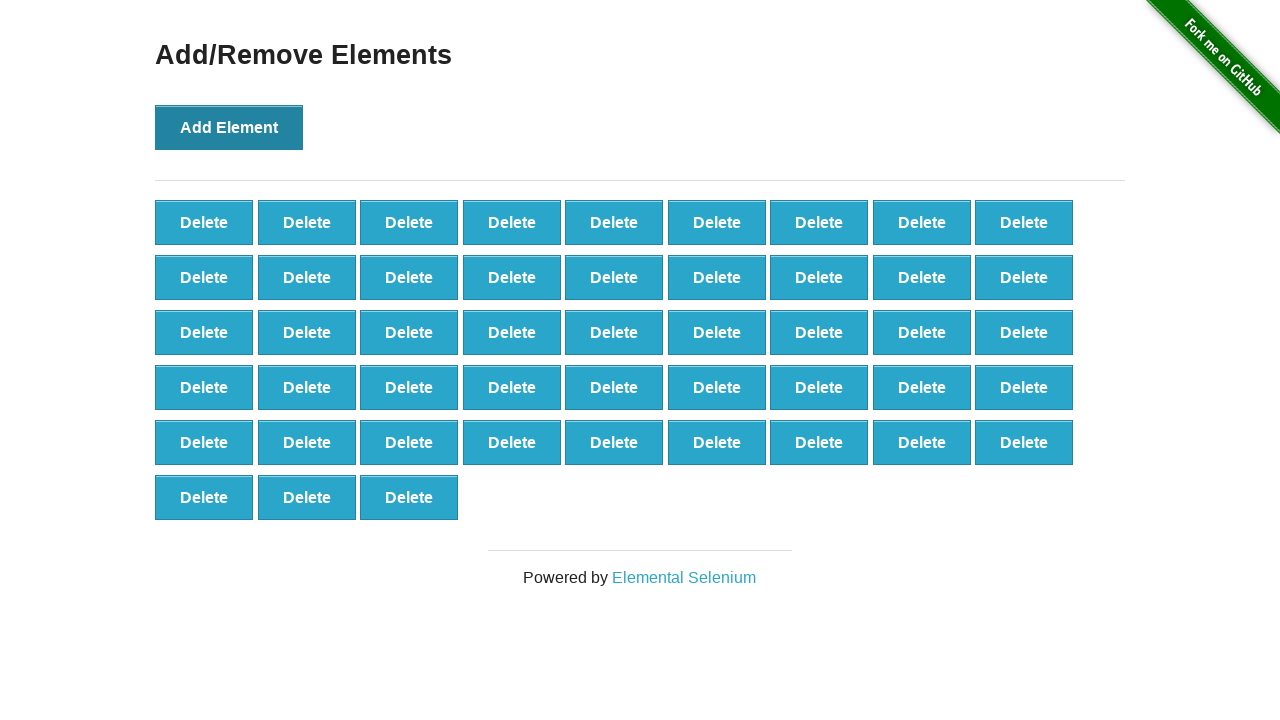

Clicked 'Add Element' button (click 49 of 100) at (229, 127) on button[onclick='addElement()']
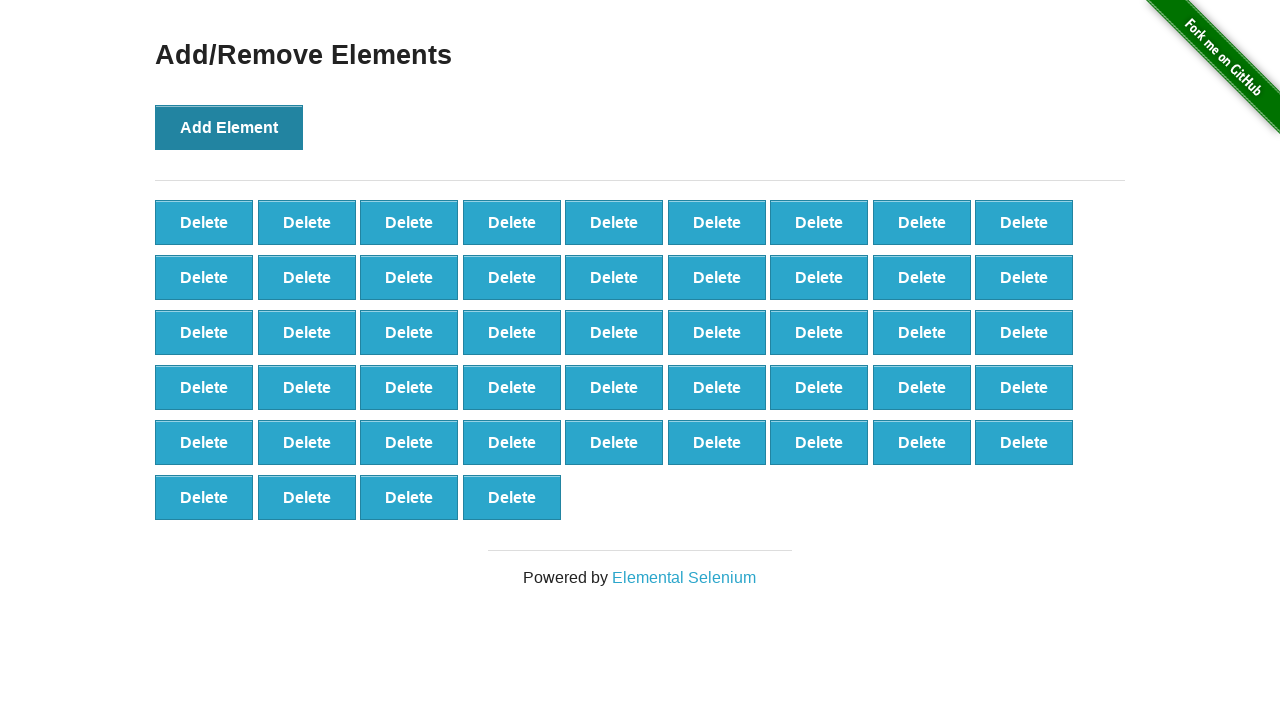

Clicked 'Add Element' button (click 50 of 100) at (229, 127) on button[onclick='addElement()']
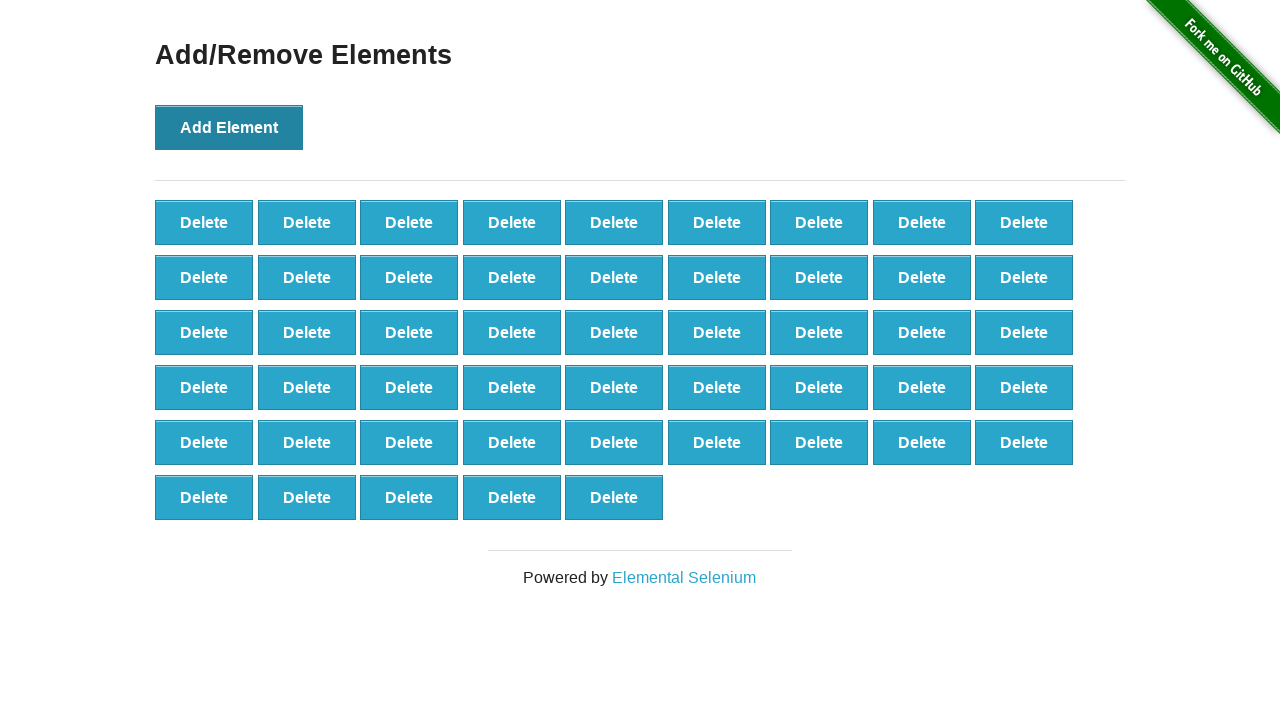

Clicked 'Add Element' button (click 51 of 100) at (229, 127) on button[onclick='addElement()']
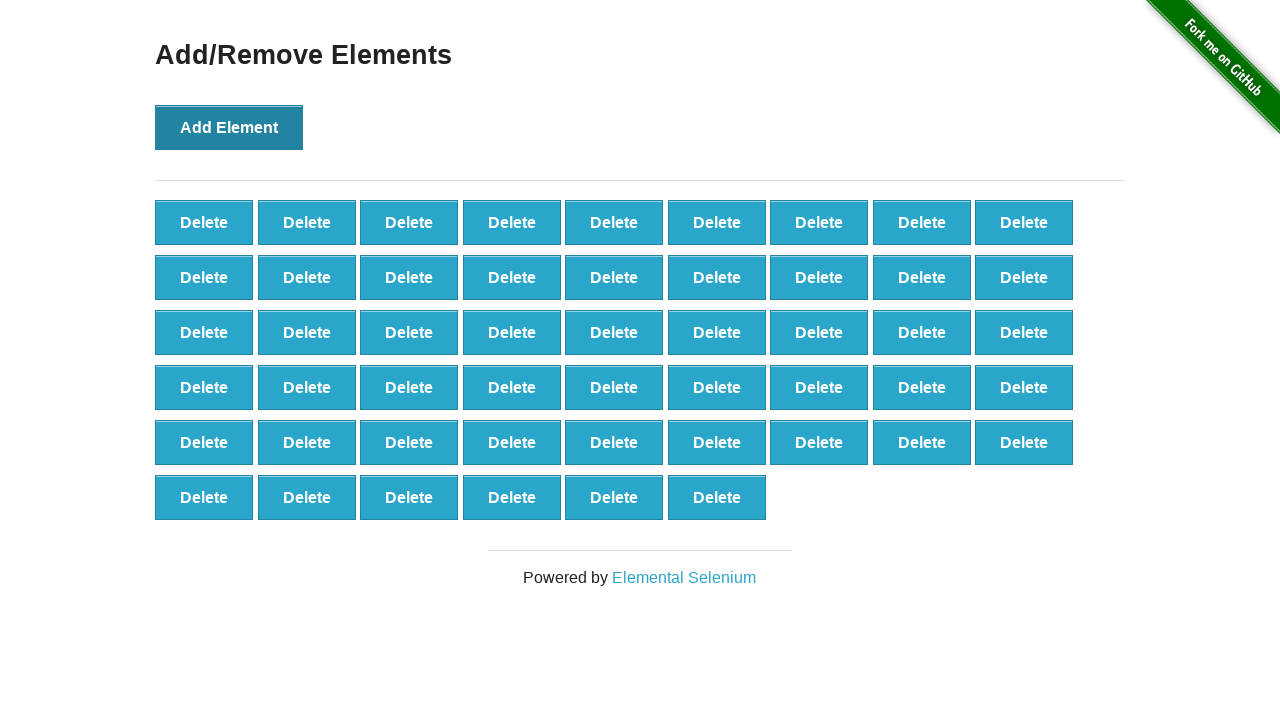

Clicked 'Add Element' button (click 52 of 100) at (229, 127) on button[onclick='addElement()']
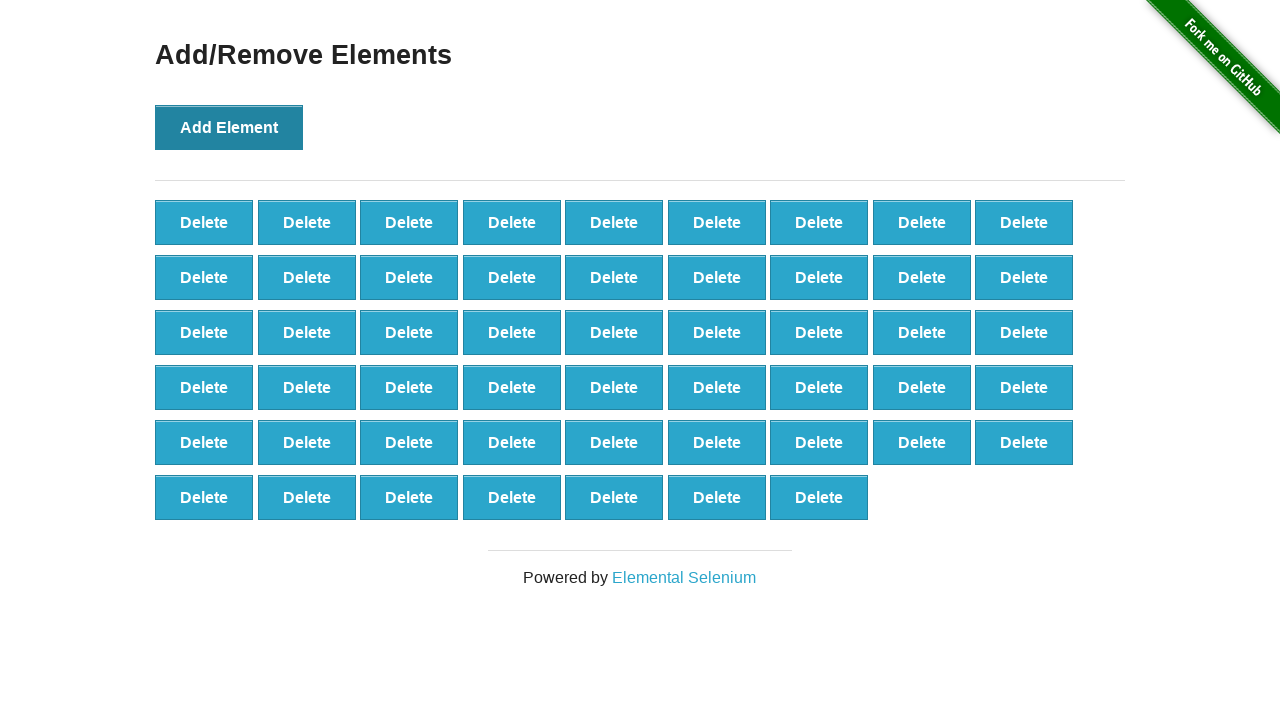

Clicked 'Add Element' button (click 53 of 100) at (229, 127) on button[onclick='addElement()']
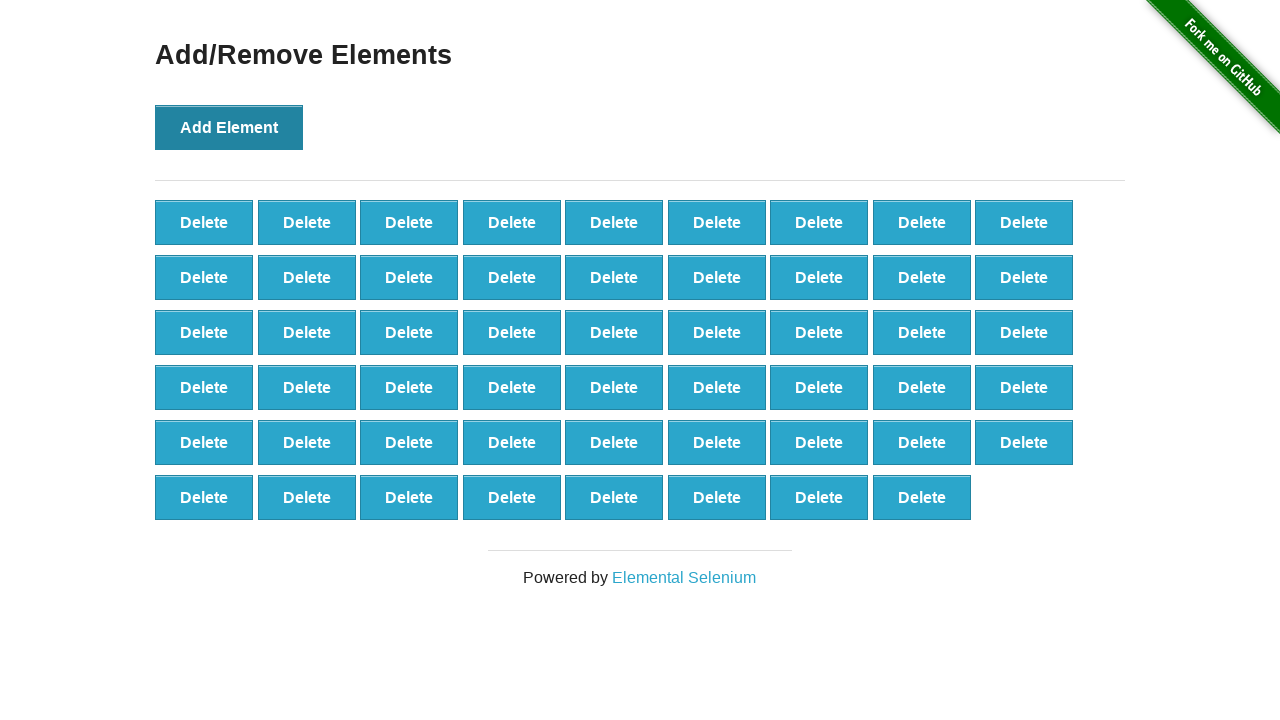

Clicked 'Add Element' button (click 54 of 100) at (229, 127) on button[onclick='addElement()']
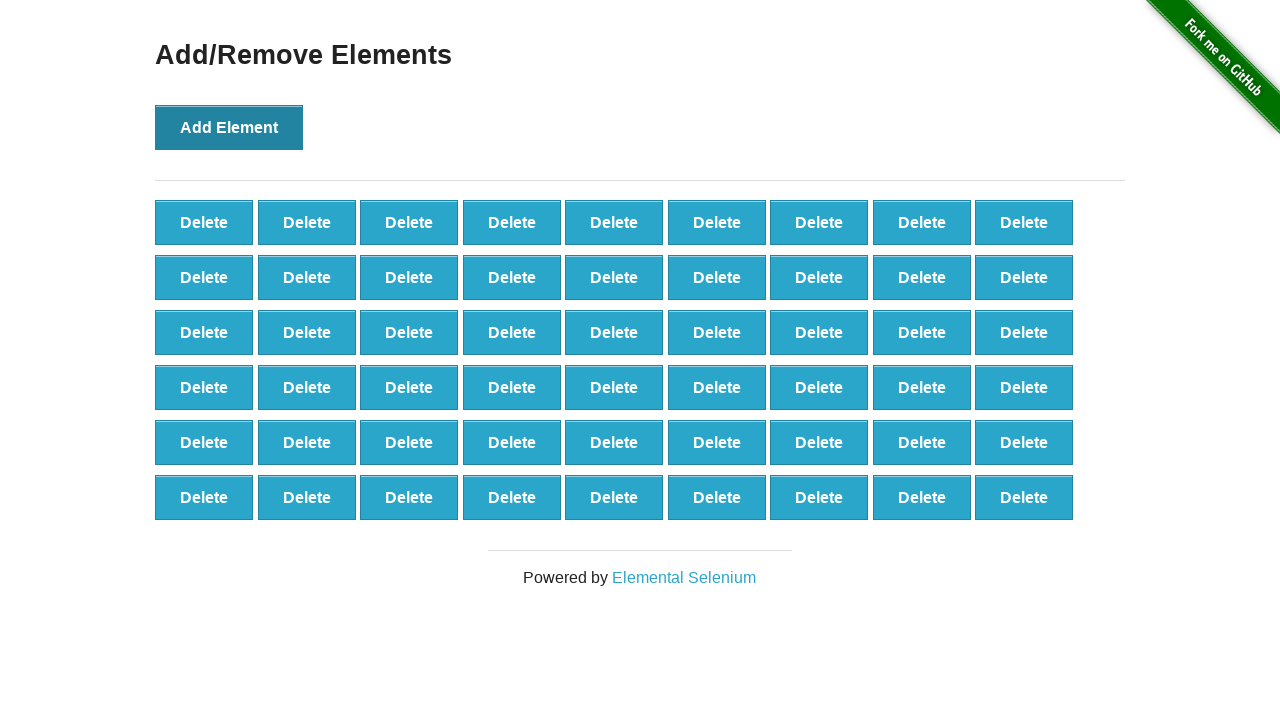

Clicked 'Add Element' button (click 55 of 100) at (229, 127) on button[onclick='addElement()']
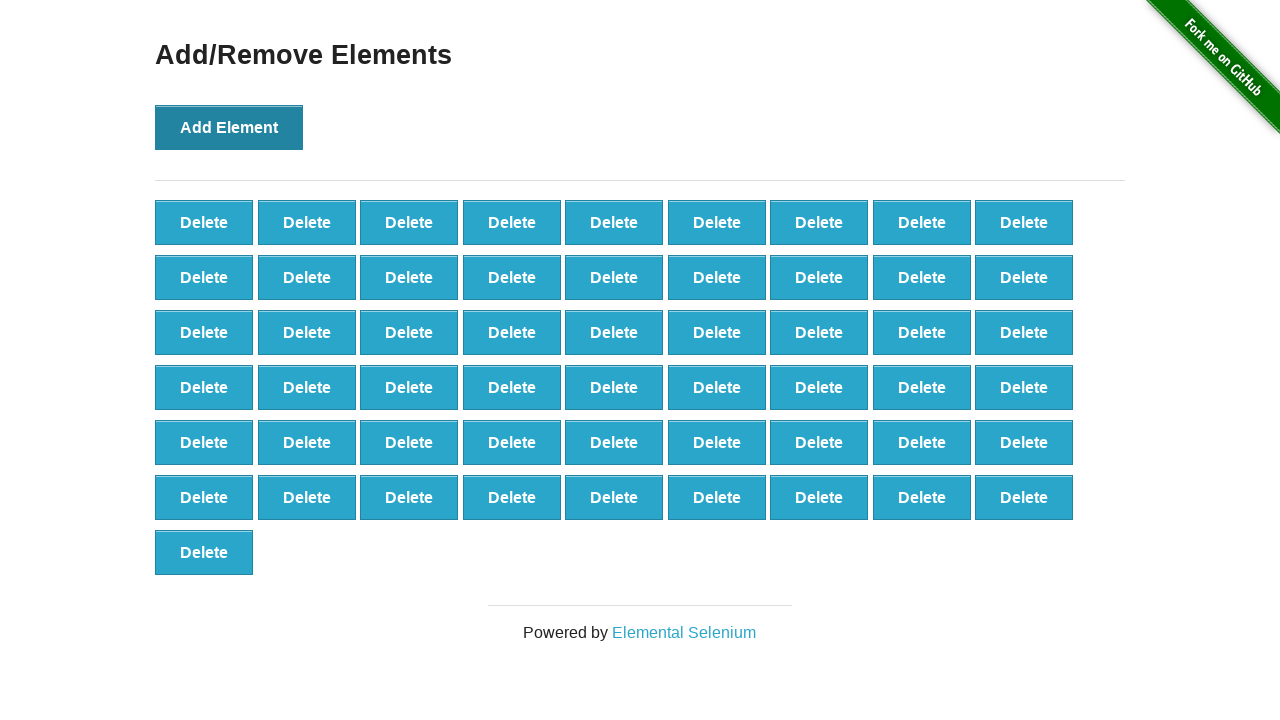

Clicked 'Add Element' button (click 56 of 100) at (229, 127) on button[onclick='addElement()']
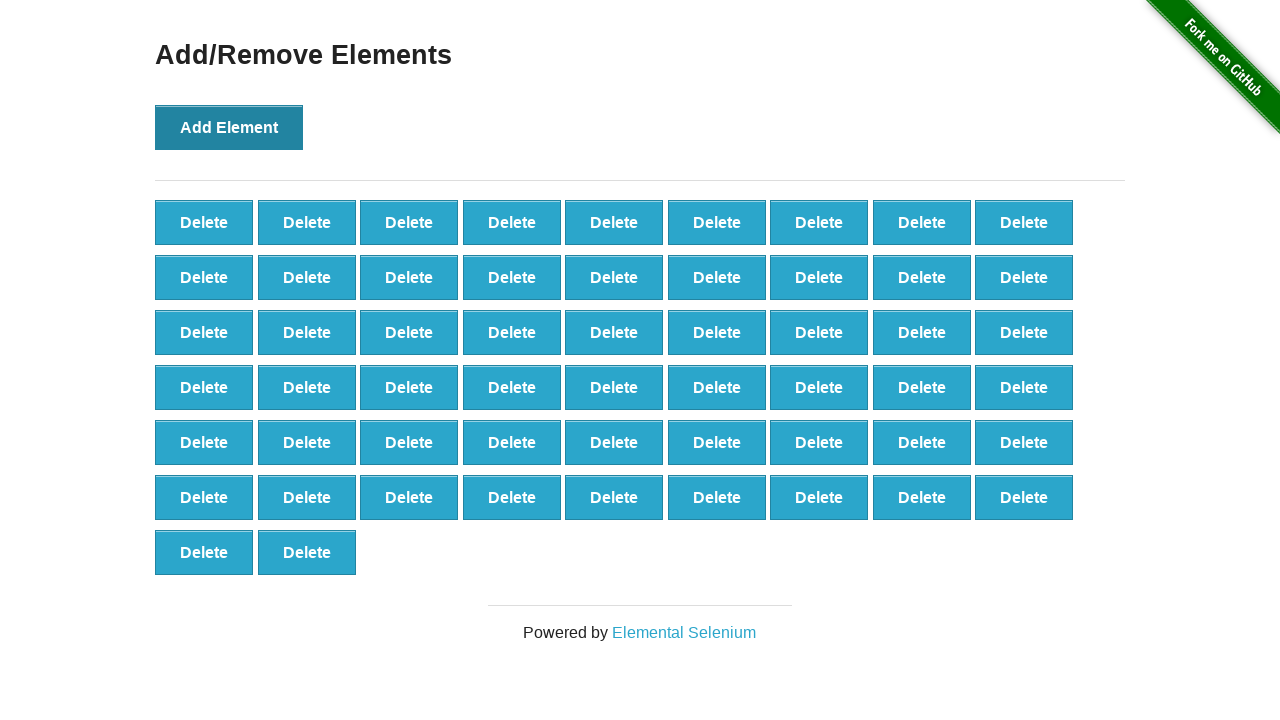

Clicked 'Add Element' button (click 57 of 100) at (229, 127) on button[onclick='addElement()']
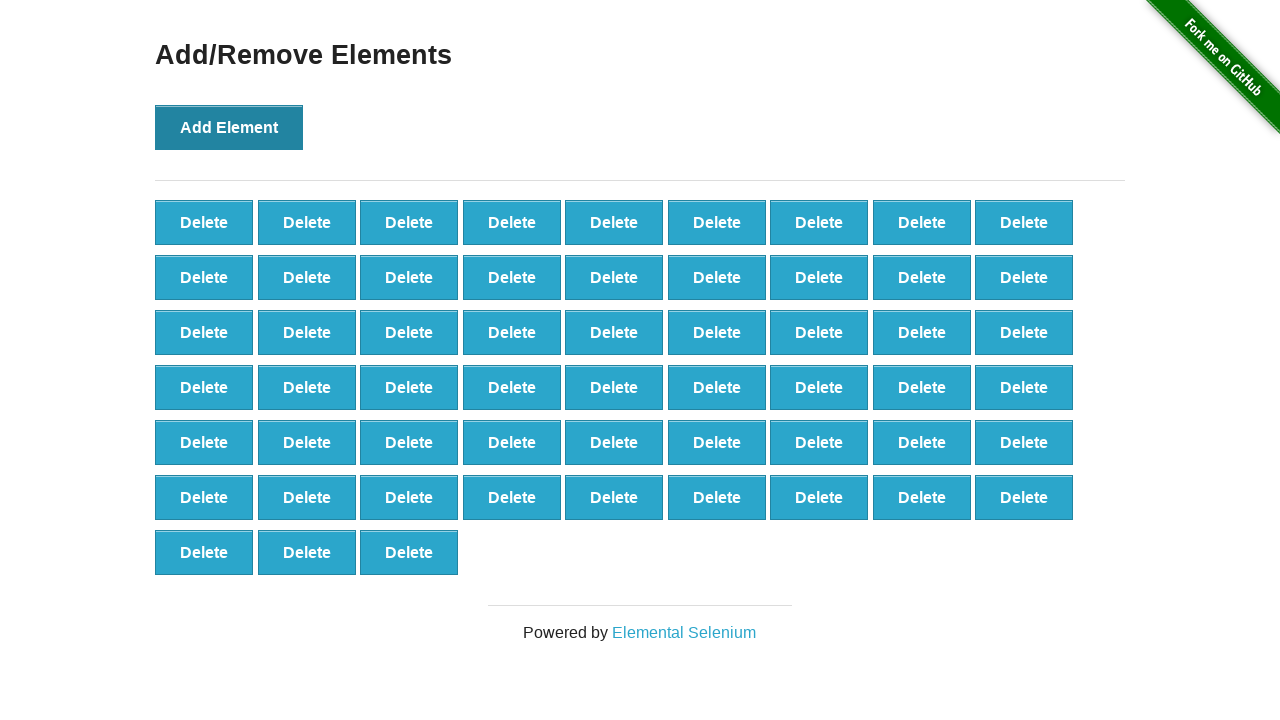

Clicked 'Add Element' button (click 58 of 100) at (229, 127) on button[onclick='addElement()']
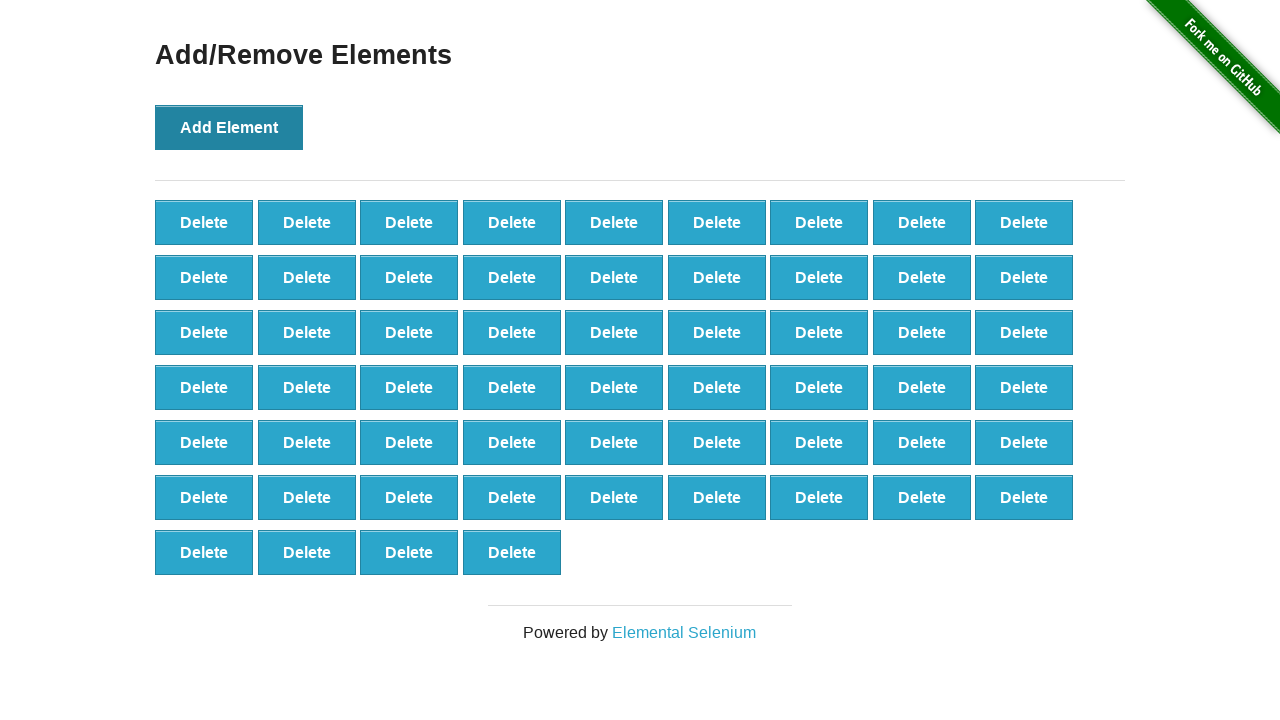

Clicked 'Add Element' button (click 59 of 100) at (229, 127) on button[onclick='addElement()']
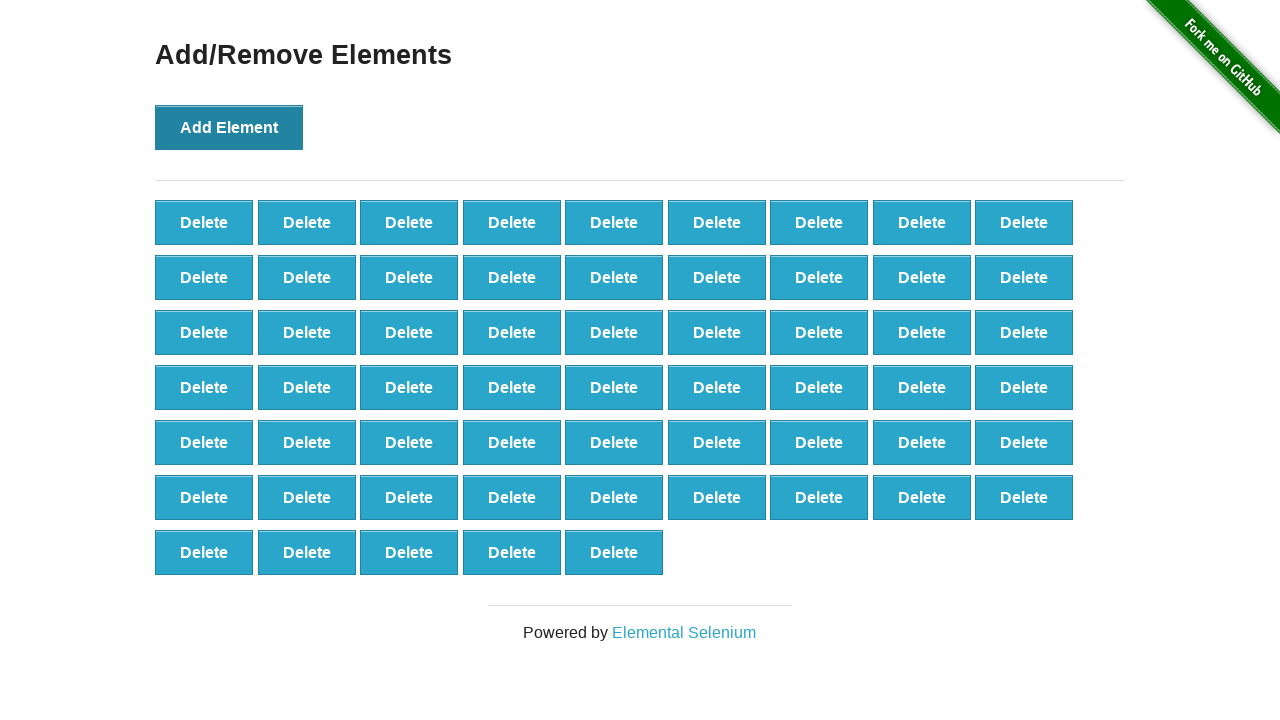

Clicked 'Add Element' button (click 60 of 100) at (229, 127) on button[onclick='addElement()']
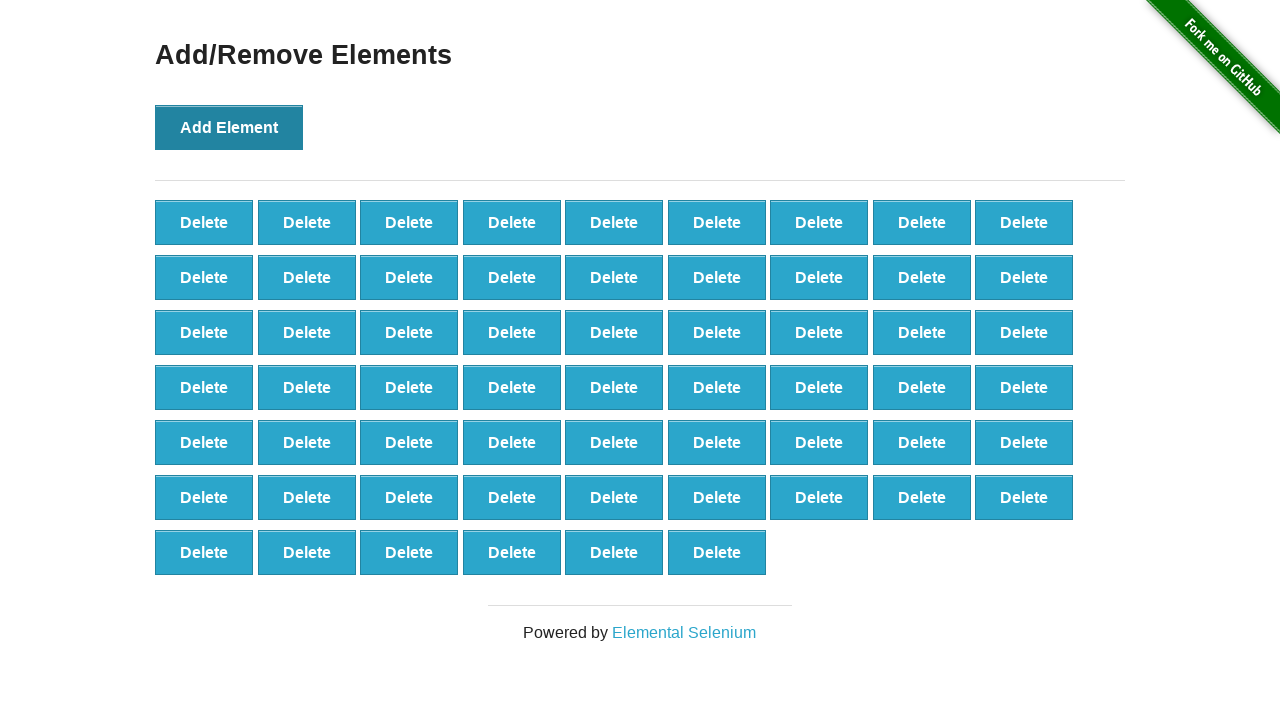

Clicked 'Add Element' button (click 61 of 100) at (229, 127) on button[onclick='addElement()']
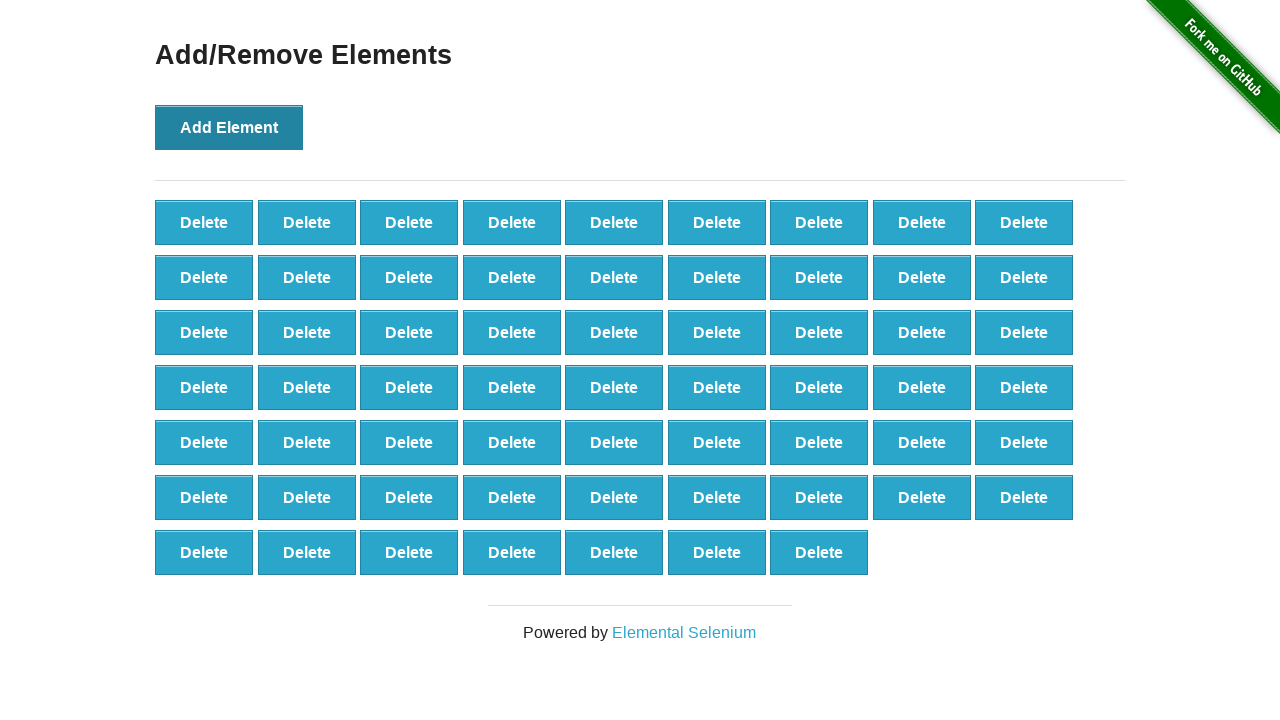

Clicked 'Add Element' button (click 62 of 100) at (229, 127) on button[onclick='addElement()']
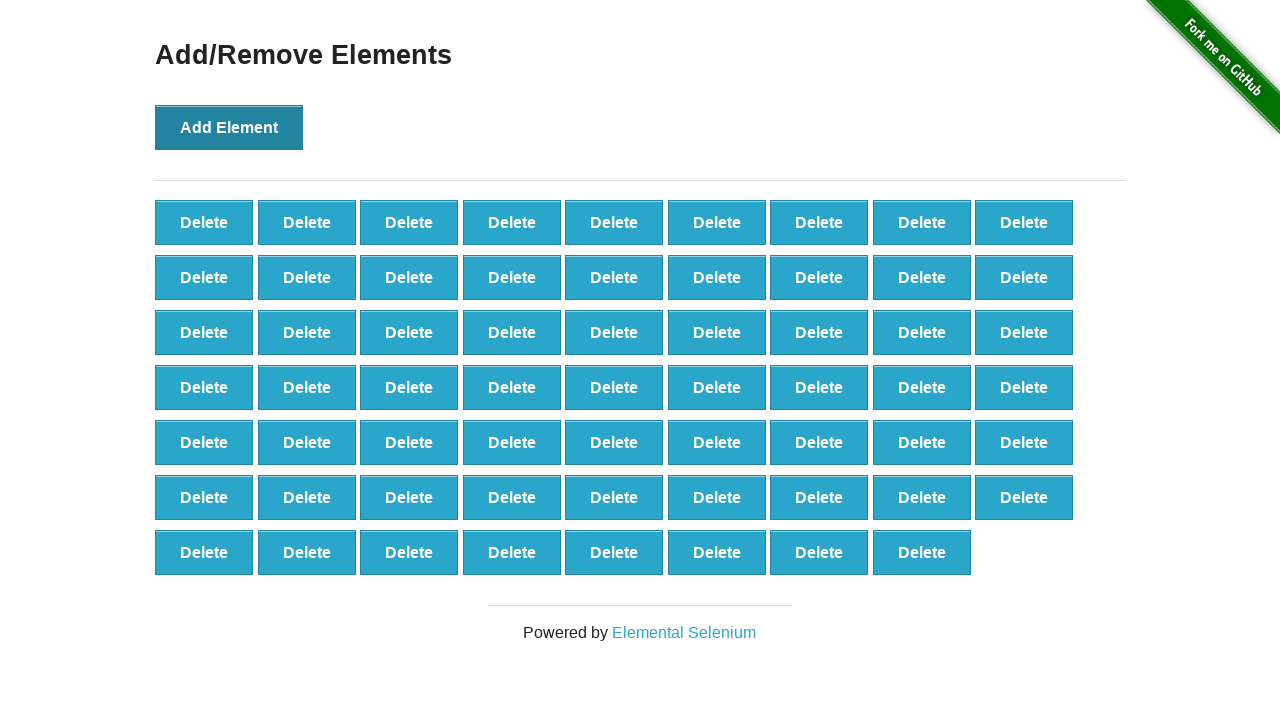

Clicked 'Add Element' button (click 63 of 100) at (229, 127) on button[onclick='addElement()']
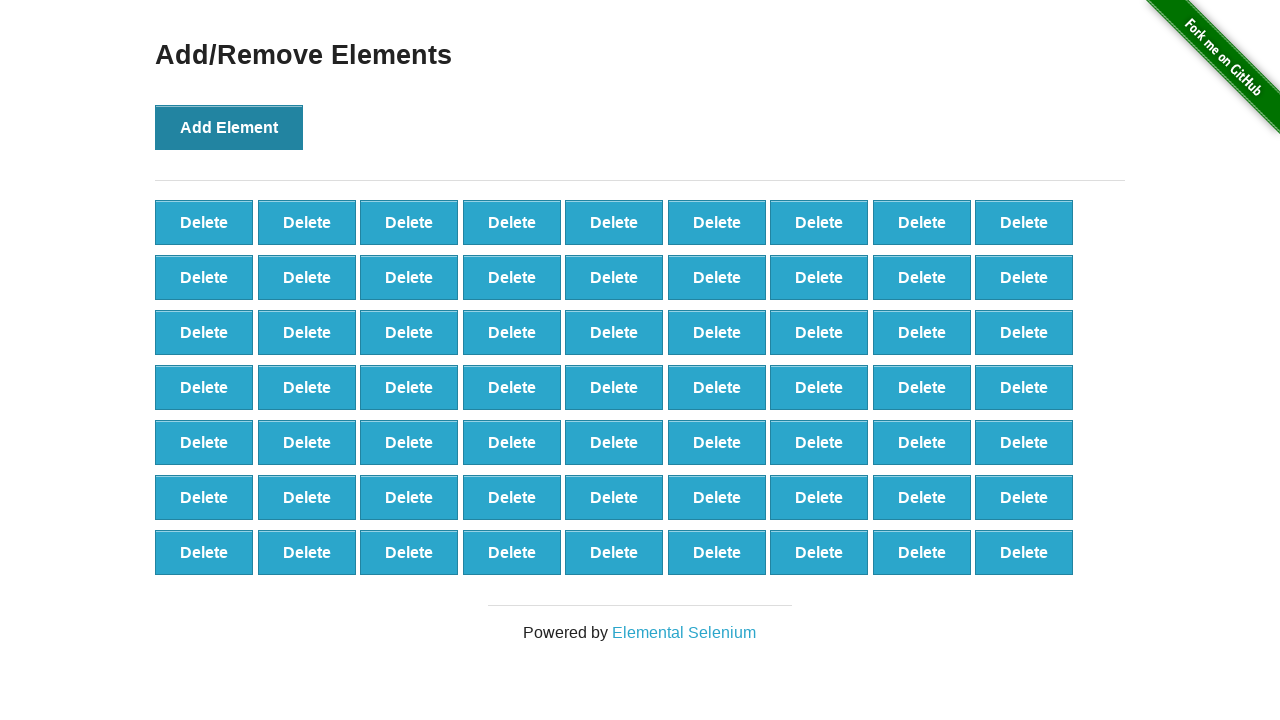

Clicked 'Add Element' button (click 64 of 100) at (229, 127) on button[onclick='addElement()']
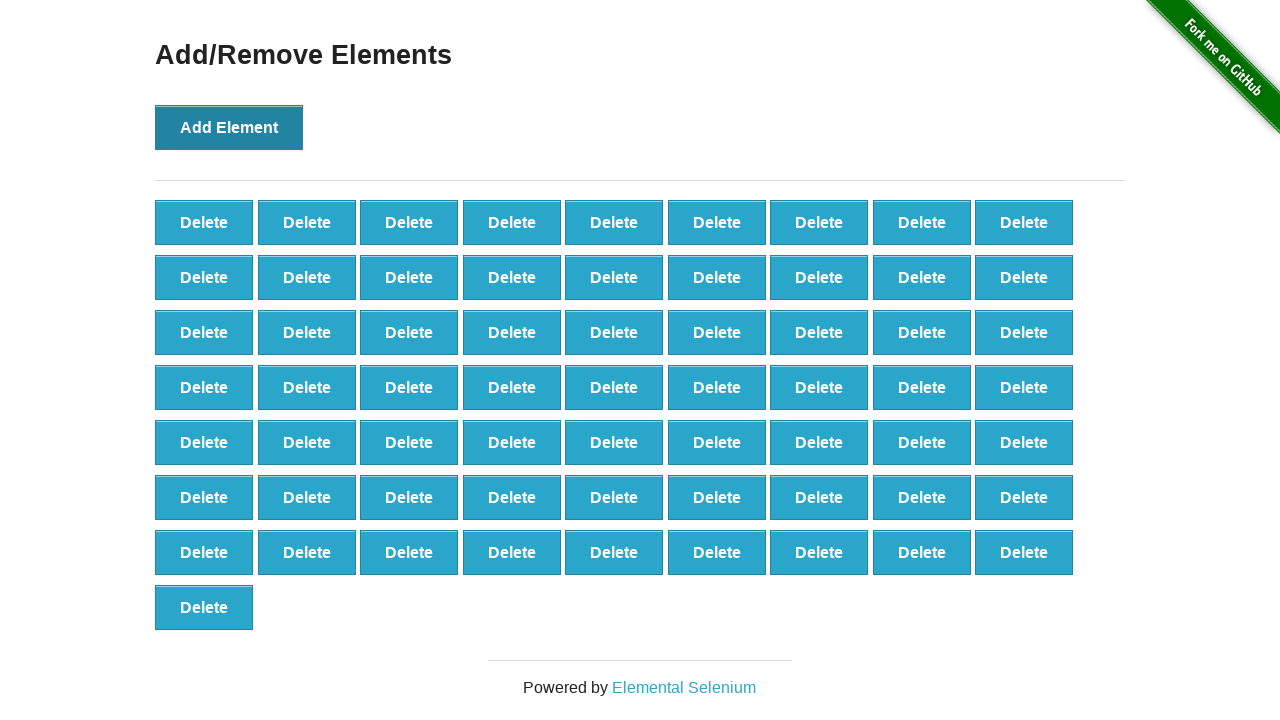

Clicked 'Add Element' button (click 65 of 100) at (229, 127) on button[onclick='addElement()']
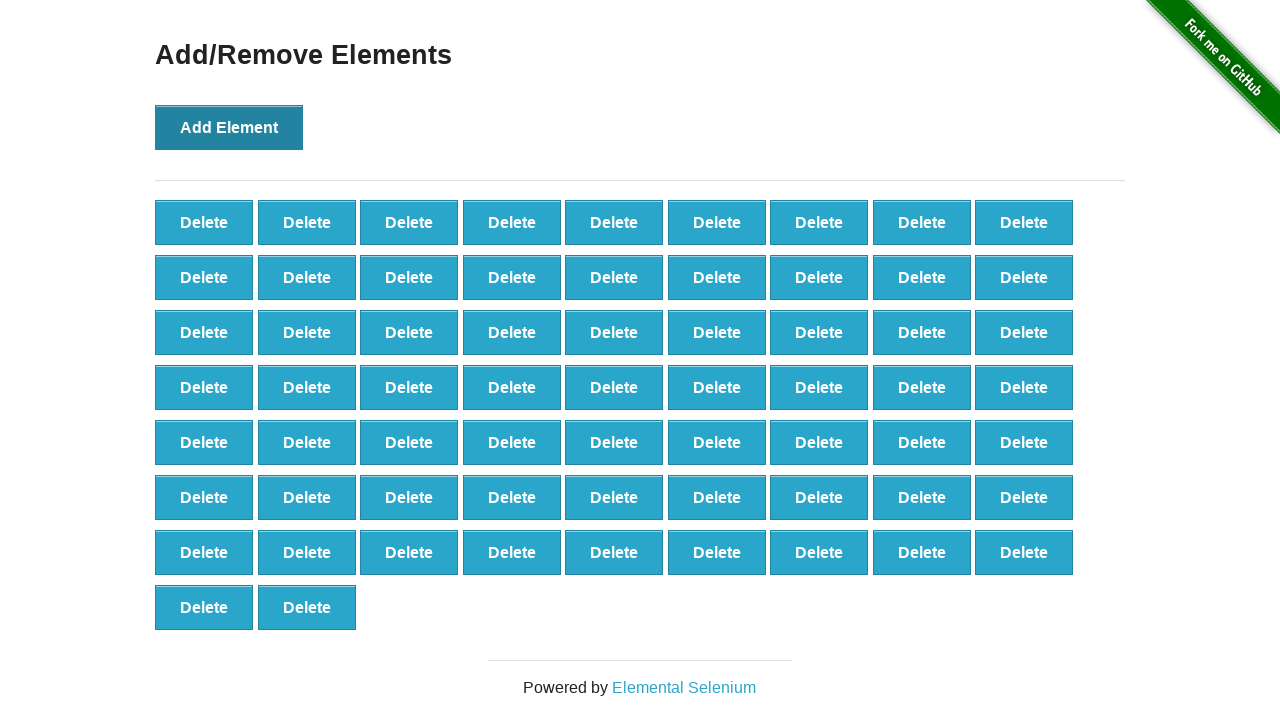

Clicked 'Add Element' button (click 66 of 100) at (229, 127) on button[onclick='addElement()']
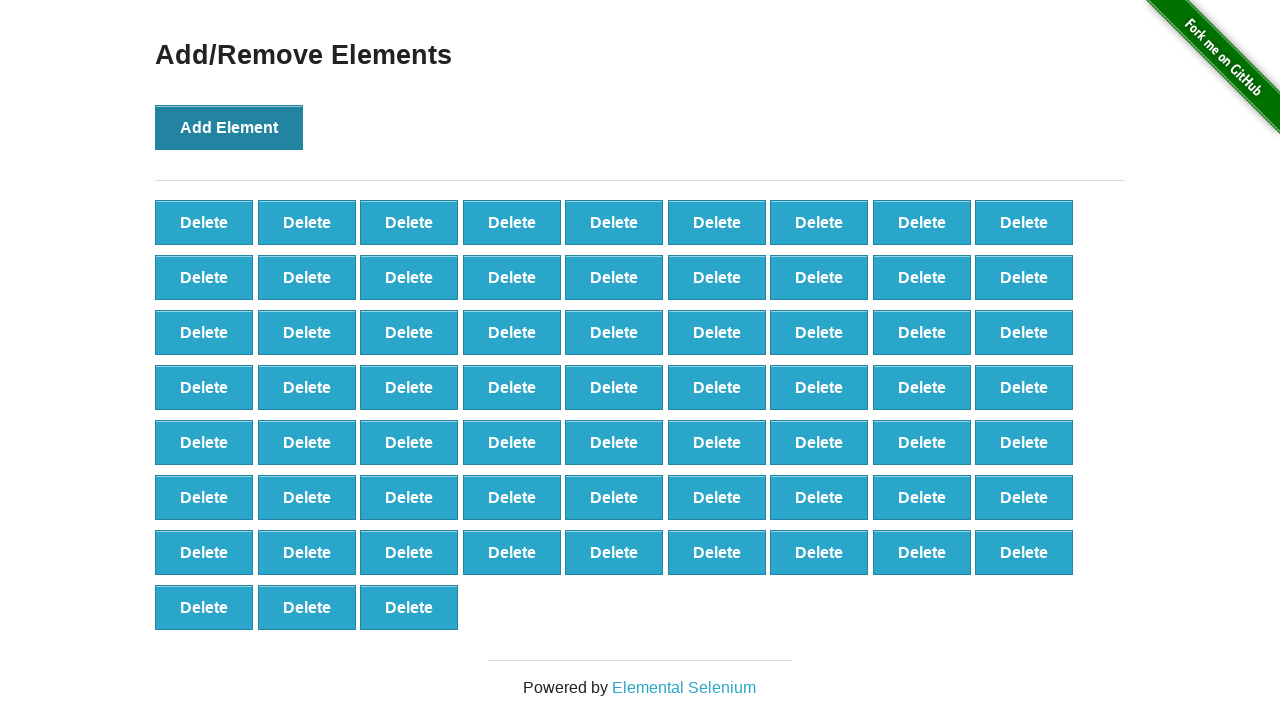

Clicked 'Add Element' button (click 67 of 100) at (229, 127) on button[onclick='addElement()']
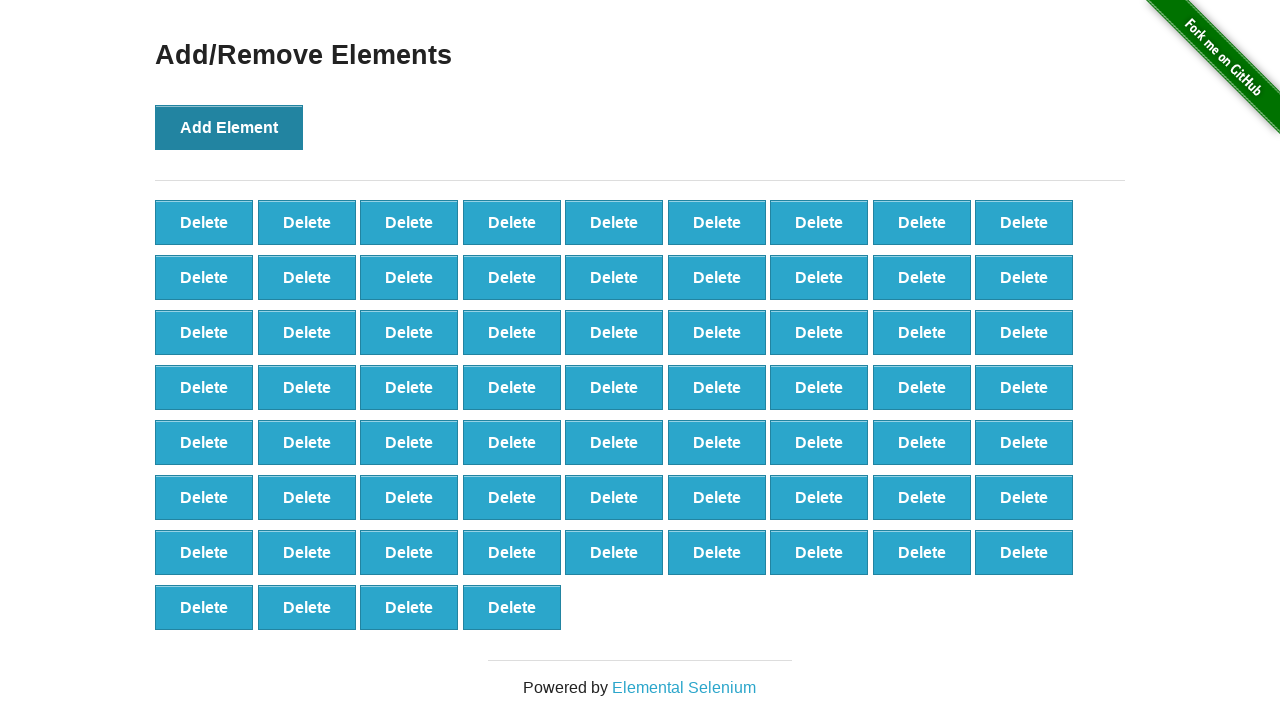

Clicked 'Add Element' button (click 68 of 100) at (229, 127) on button[onclick='addElement()']
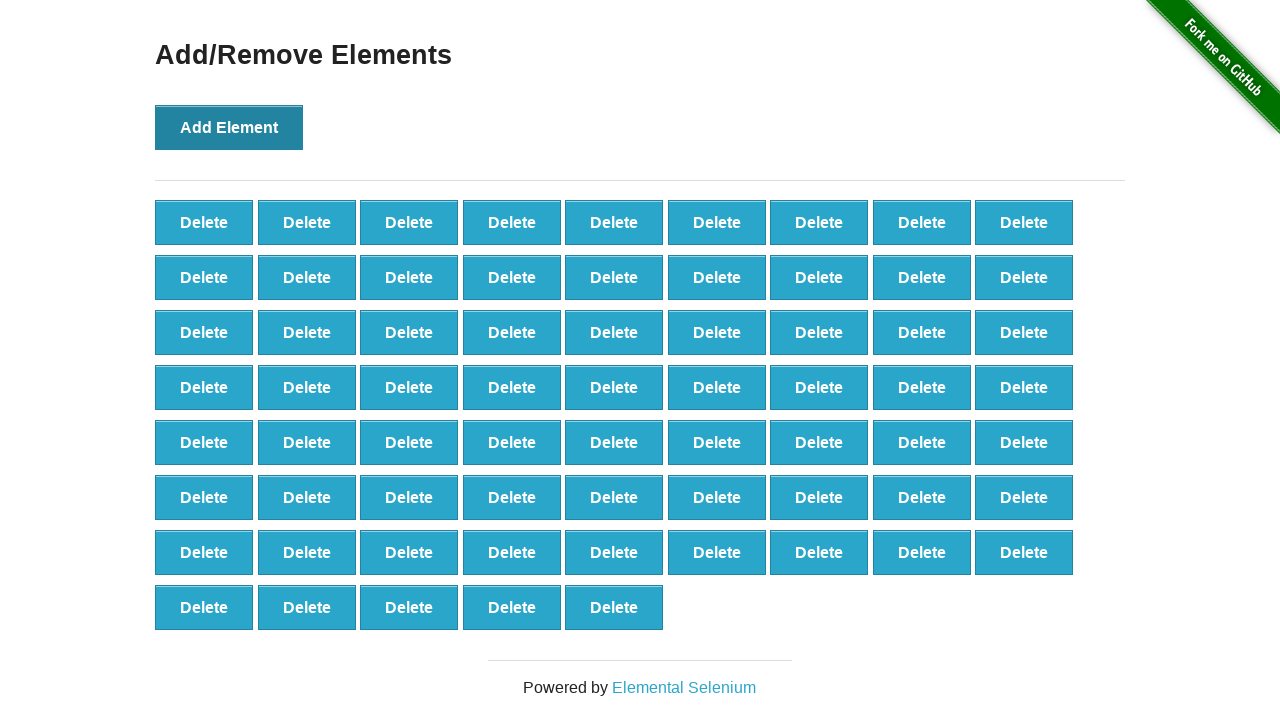

Clicked 'Add Element' button (click 69 of 100) at (229, 127) on button[onclick='addElement()']
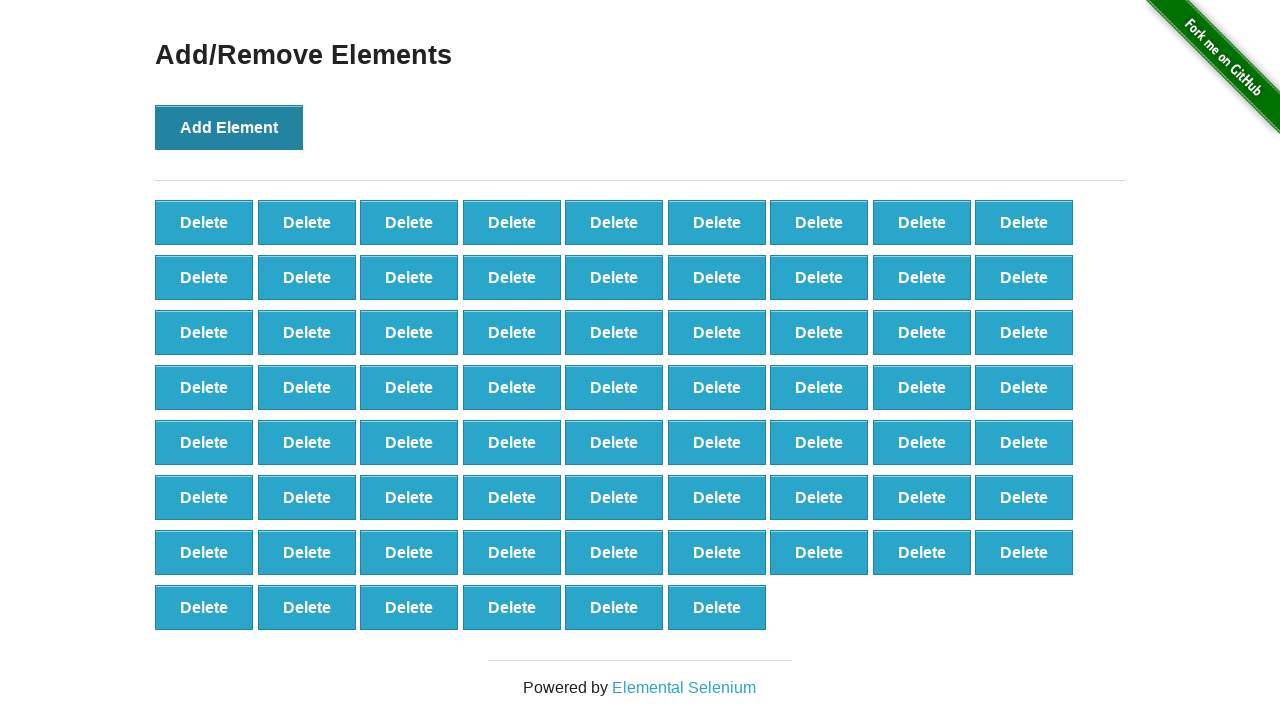

Clicked 'Add Element' button (click 70 of 100) at (229, 127) on button[onclick='addElement()']
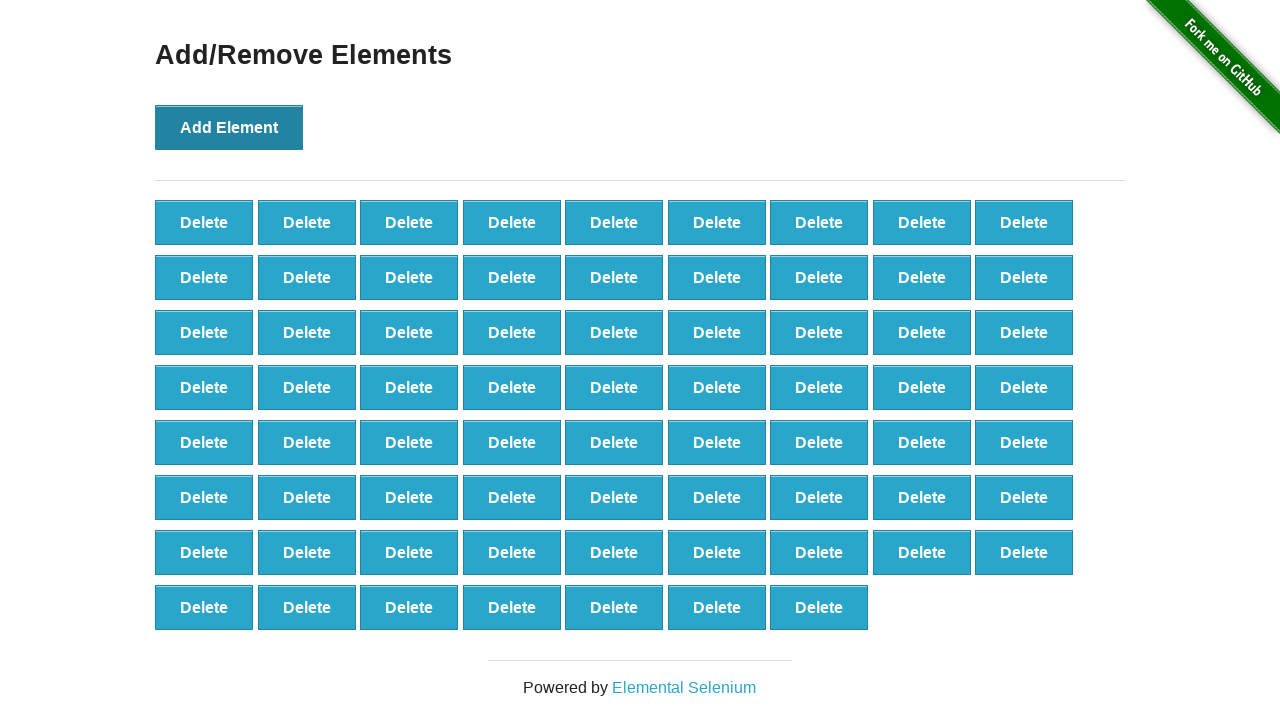

Clicked 'Add Element' button (click 71 of 100) at (229, 127) on button[onclick='addElement()']
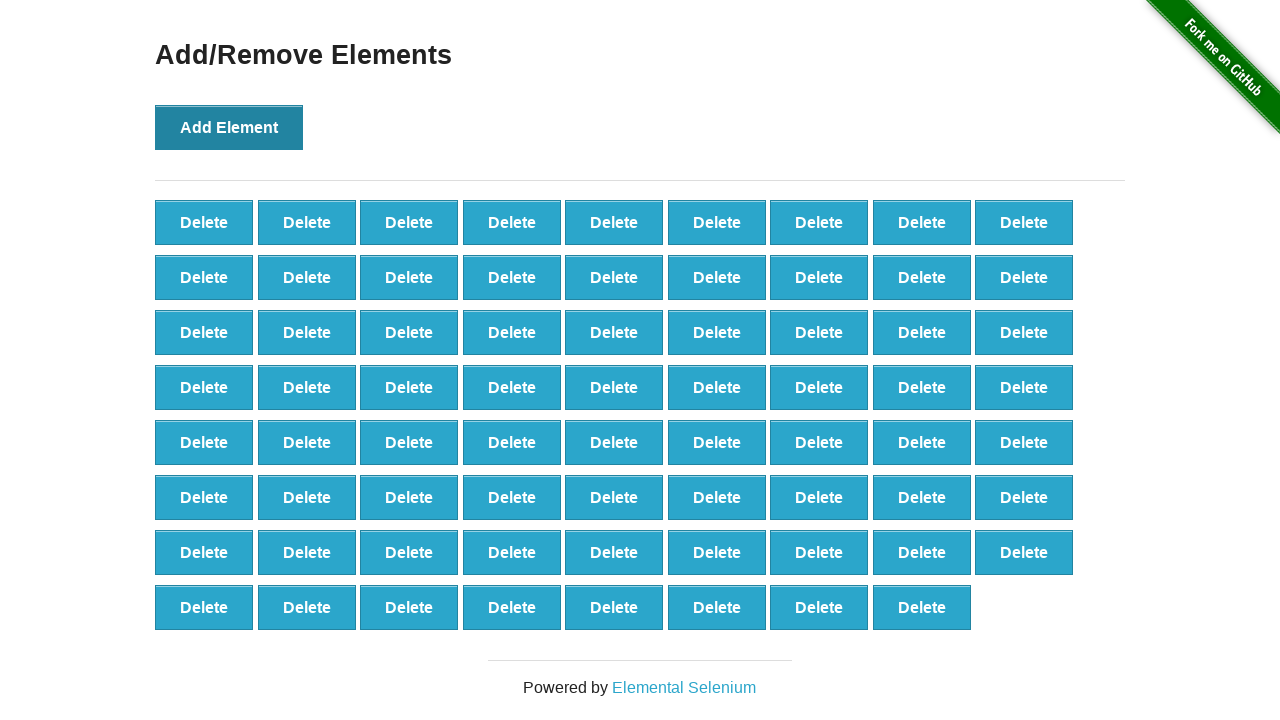

Clicked 'Add Element' button (click 72 of 100) at (229, 127) on button[onclick='addElement()']
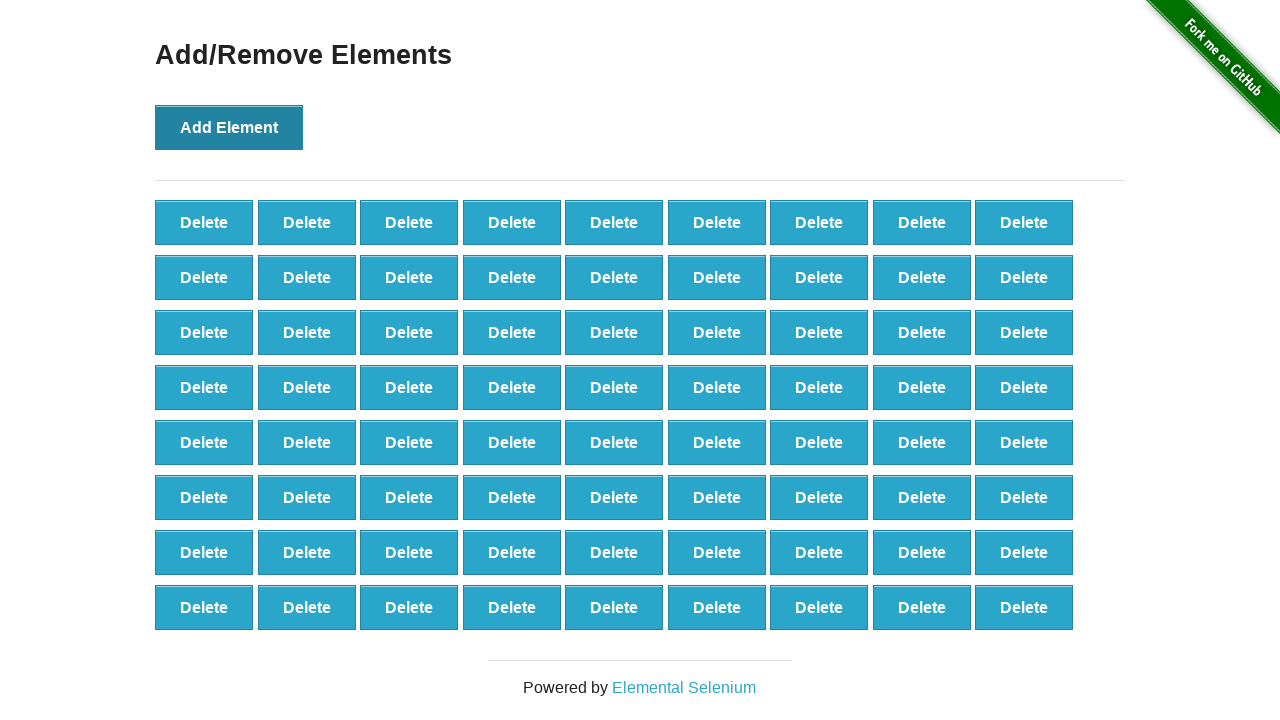

Clicked 'Add Element' button (click 73 of 100) at (229, 127) on button[onclick='addElement()']
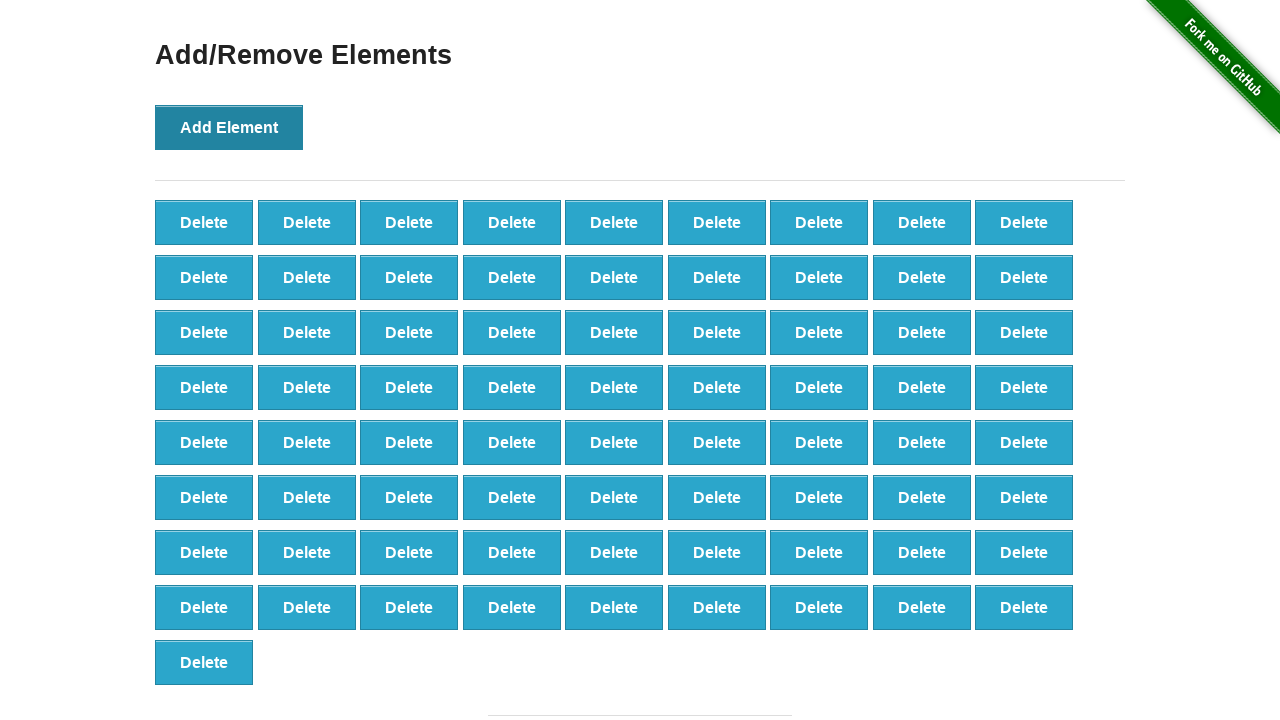

Clicked 'Add Element' button (click 74 of 100) at (229, 127) on button[onclick='addElement()']
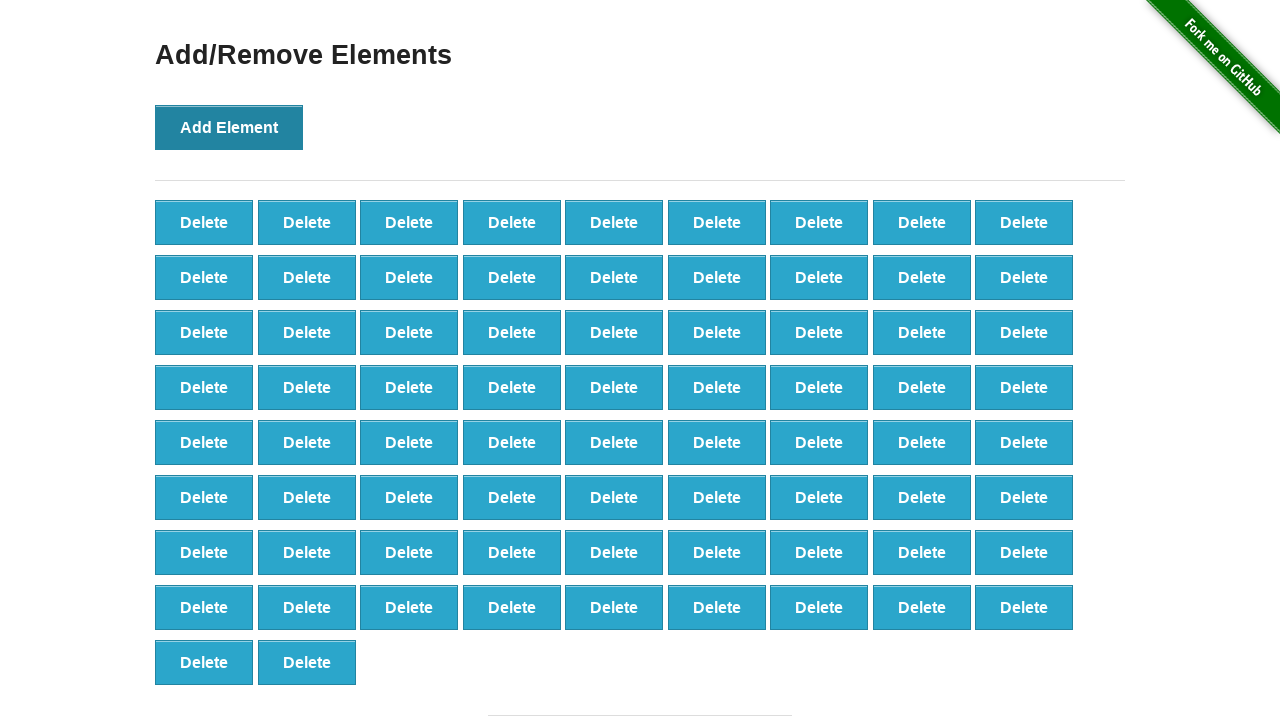

Clicked 'Add Element' button (click 75 of 100) at (229, 127) on button[onclick='addElement()']
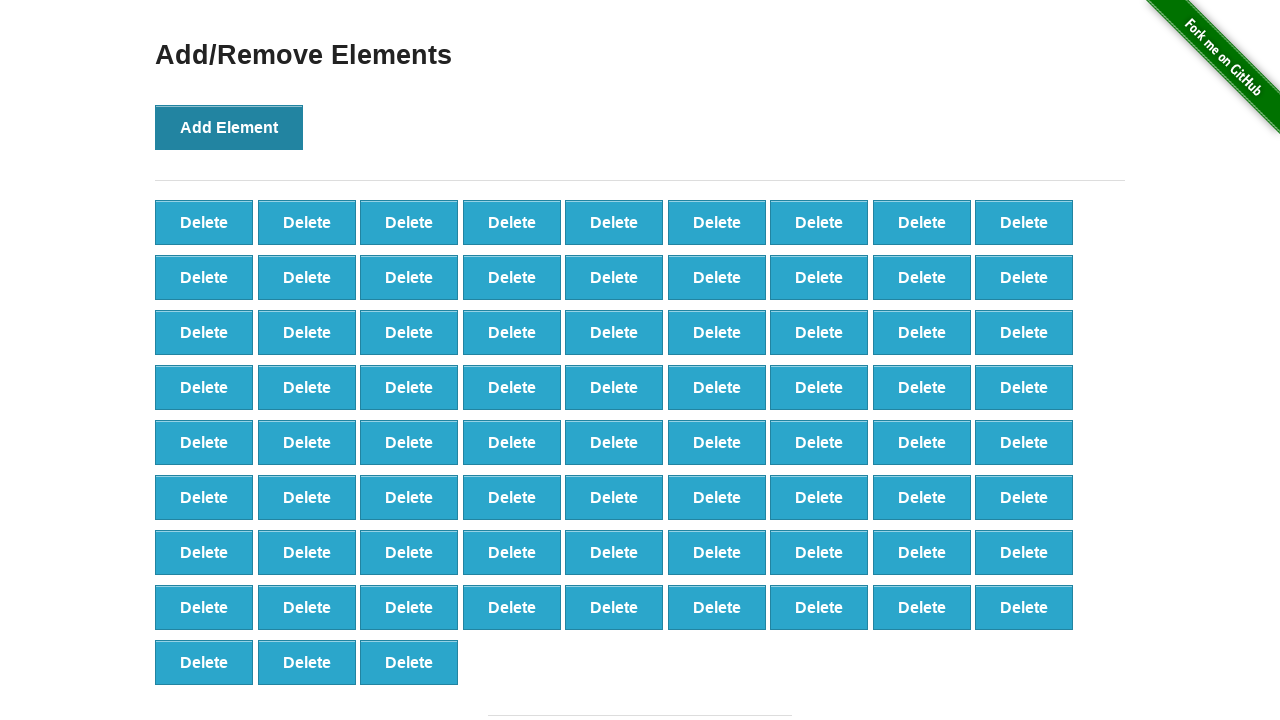

Clicked 'Add Element' button (click 76 of 100) at (229, 127) on button[onclick='addElement()']
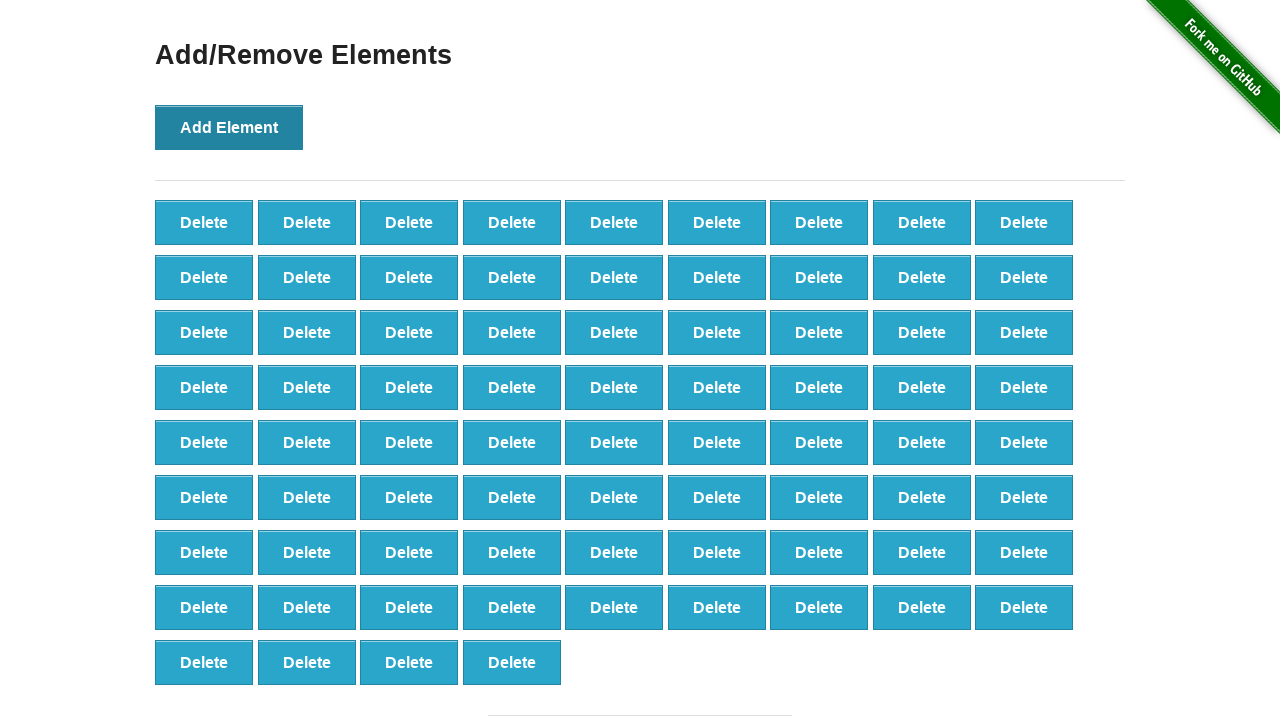

Clicked 'Add Element' button (click 77 of 100) at (229, 127) on button[onclick='addElement()']
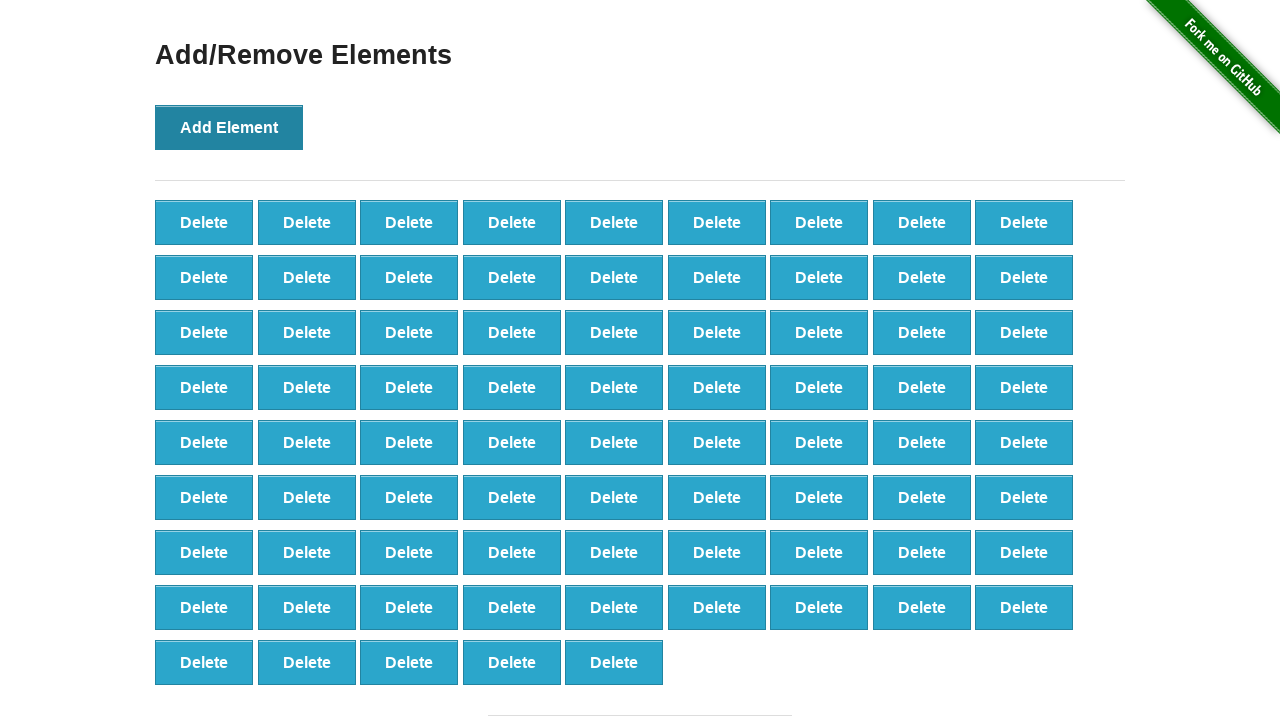

Clicked 'Add Element' button (click 78 of 100) at (229, 127) on button[onclick='addElement()']
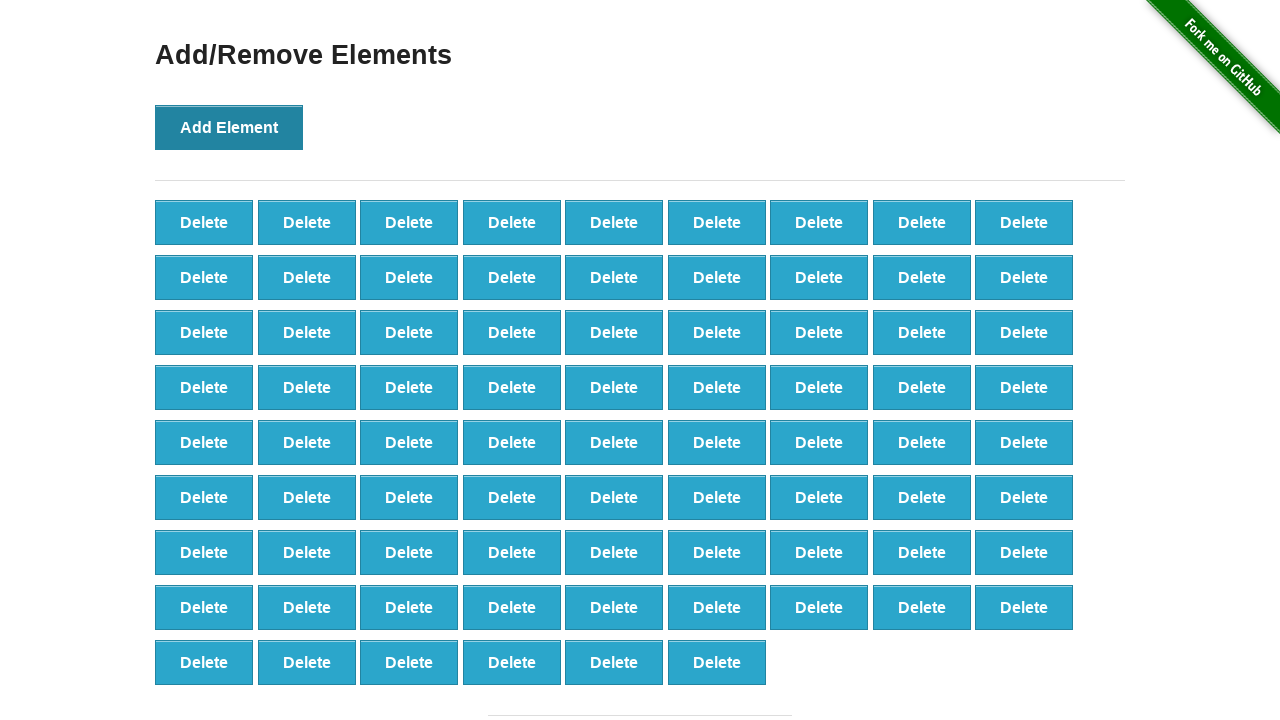

Clicked 'Add Element' button (click 79 of 100) at (229, 127) on button[onclick='addElement()']
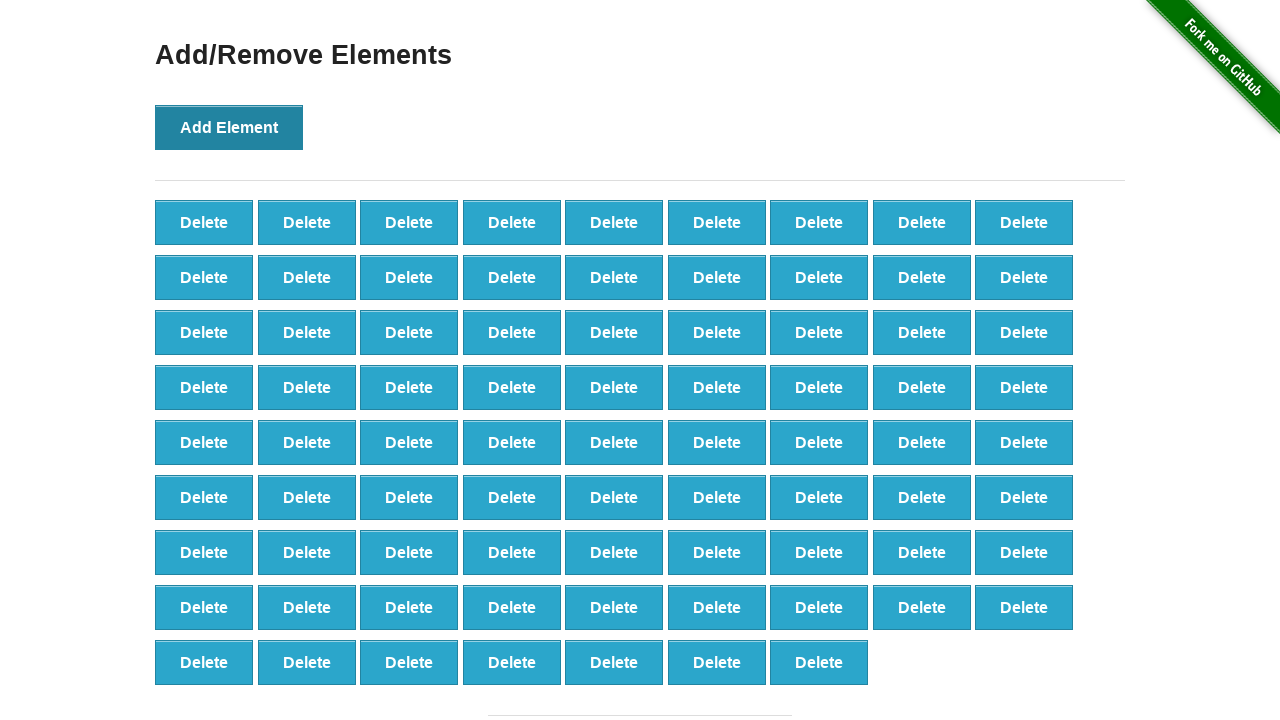

Clicked 'Add Element' button (click 80 of 100) at (229, 127) on button[onclick='addElement()']
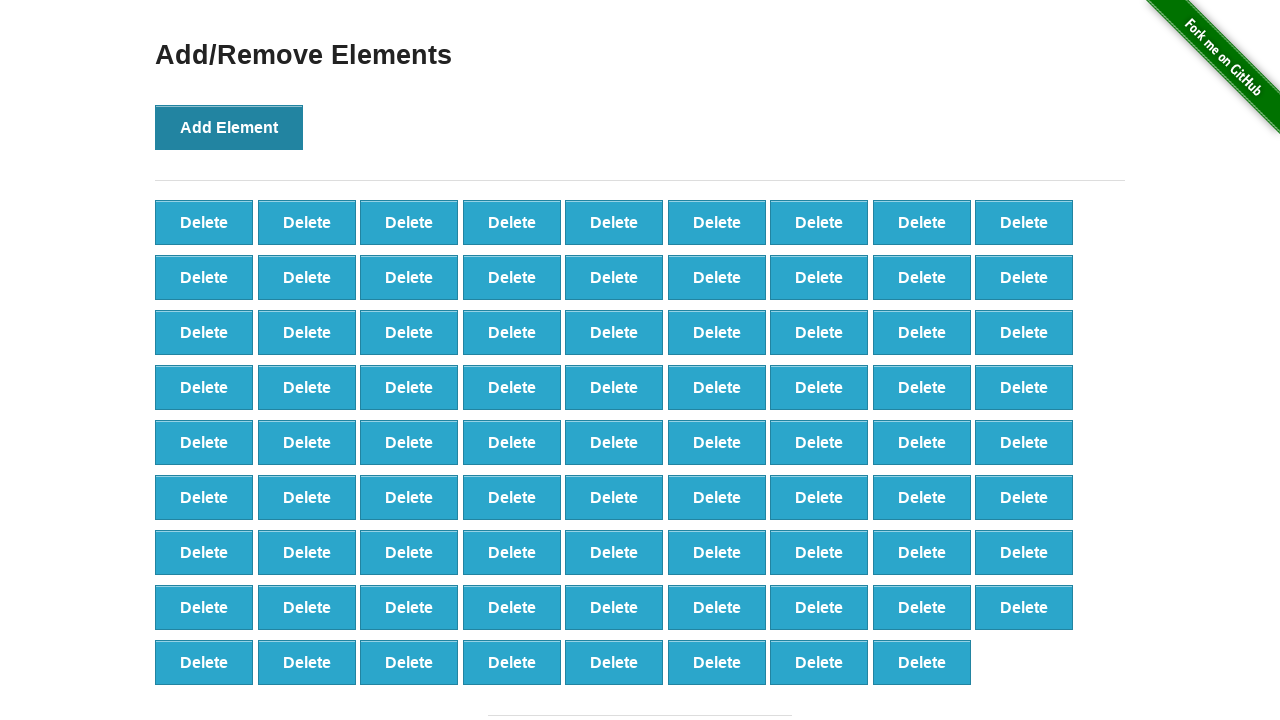

Clicked 'Add Element' button (click 81 of 100) at (229, 127) on button[onclick='addElement()']
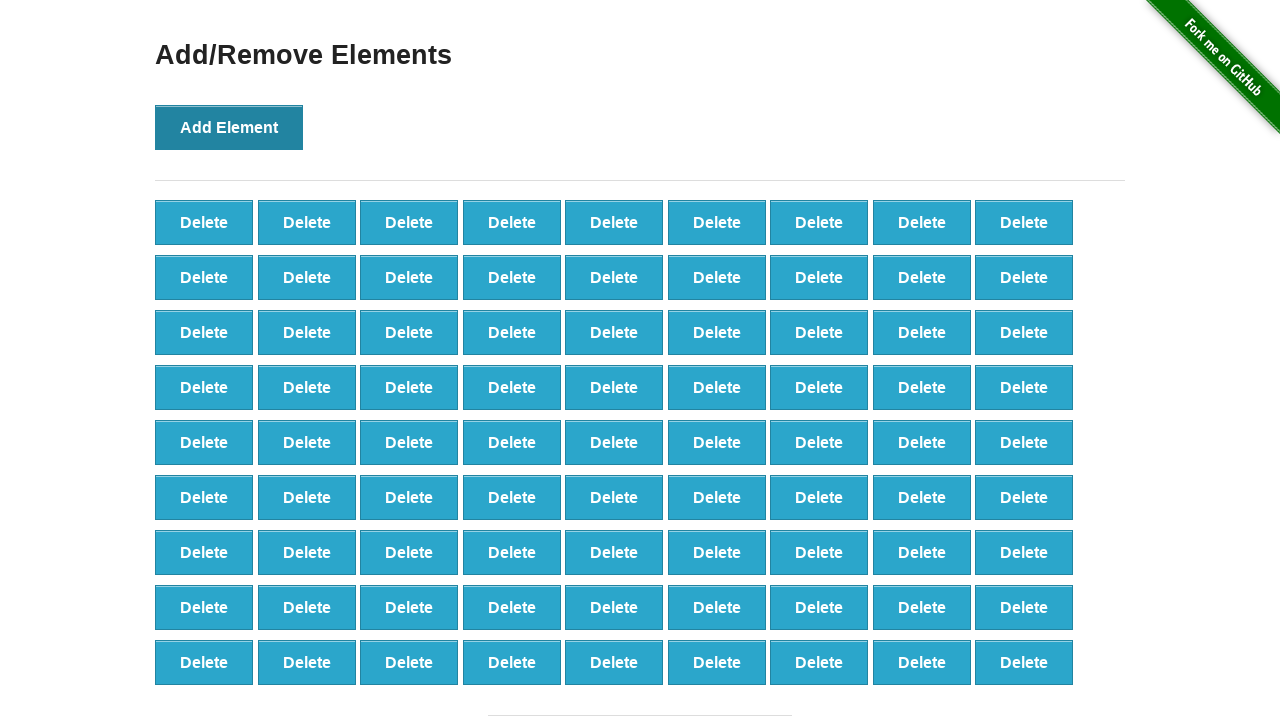

Clicked 'Add Element' button (click 82 of 100) at (229, 127) on button[onclick='addElement()']
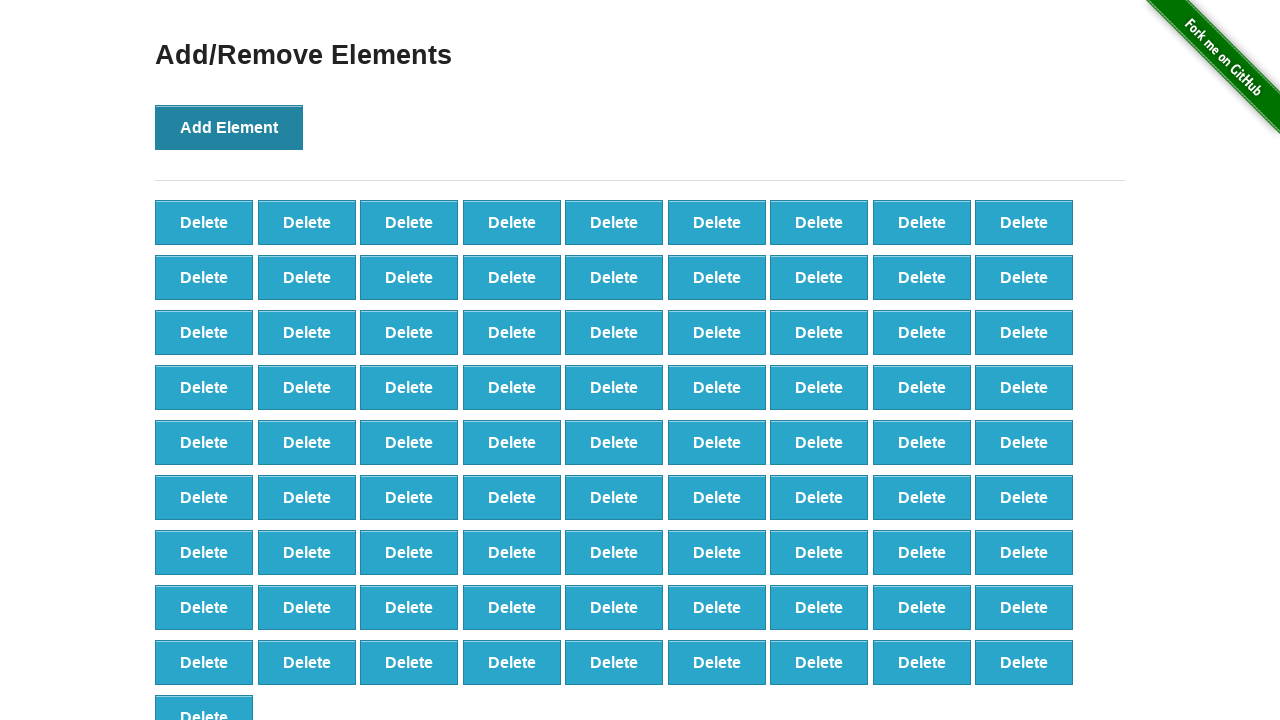

Clicked 'Add Element' button (click 83 of 100) at (229, 127) on button[onclick='addElement()']
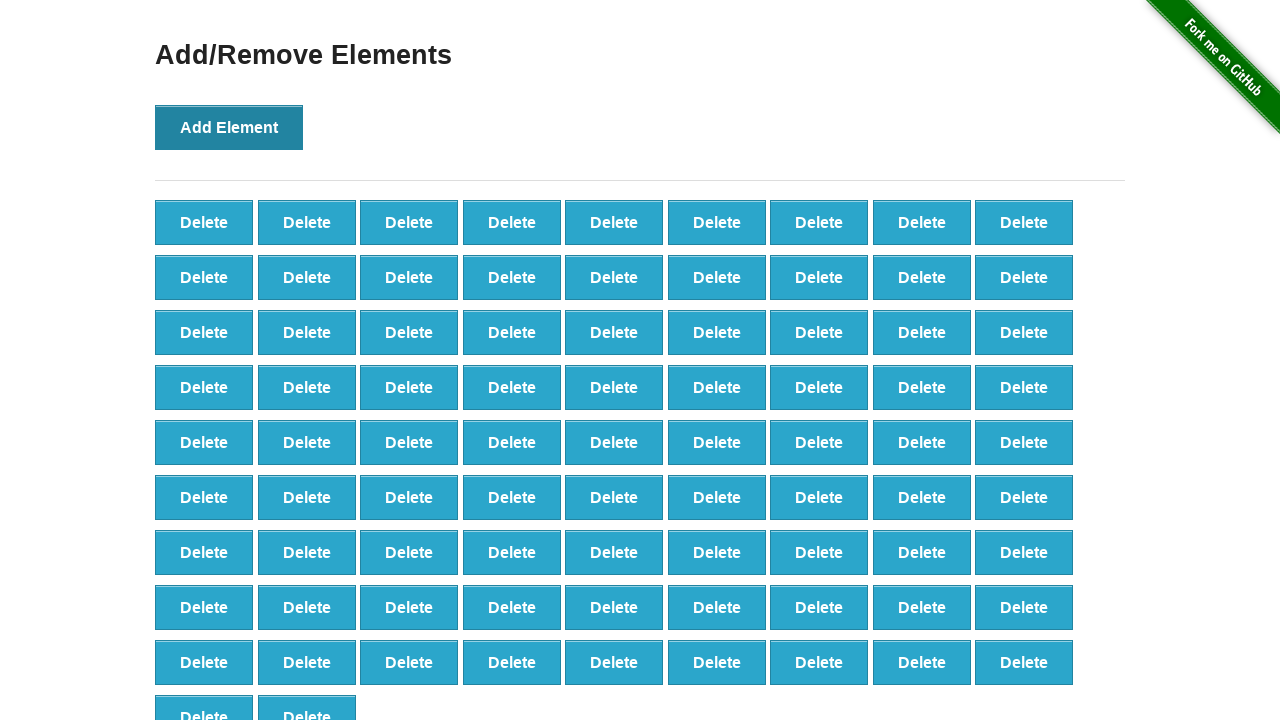

Clicked 'Add Element' button (click 84 of 100) at (229, 127) on button[onclick='addElement()']
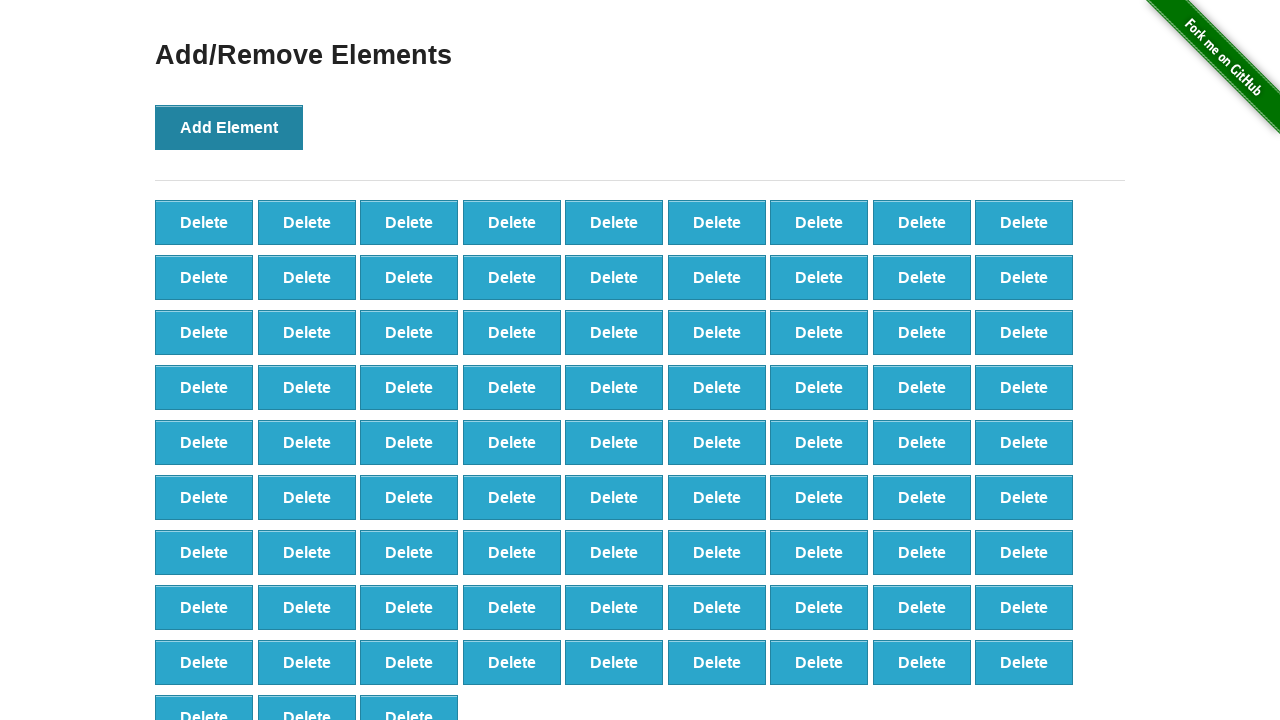

Clicked 'Add Element' button (click 85 of 100) at (229, 127) on button[onclick='addElement()']
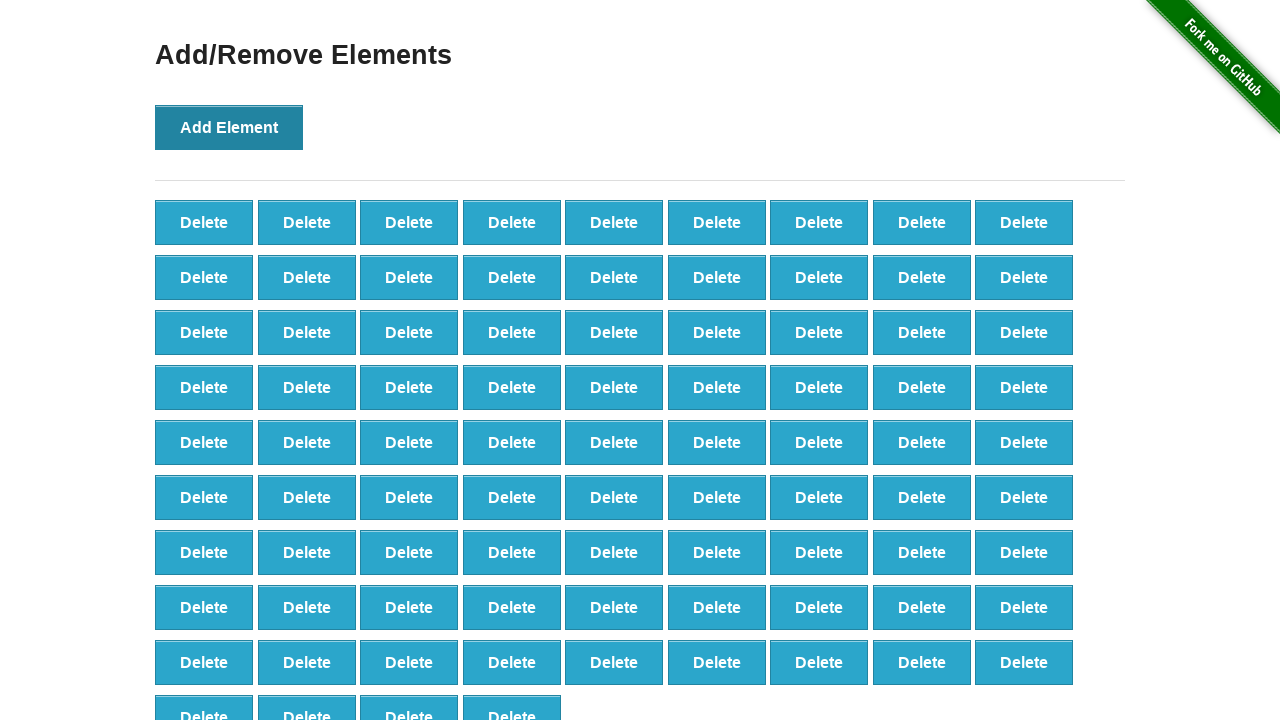

Clicked 'Add Element' button (click 86 of 100) at (229, 127) on button[onclick='addElement()']
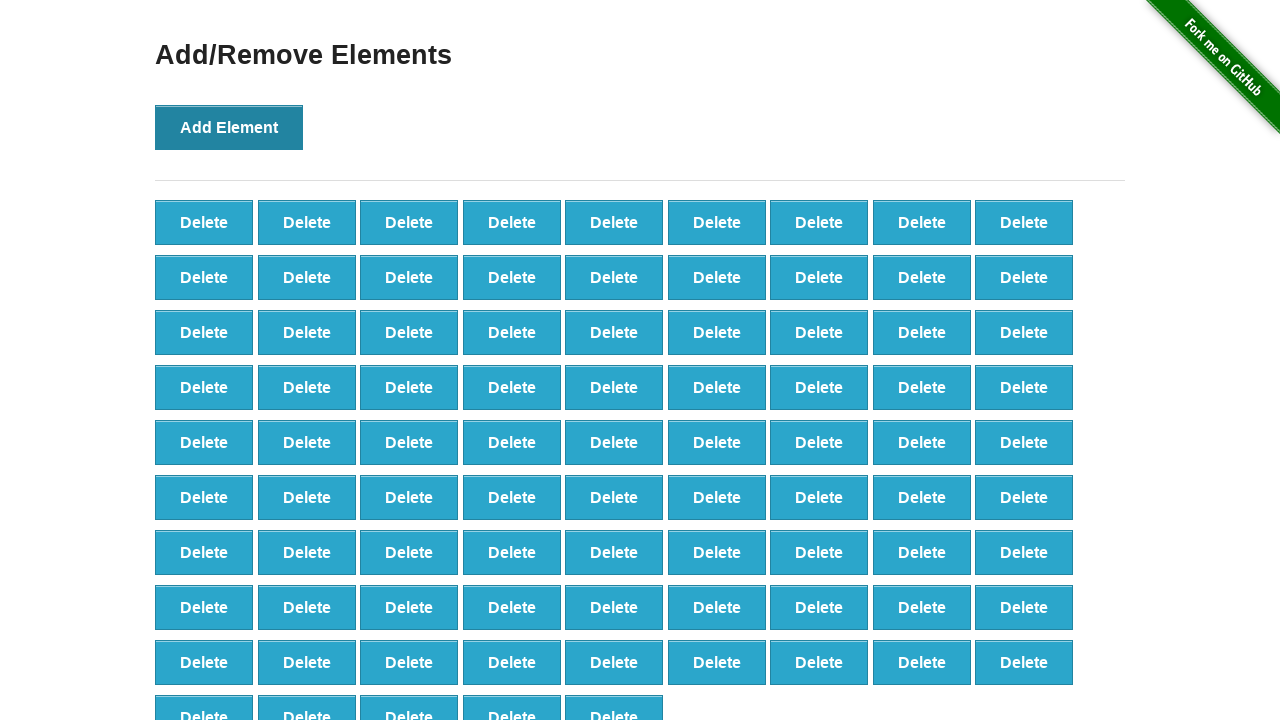

Clicked 'Add Element' button (click 87 of 100) at (229, 127) on button[onclick='addElement()']
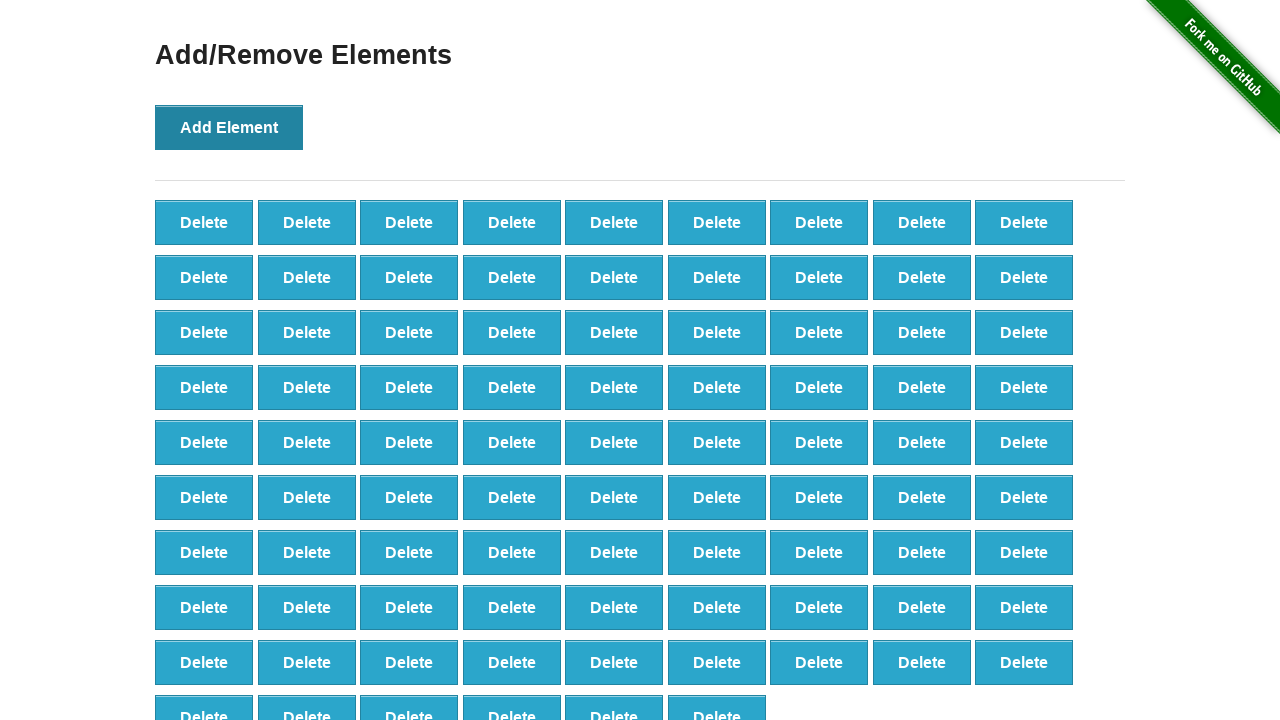

Clicked 'Add Element' button (click 88 of 100) at (229, 127) on button[onclick='addElement()']
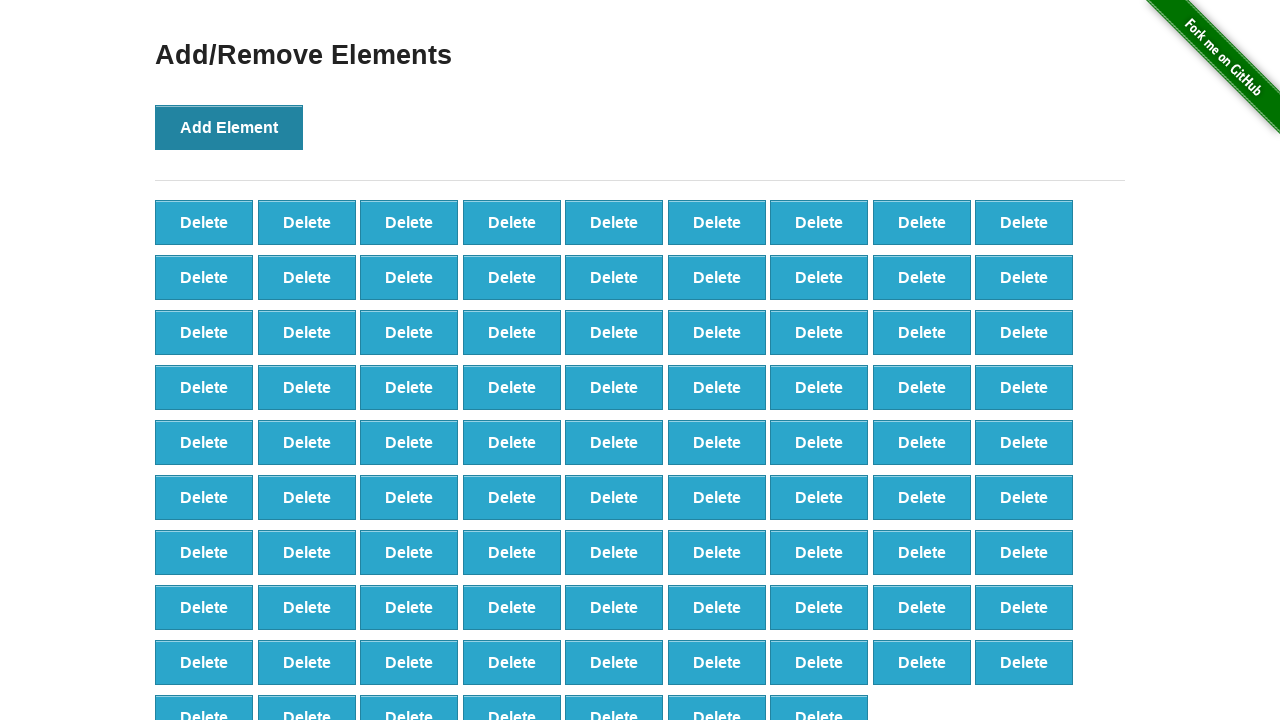

Clicked 'Add Element' button (click 89 of 100) at (229, 127) on button[onclick='addElement()']
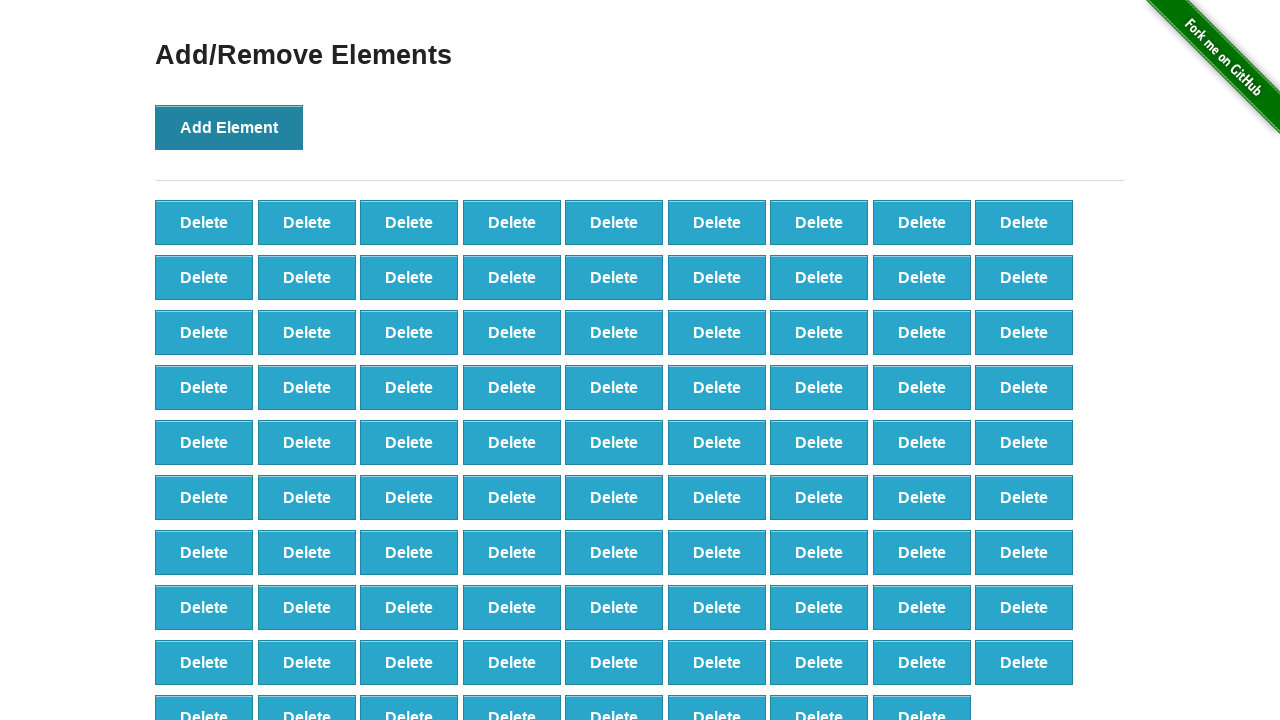

Clicked 'Add Element' button (click 90 of 100) at (229, 127) on button[onclick='addElement()']
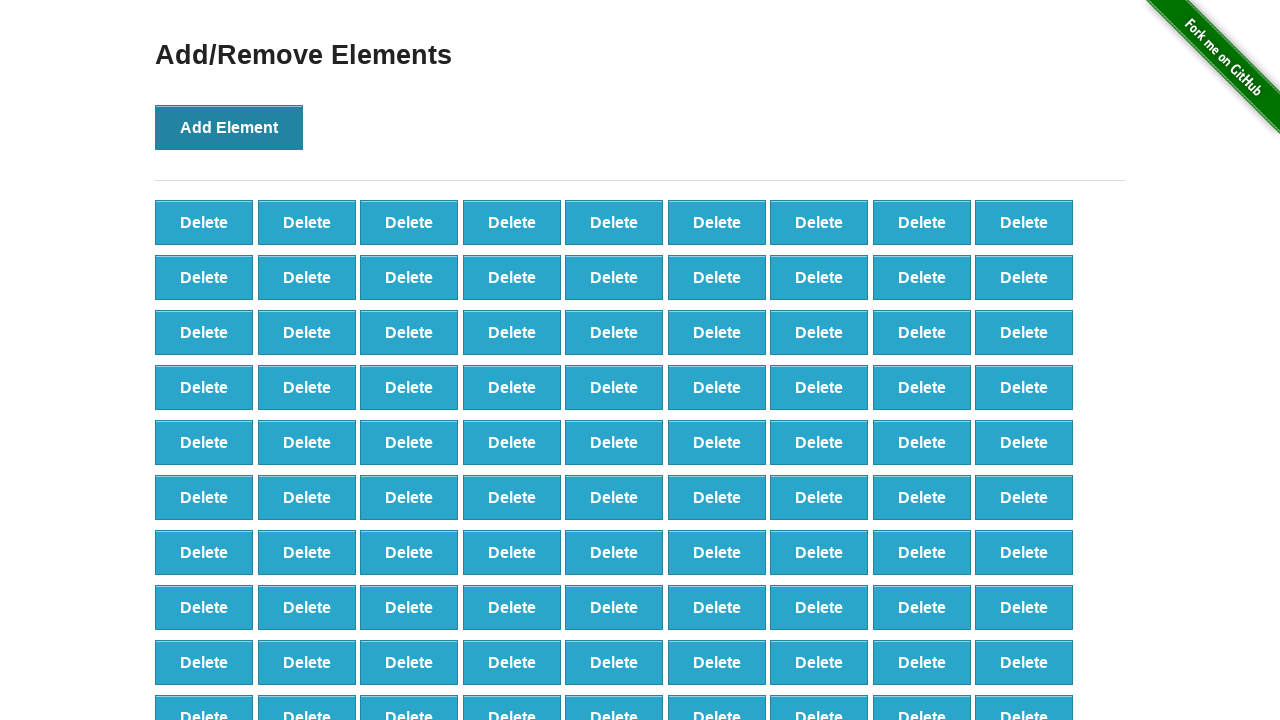

Clicked 'Add Element' button (click 91 of 100) at (229, 127) on button[onclick='addElement()']
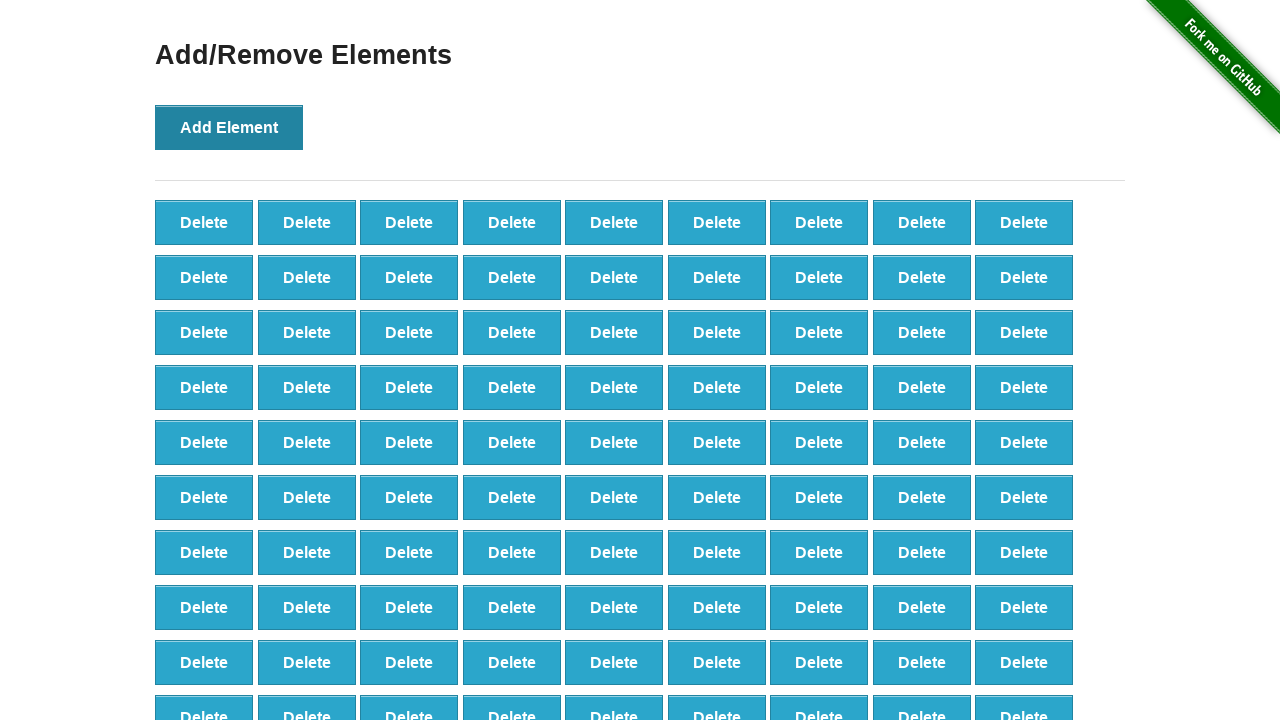

Clicked 'Add Element' button (click 92 of 100) at (229, 127) on button[onclick='addElement()']
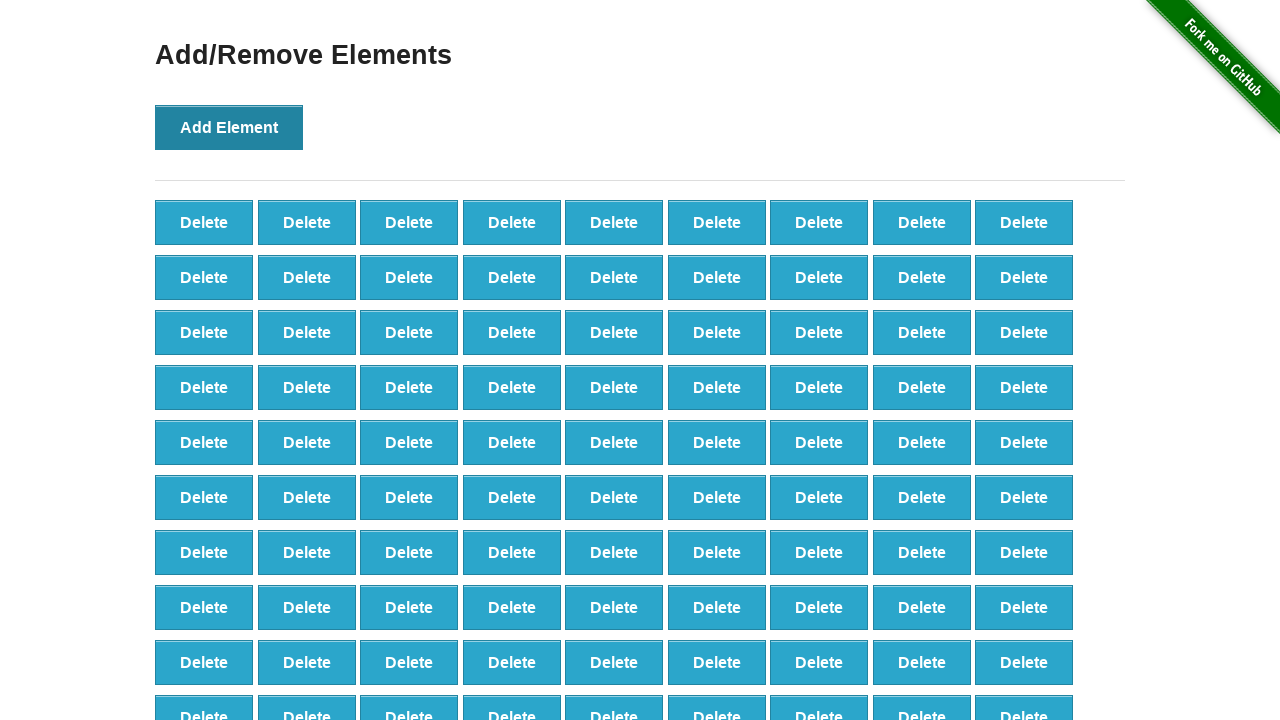

Clicked 'Add Element' button (click 93 of 100) at (229, 127) on button[onclick='addElement()']
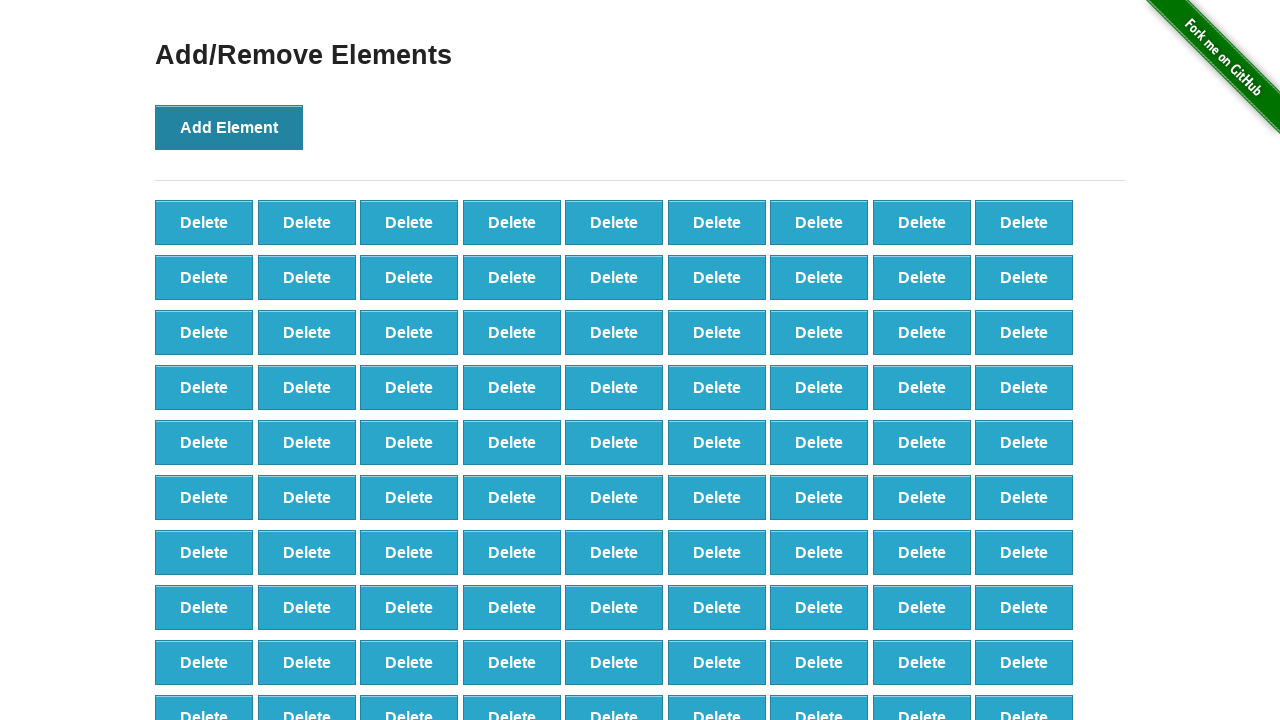

Clicked 'Add Element' button (click 94 of 100) at (229, 127) on button[onclick='addElement()']
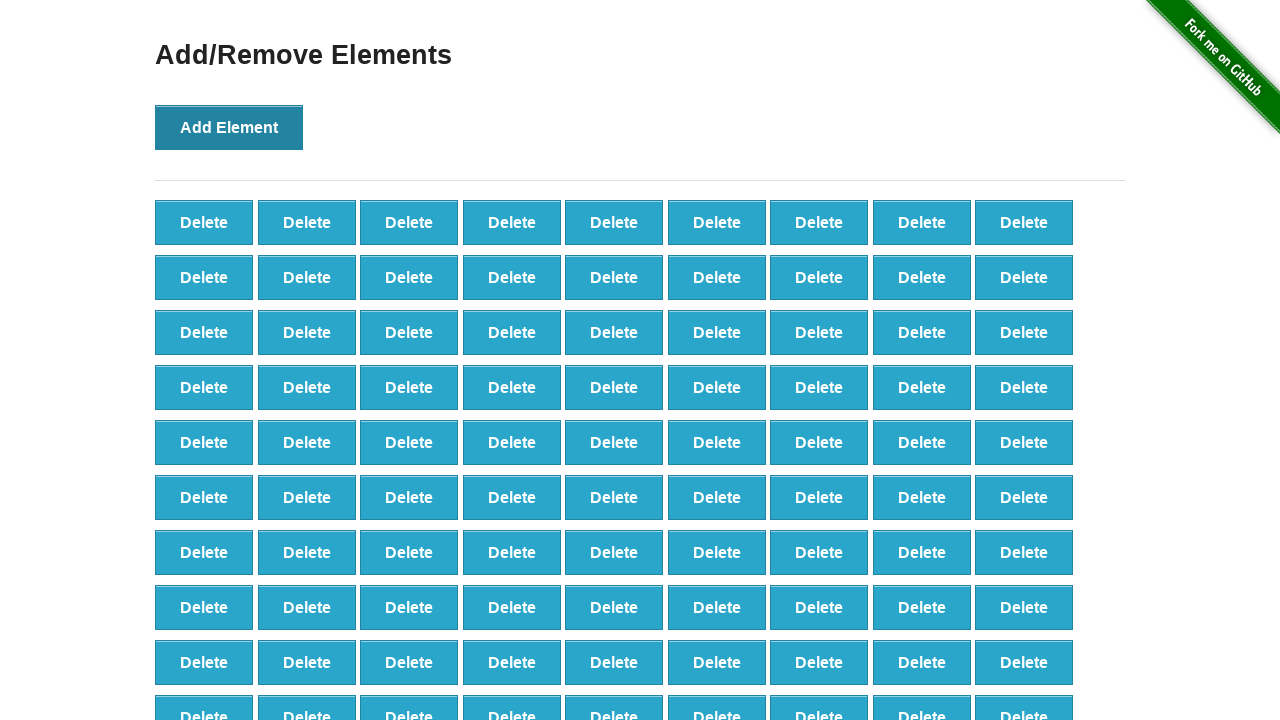

Clicked 'Add Element' button (click 95 of 100) at (229, 127) on button[onclick='addElement()']
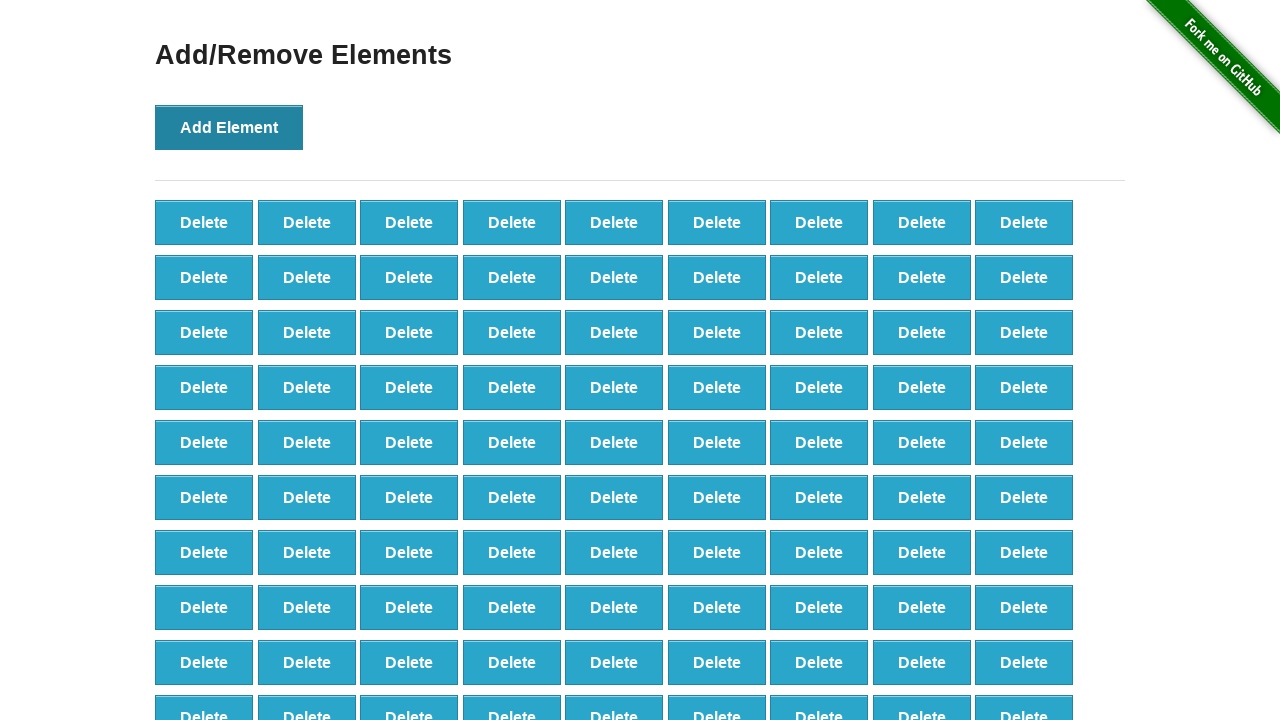

Clicked 'Add Element' button (click 96 of 100) at (229, 127) on button[onclick='addElement()']
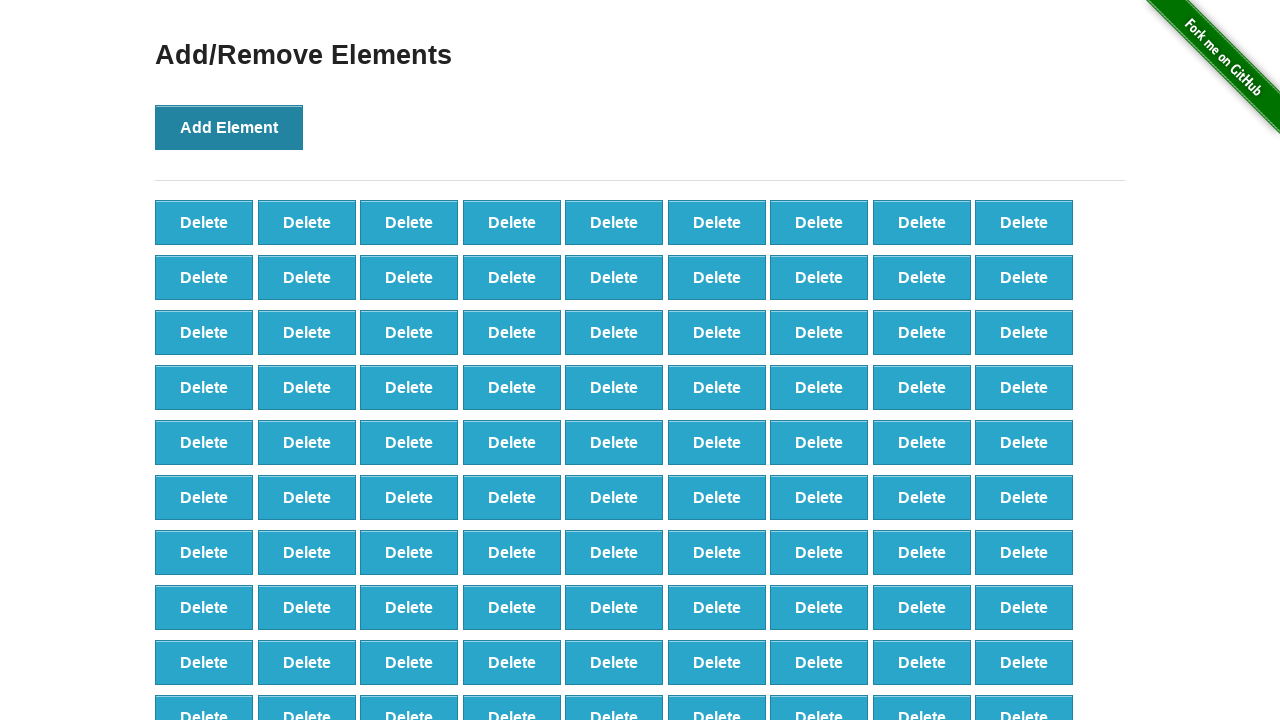

Clicked 'Add Element' button (click 97 of 100) at (229, 127) on button[onclick='addElement()']
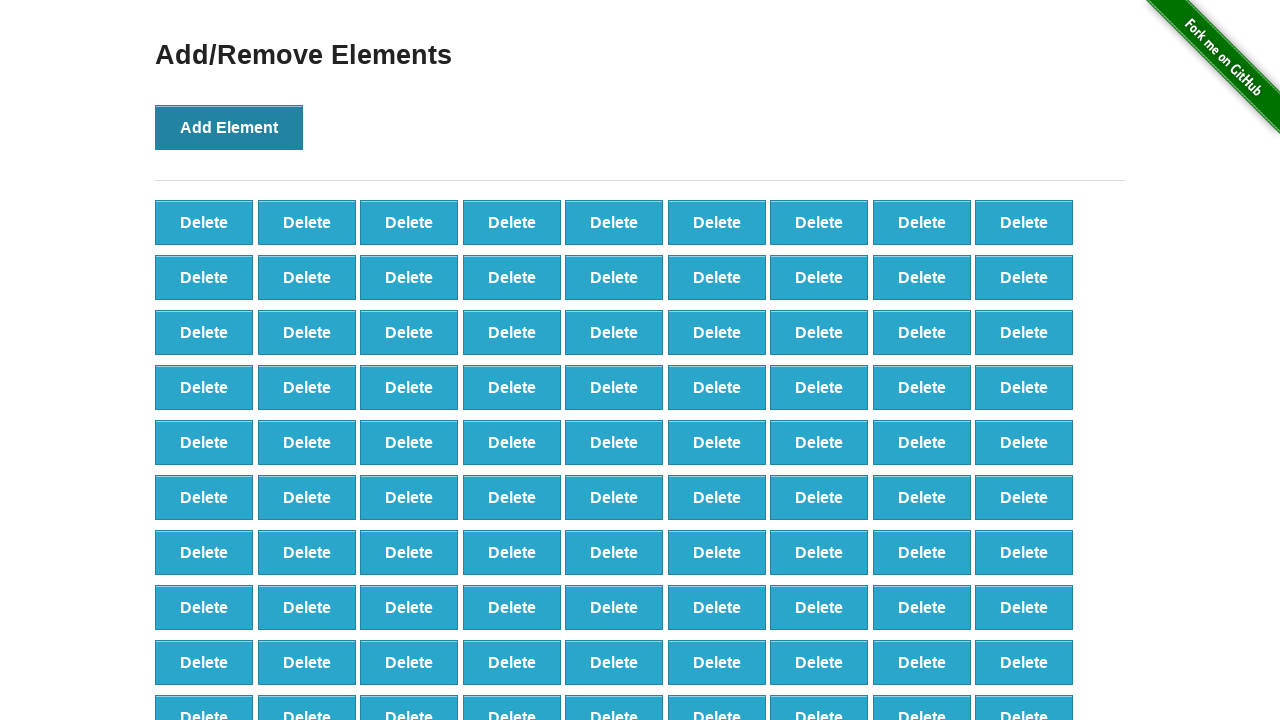

Clicked 'Add Element' button (click 98 of 100) at (229, 127) on button[onclick='addElement()']
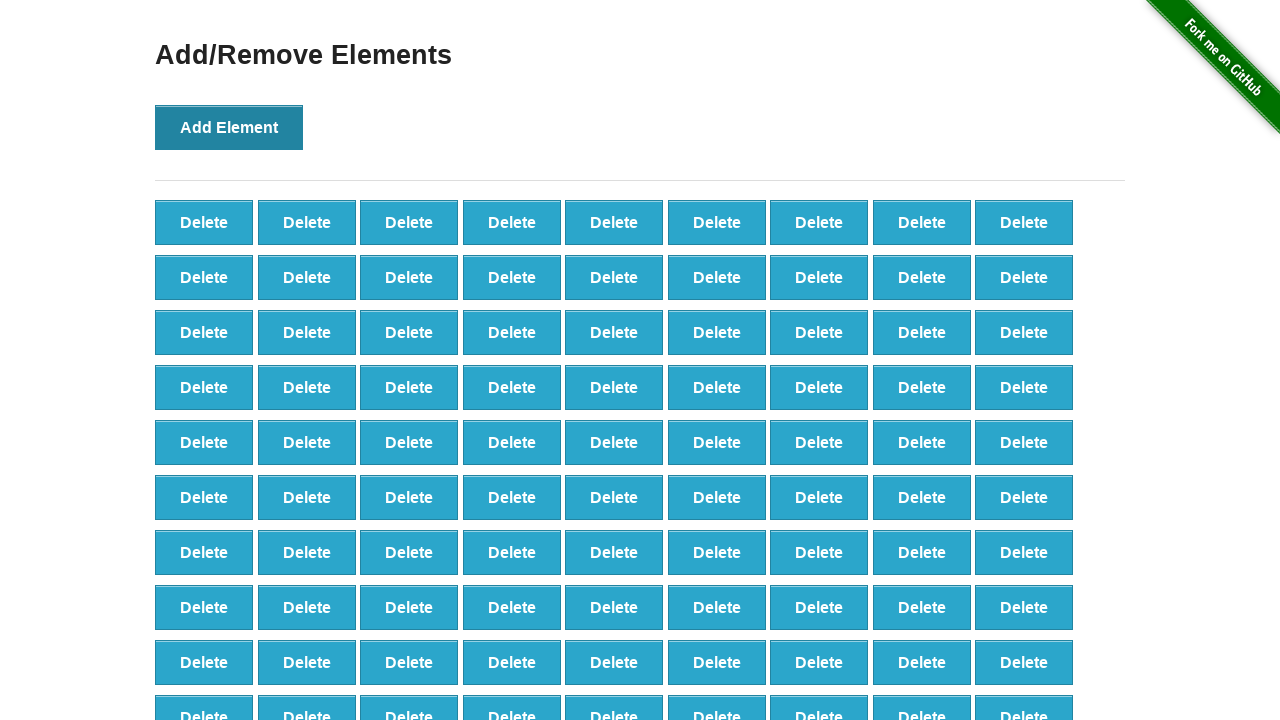

Clicked 'Add Element' button (click 99 of 100) at (229, 127) on button[onclick='addElement()']
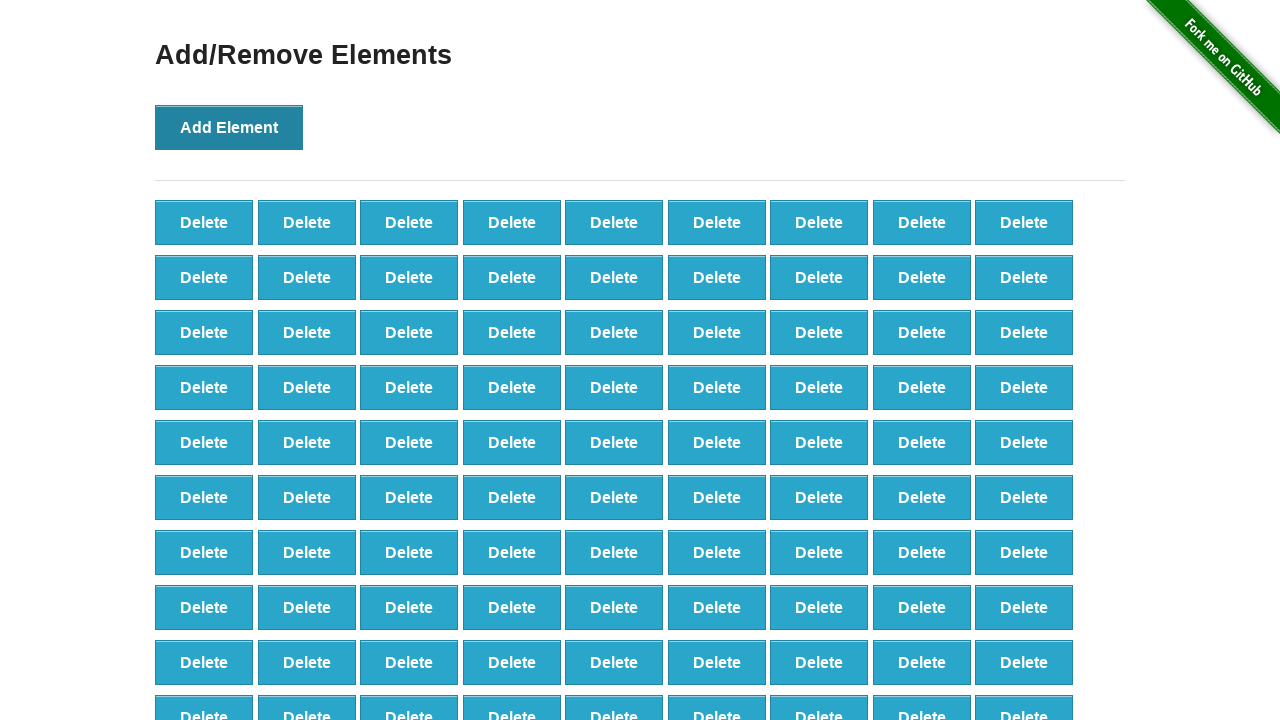

Clicked 'Add Element' button (click 100 of 100) at (229, 127) on button[onclick='addElement()']
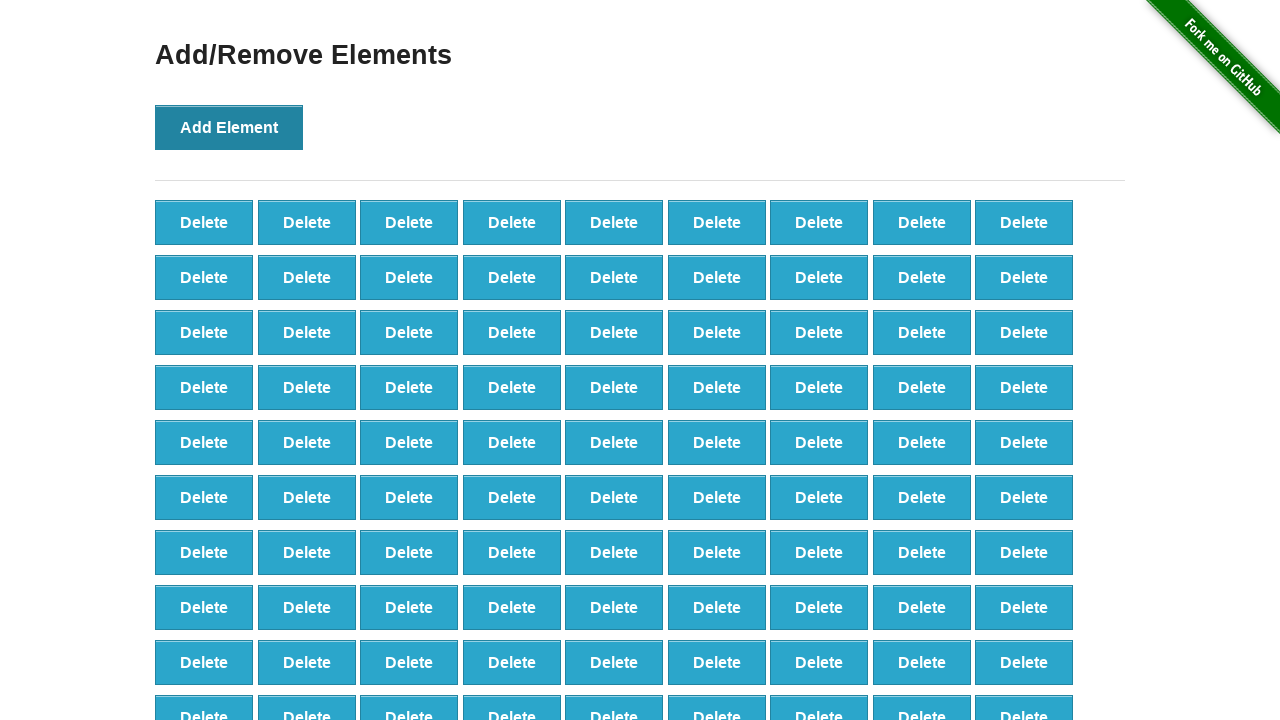

Verified that 100 'Delete' buttons are displayed
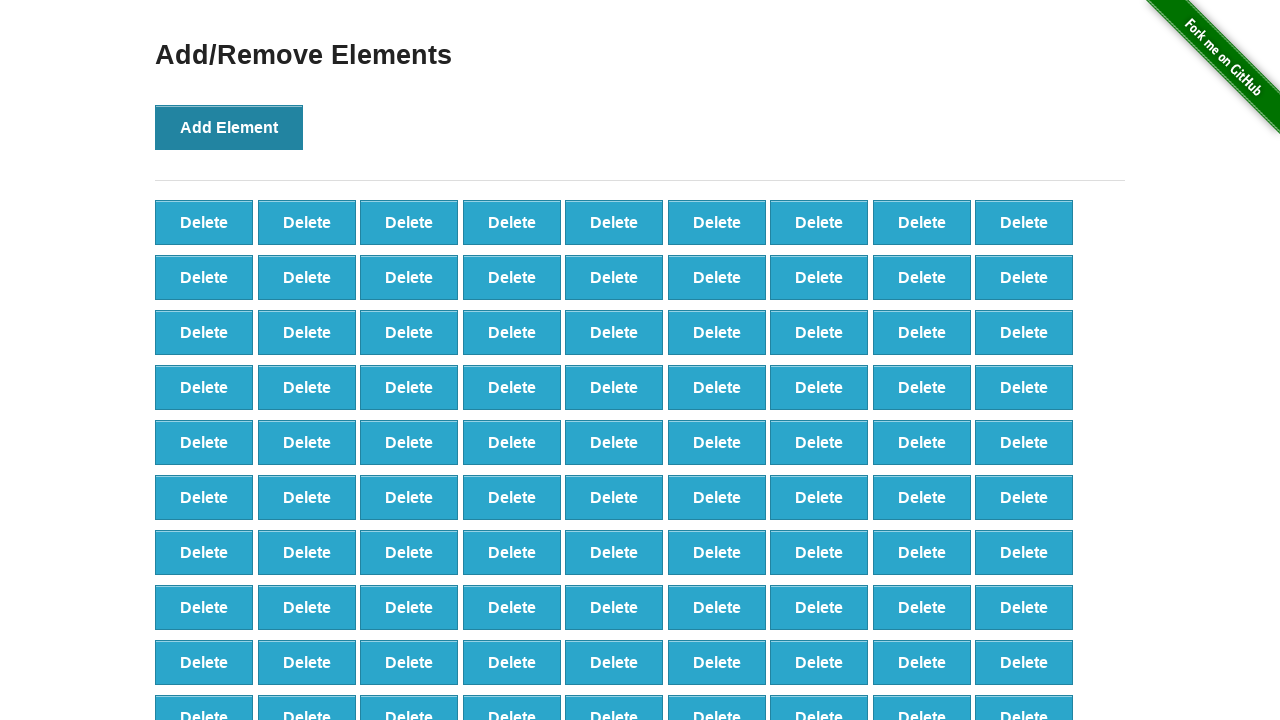

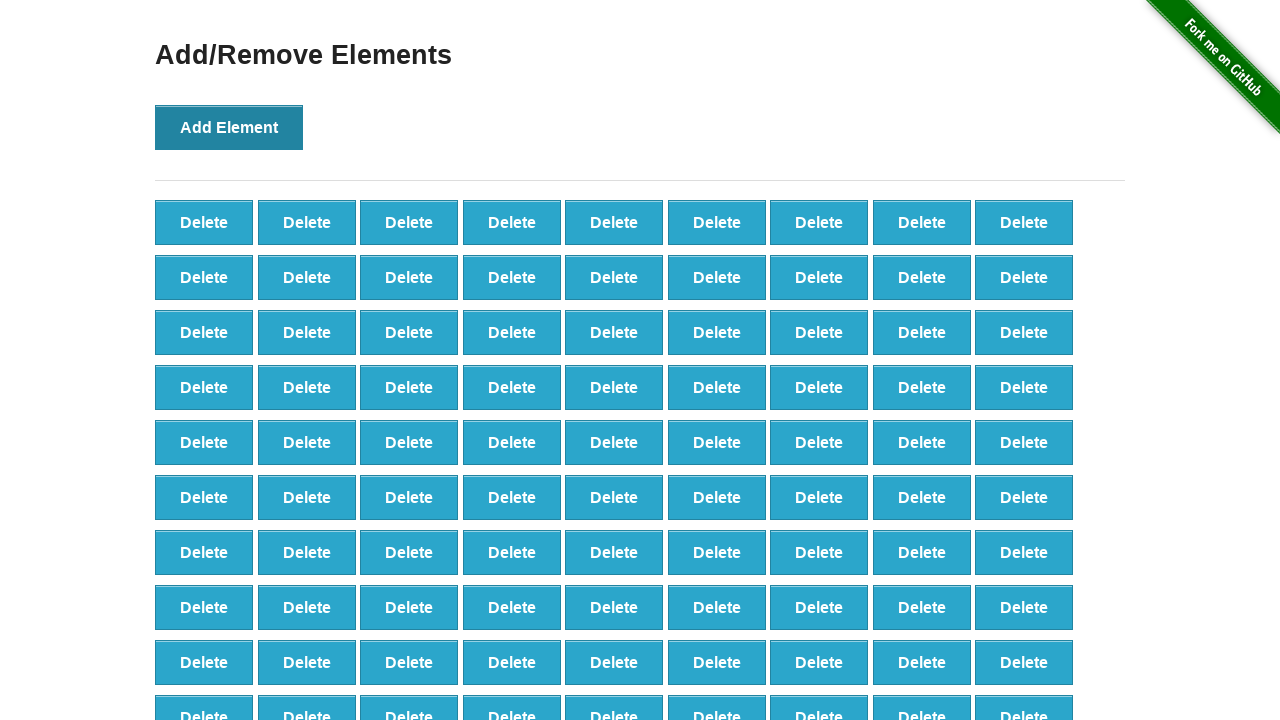